Tests a basic calculator application by entering random numbers, selecting different operations (add, subtract, multiply, divide, concatenate), and verifying the results

Starting URL: https://testsheepnz.github.io/BasicCalculator.html

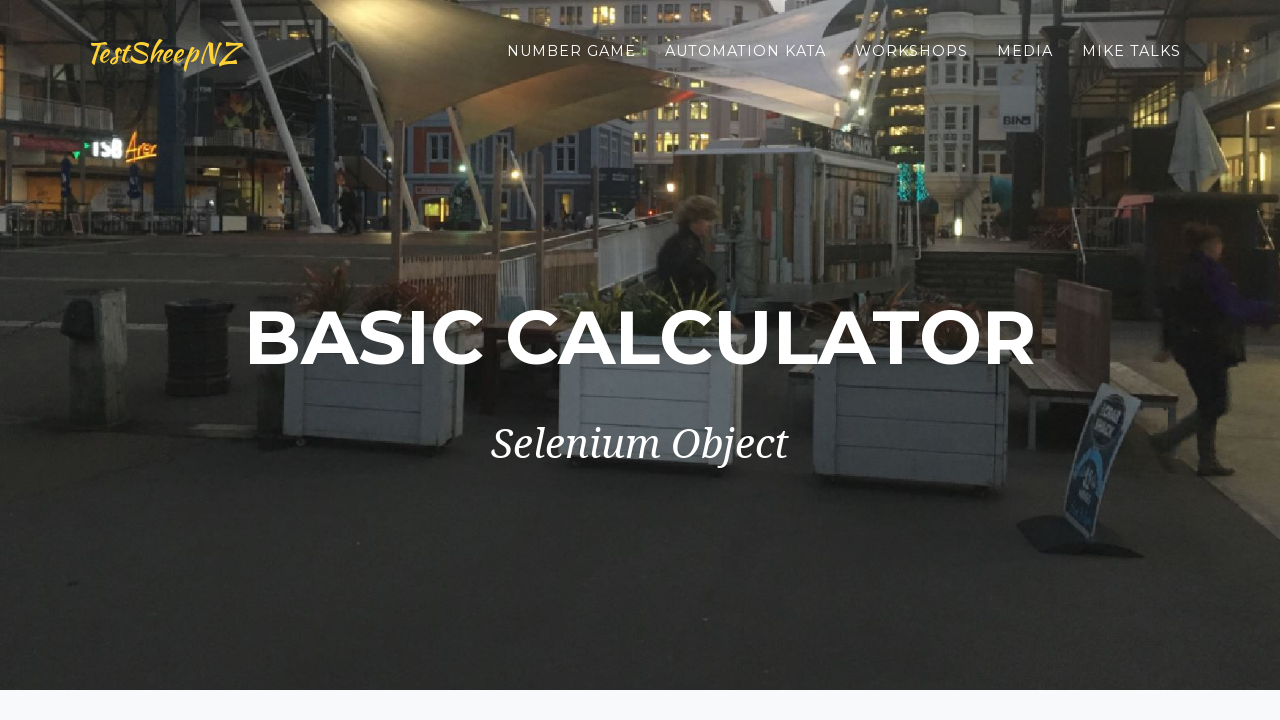

Navigated to calculator application
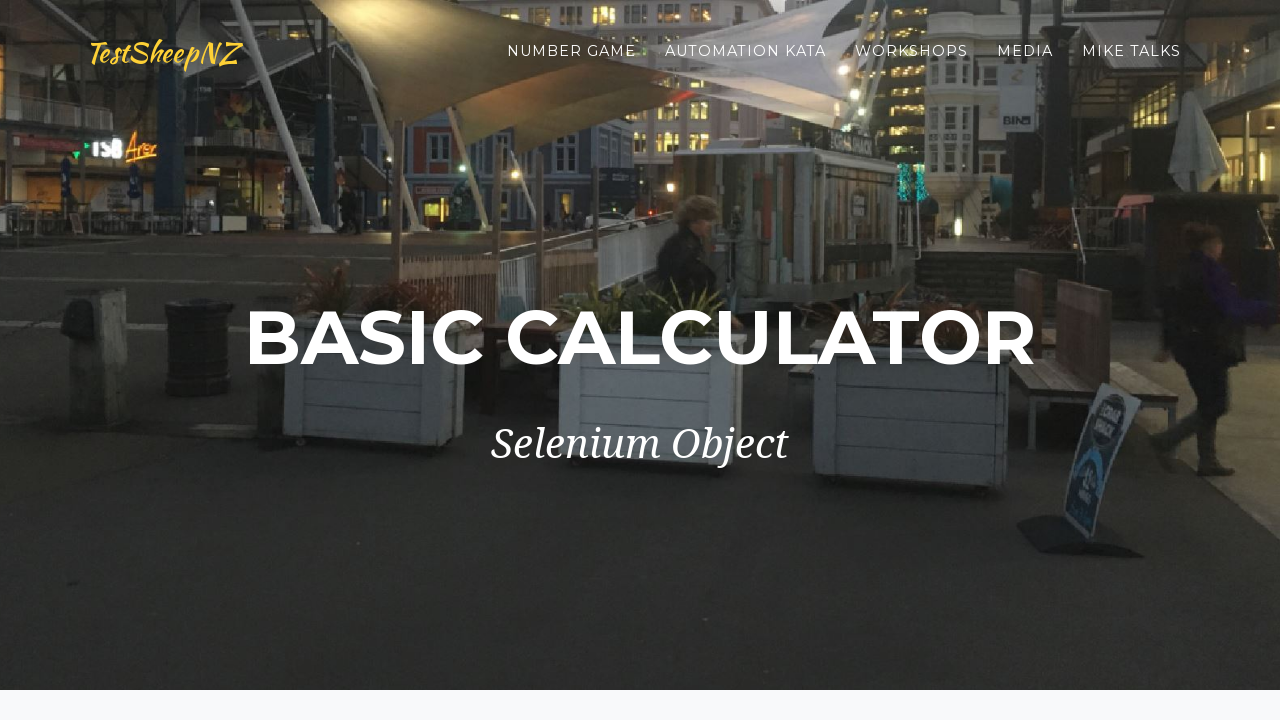

Generated random numbers: 69 and 47
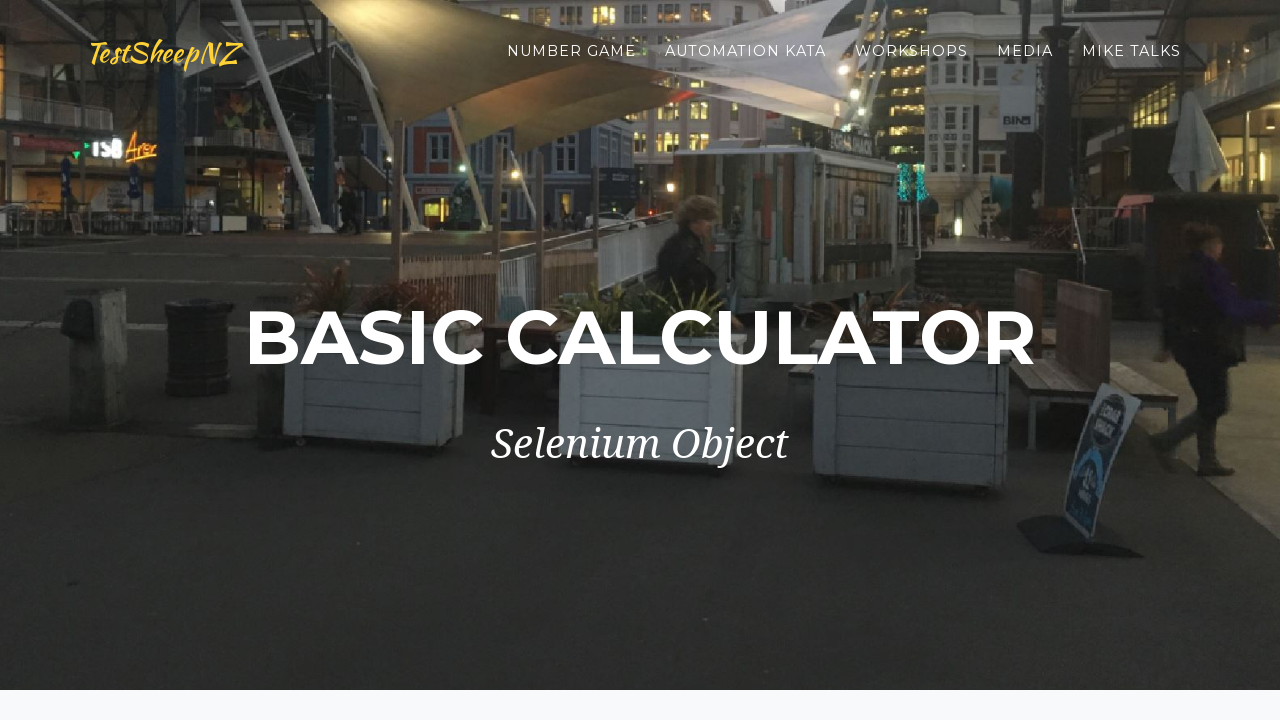

Filled first number field with 69 on #number1Field
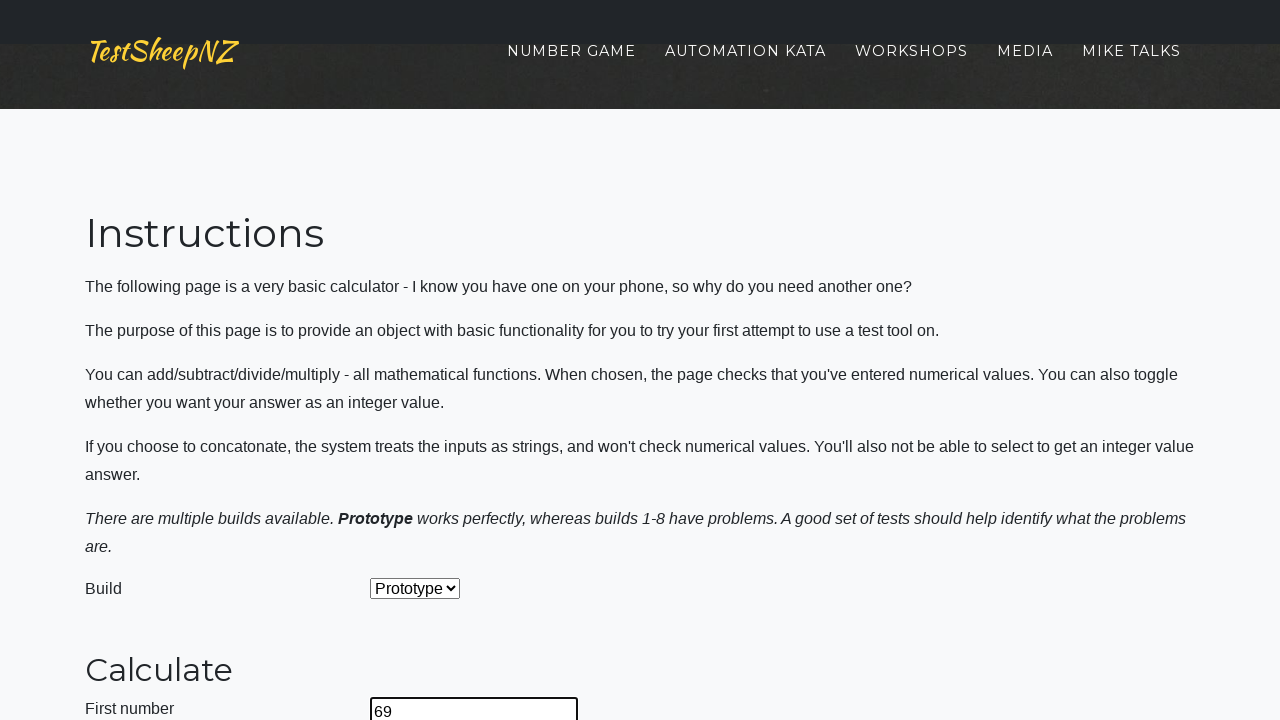

Filled second number field with 47 on #number2Field
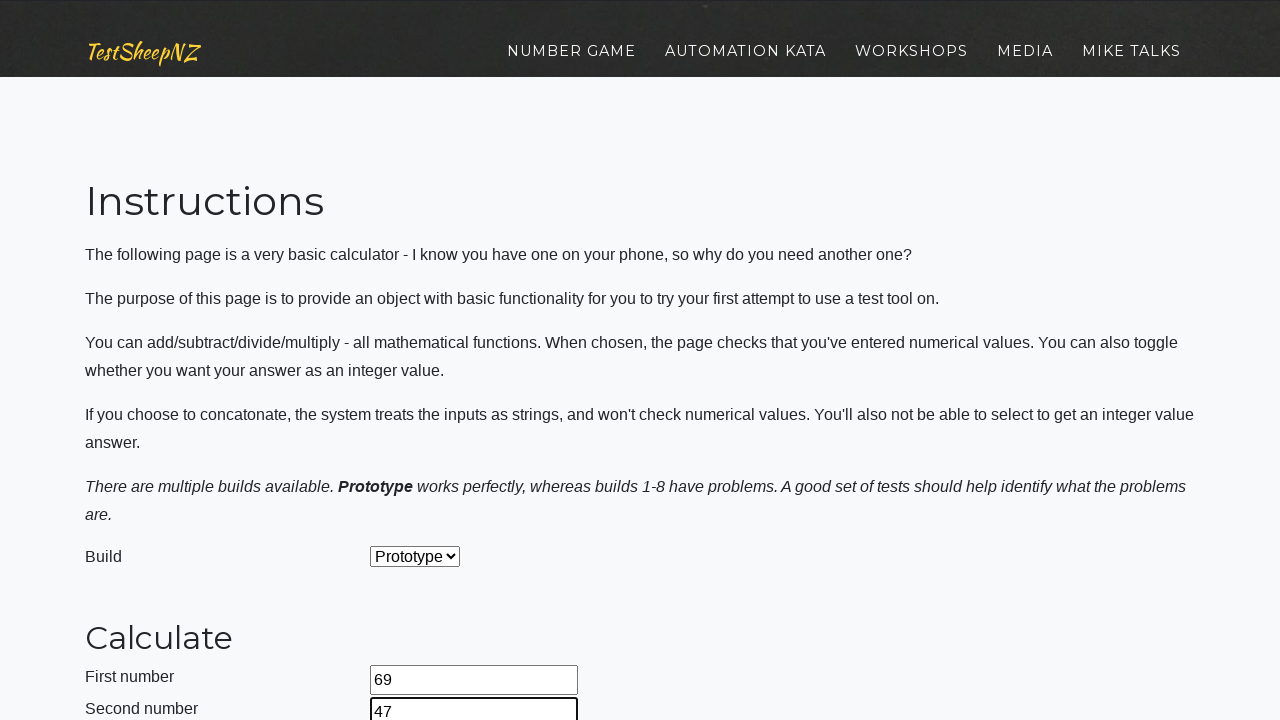

Selected Add operation on #selectOperationDropdown
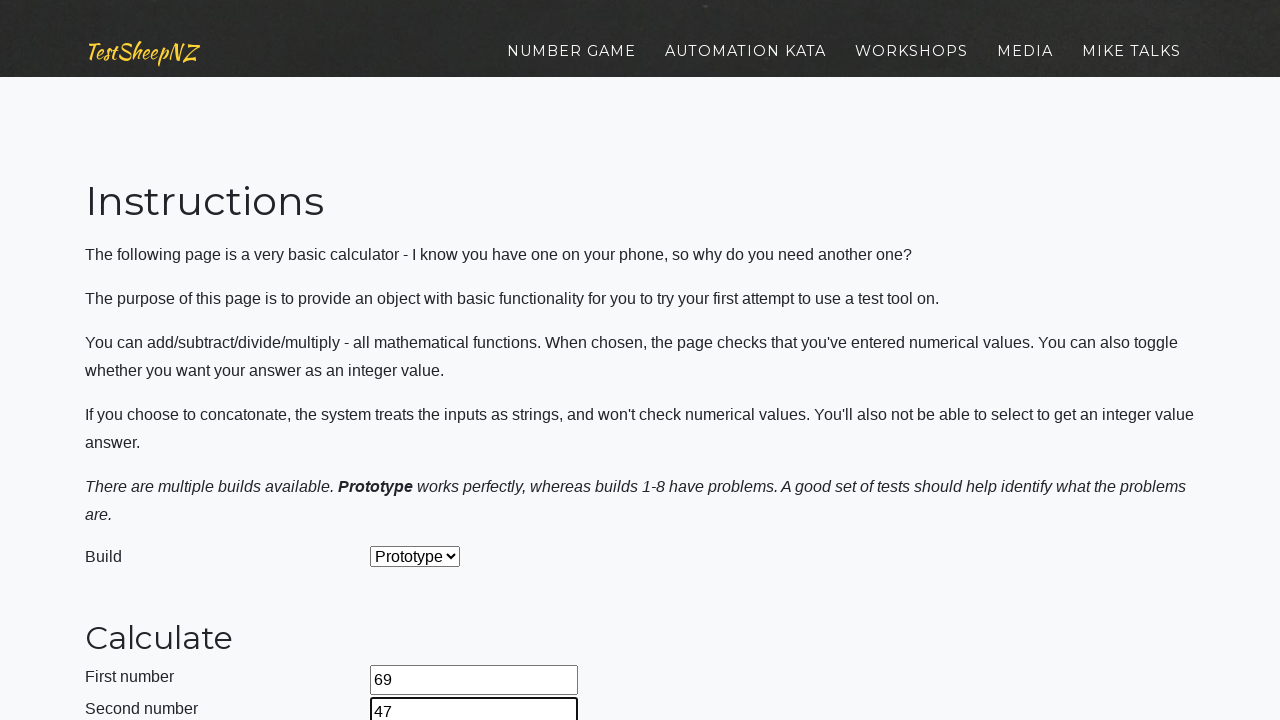

Clicked calculate button at (422, 361) on #calculateButton
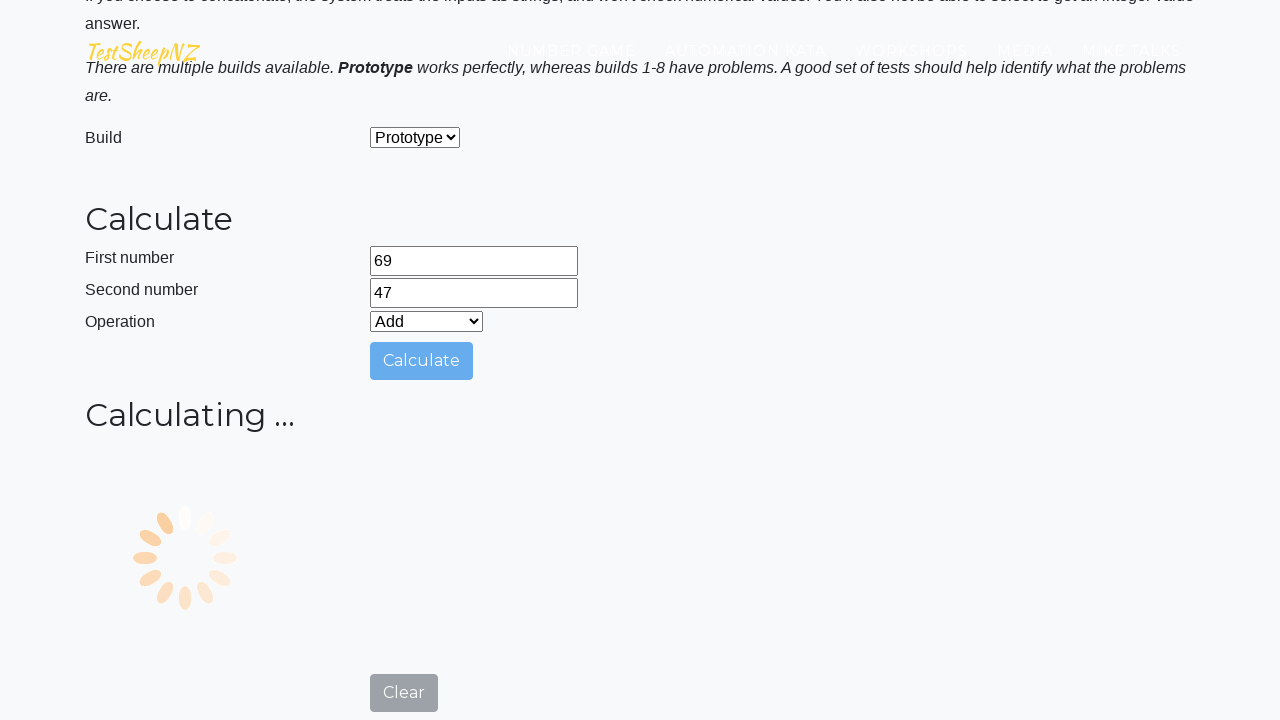

Result field became visible
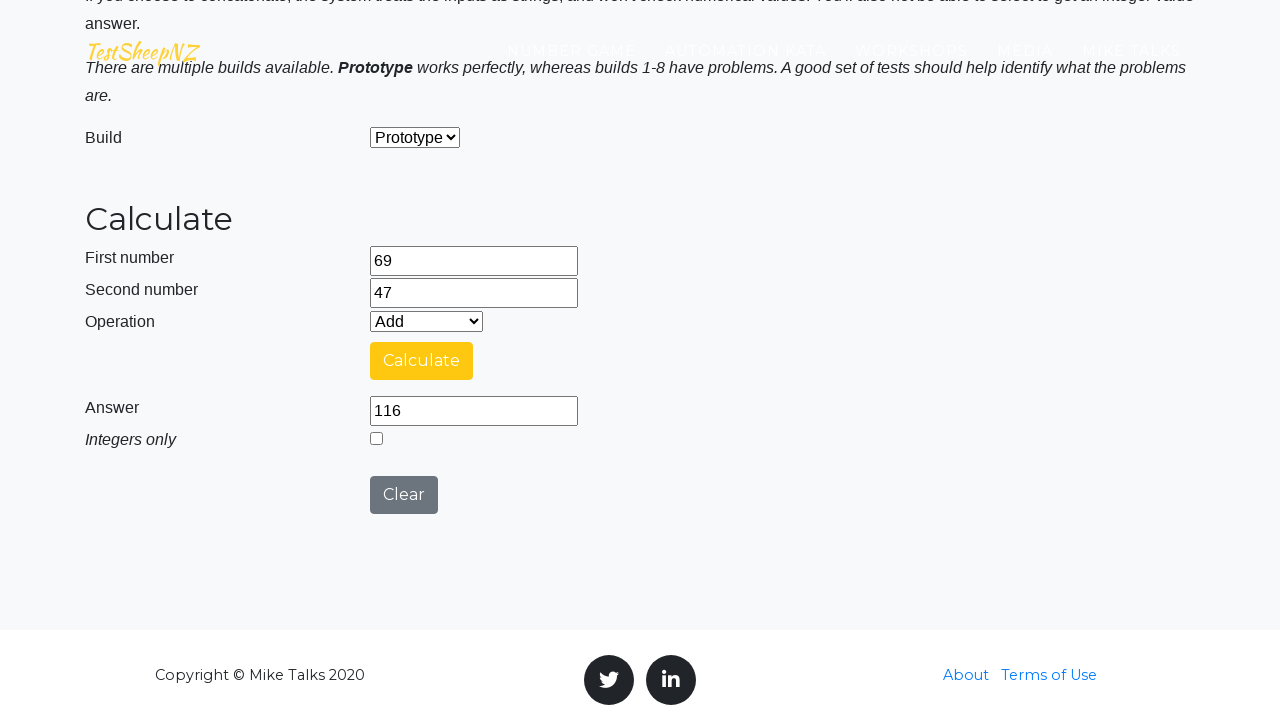

Retrieved result: 116
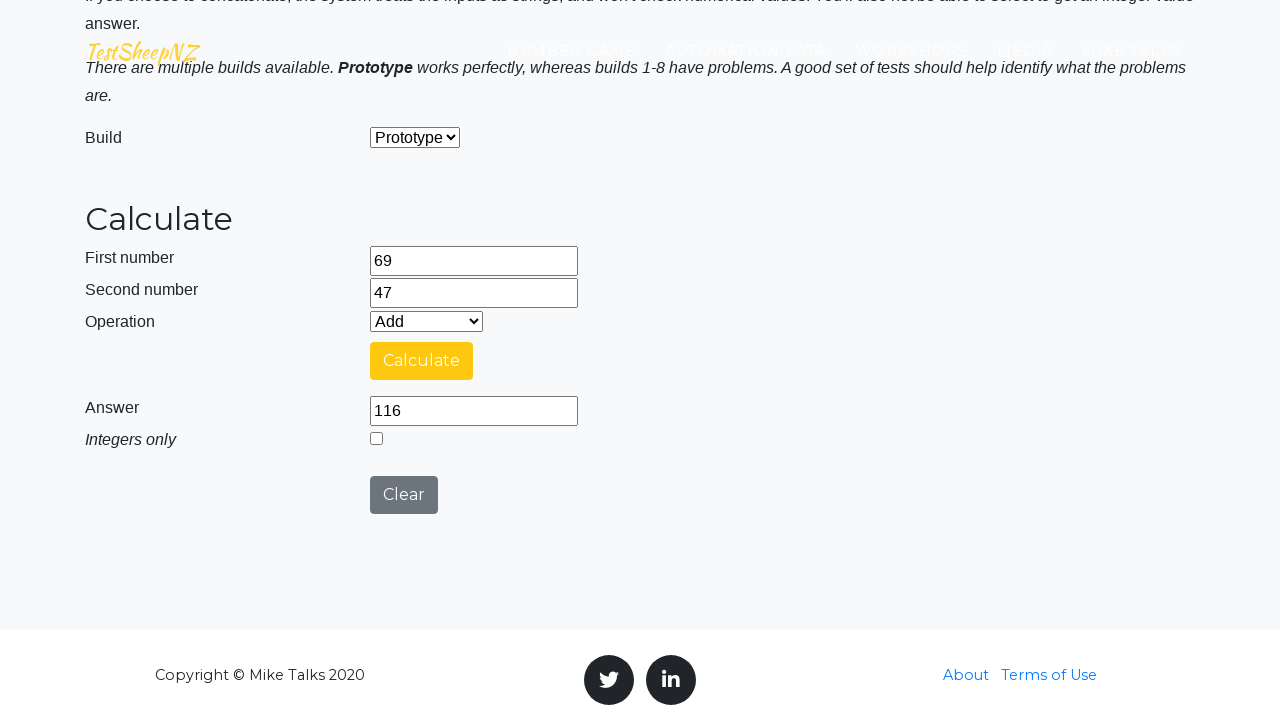

Verified Add result: 116 == 116
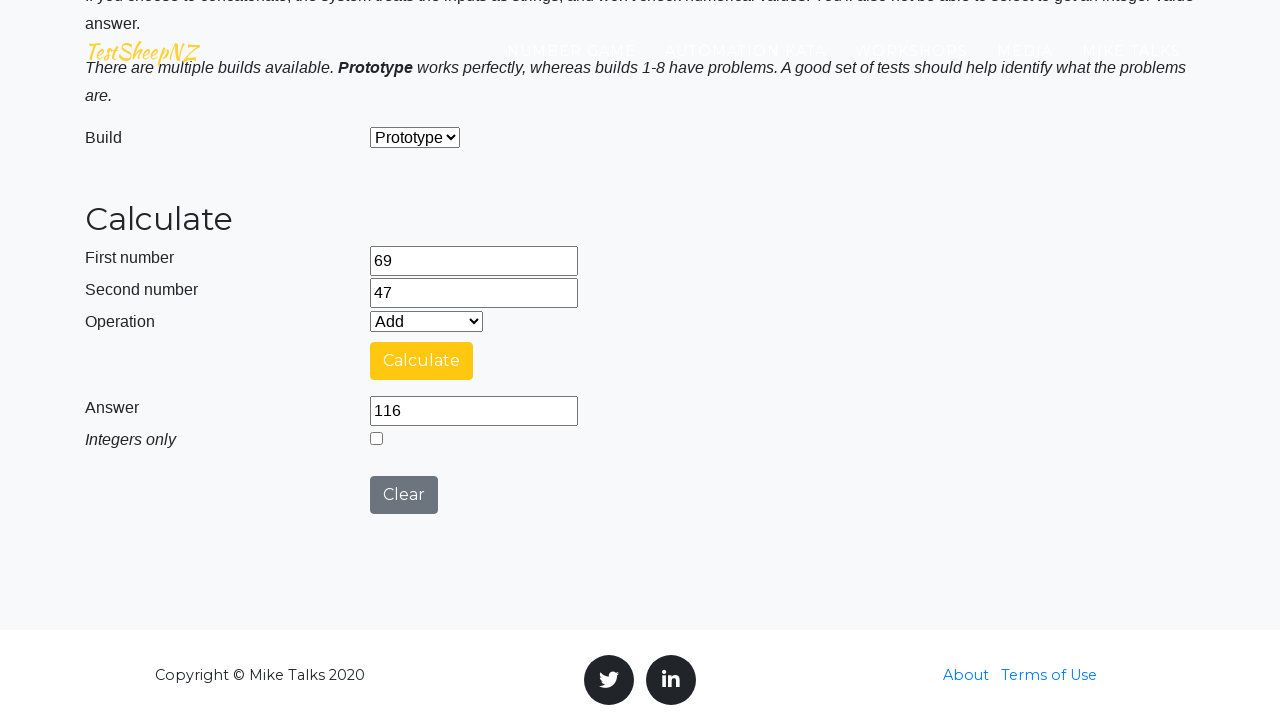

Selected Subtract operation on #selectOperationDropdown
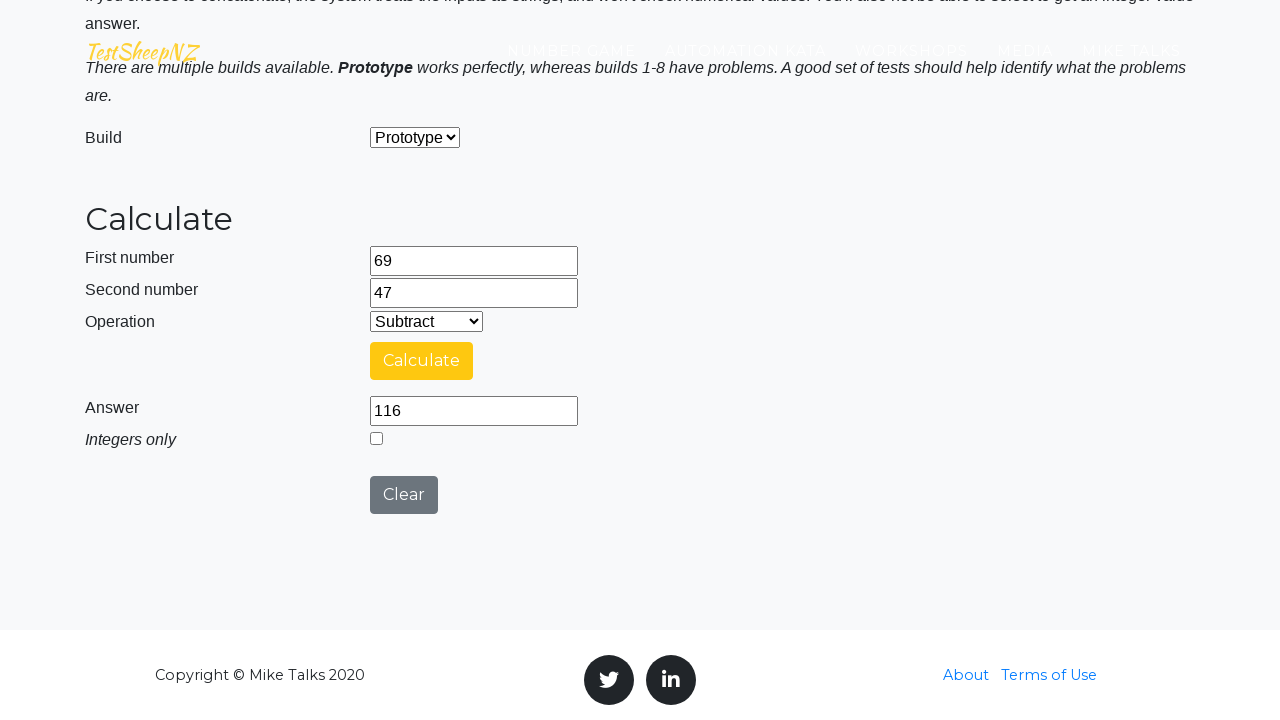

Clicked calculate button at (422, 361) on #calculateButton
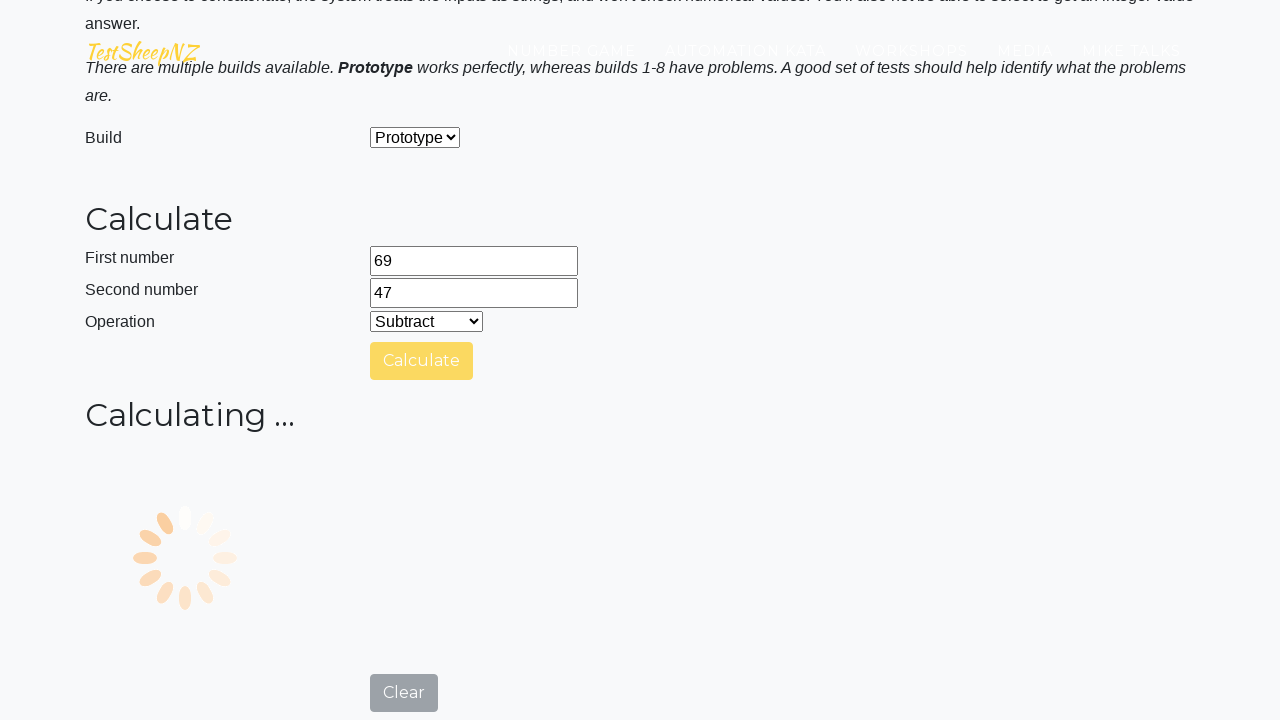

Result field became visible
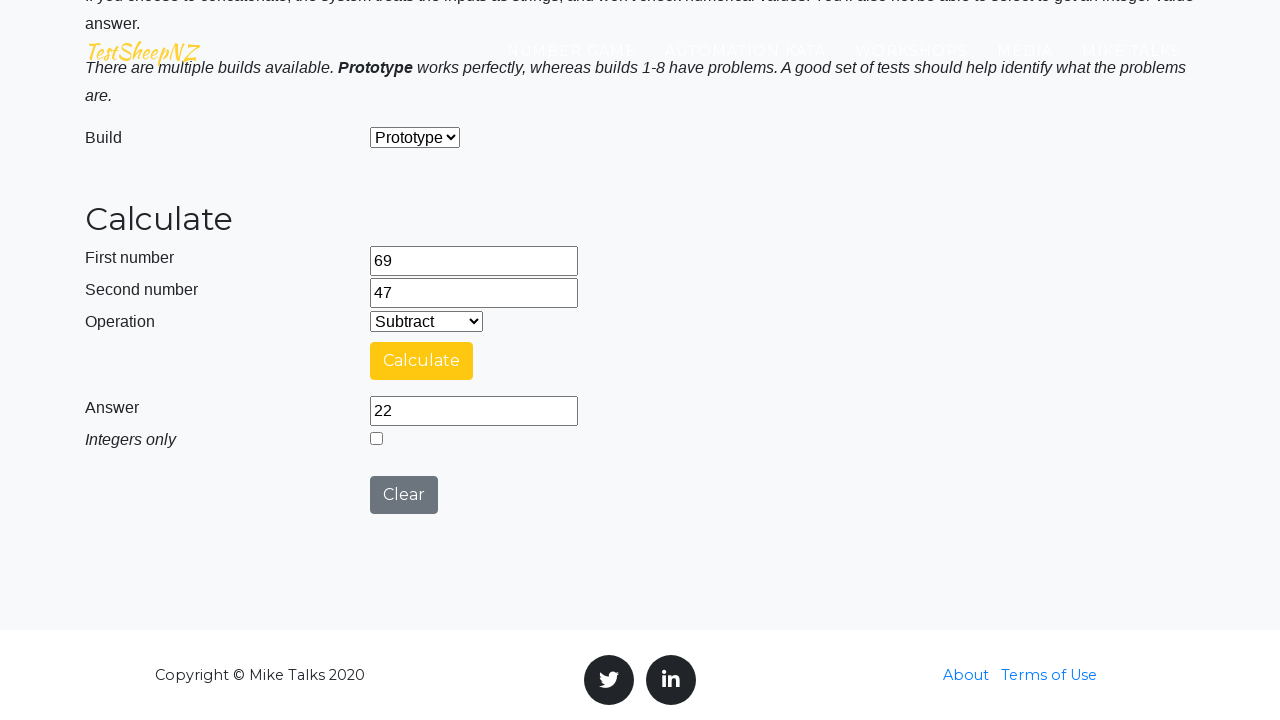

Retrieved result: 22
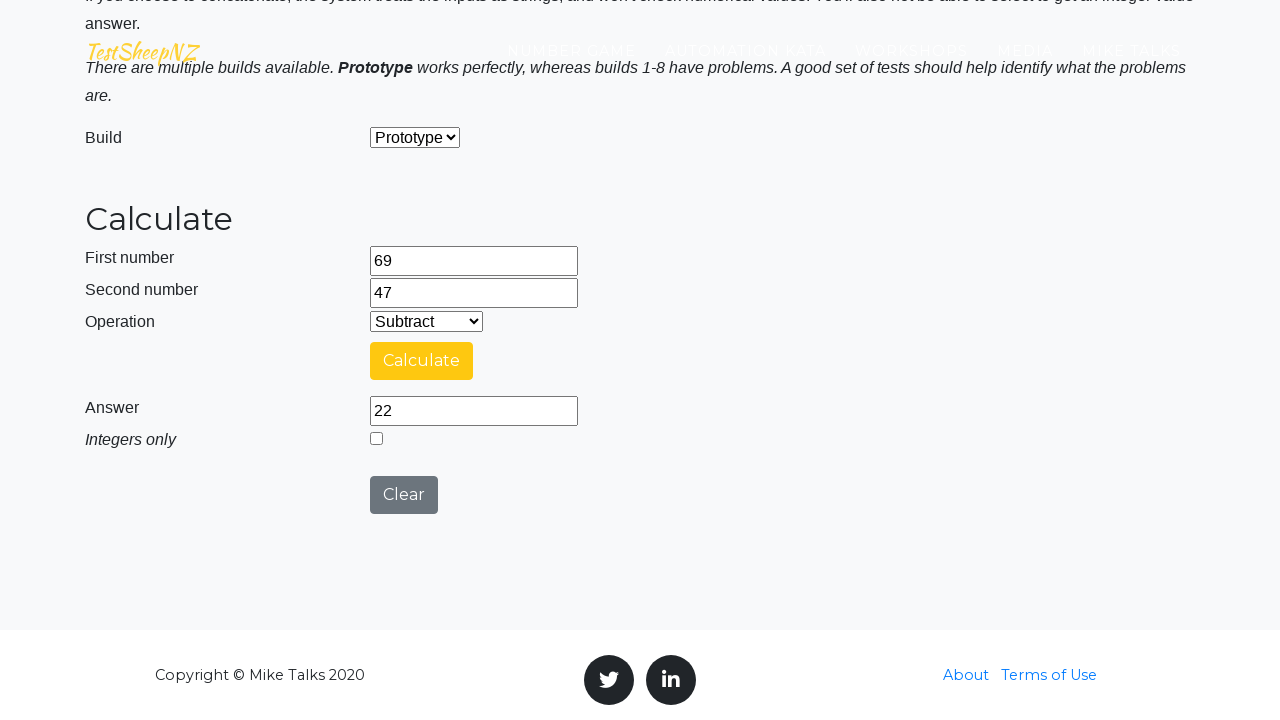

Verified Subtract result: 22 == 22
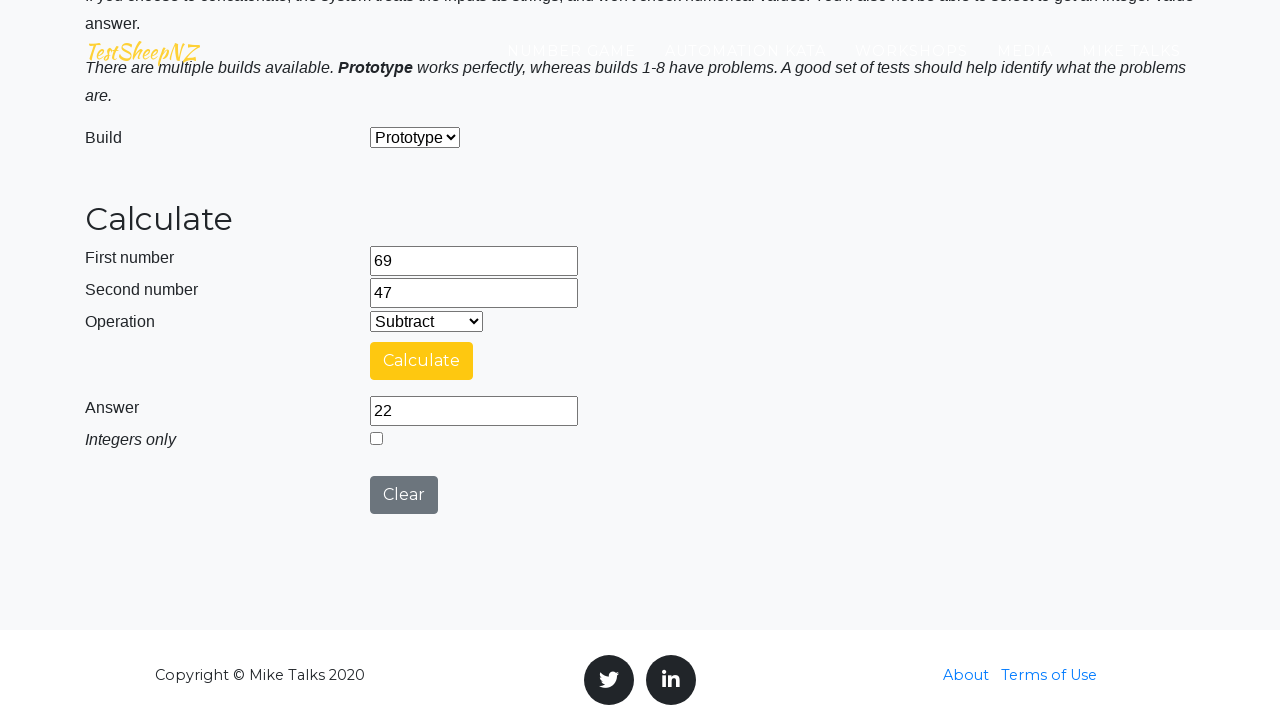

Selected Multiply operation on #selectOperationDropdown
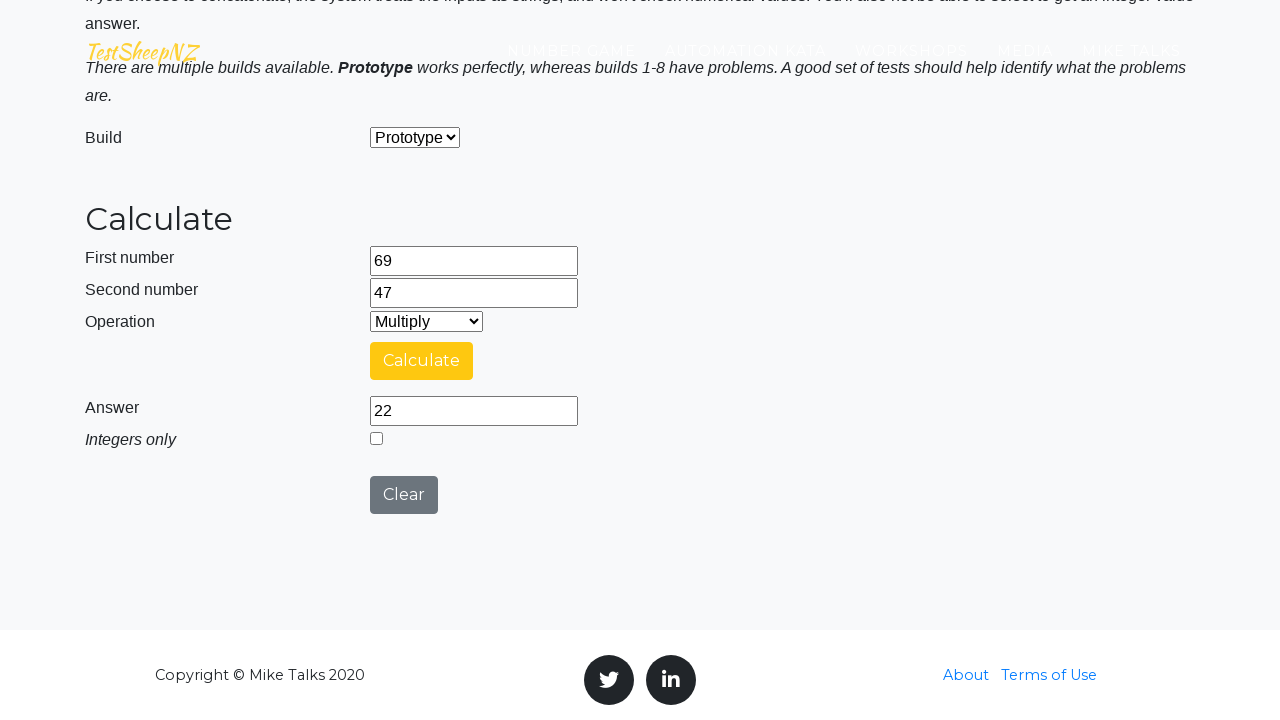

Clicked calculate button at (422, 361) on #calculateButton
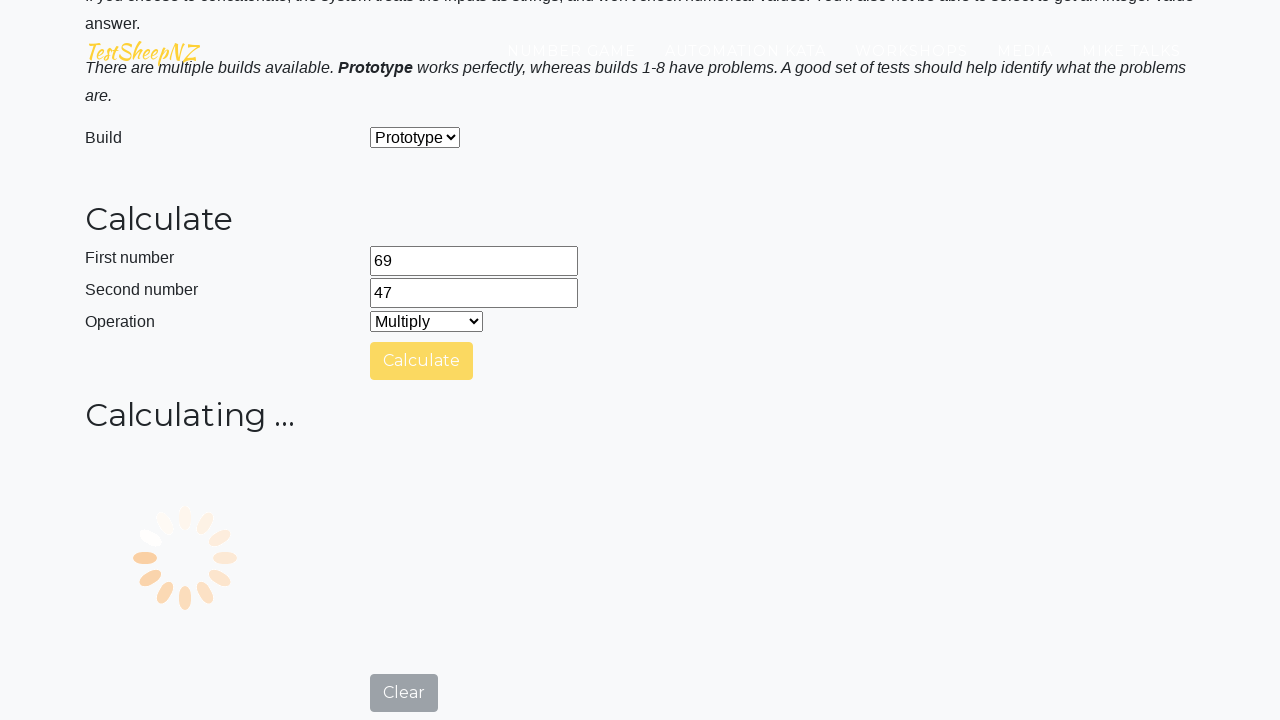

Result field became visible
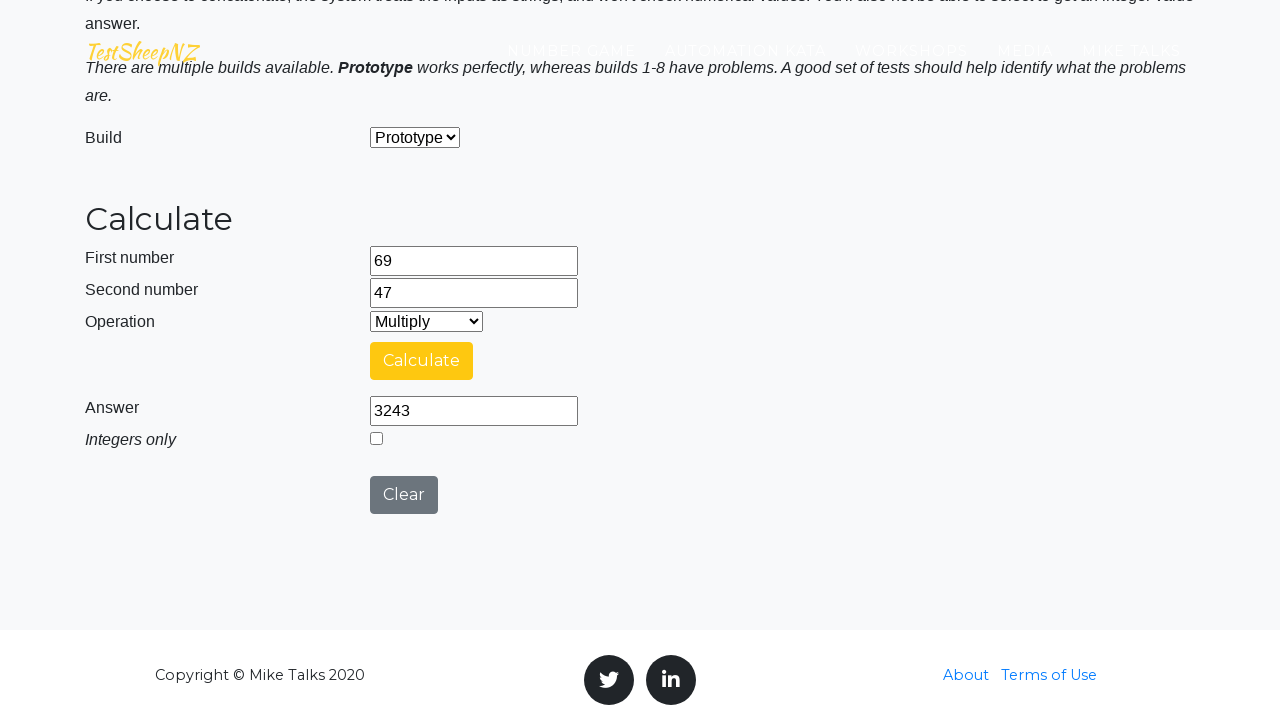

Retrieved result: 3243
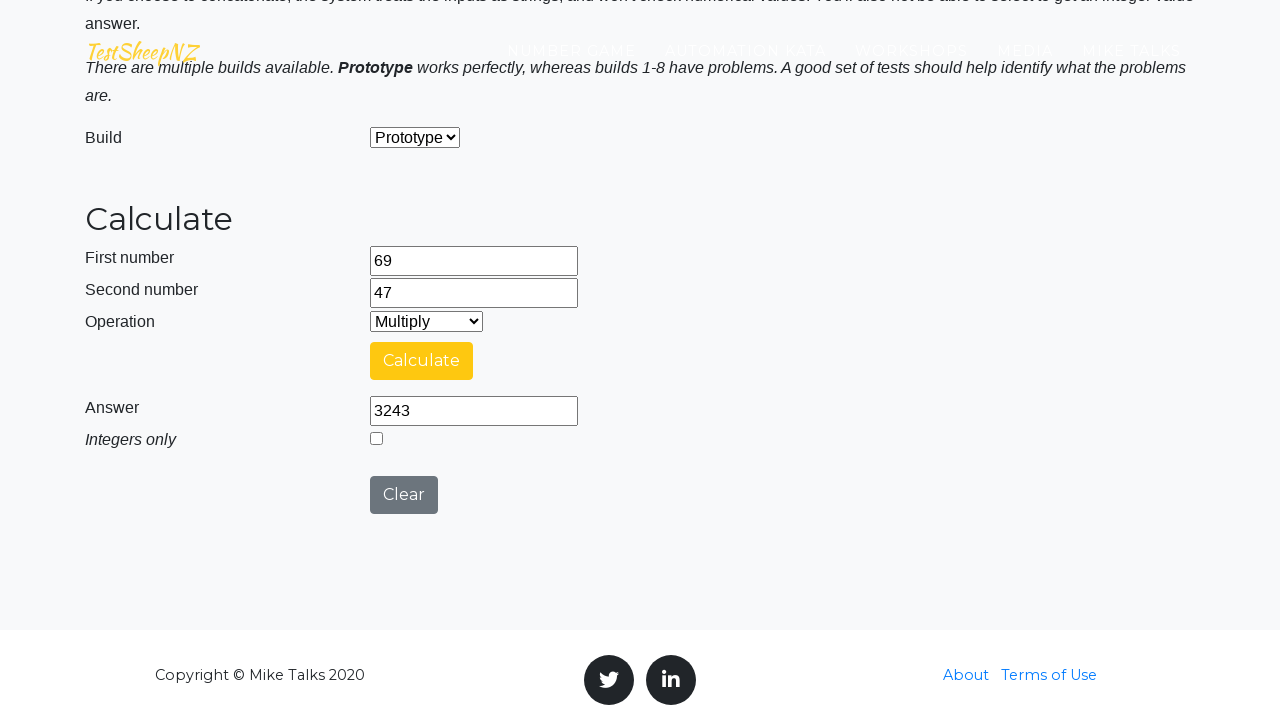

Verified Multiply result: 3243 == 3243
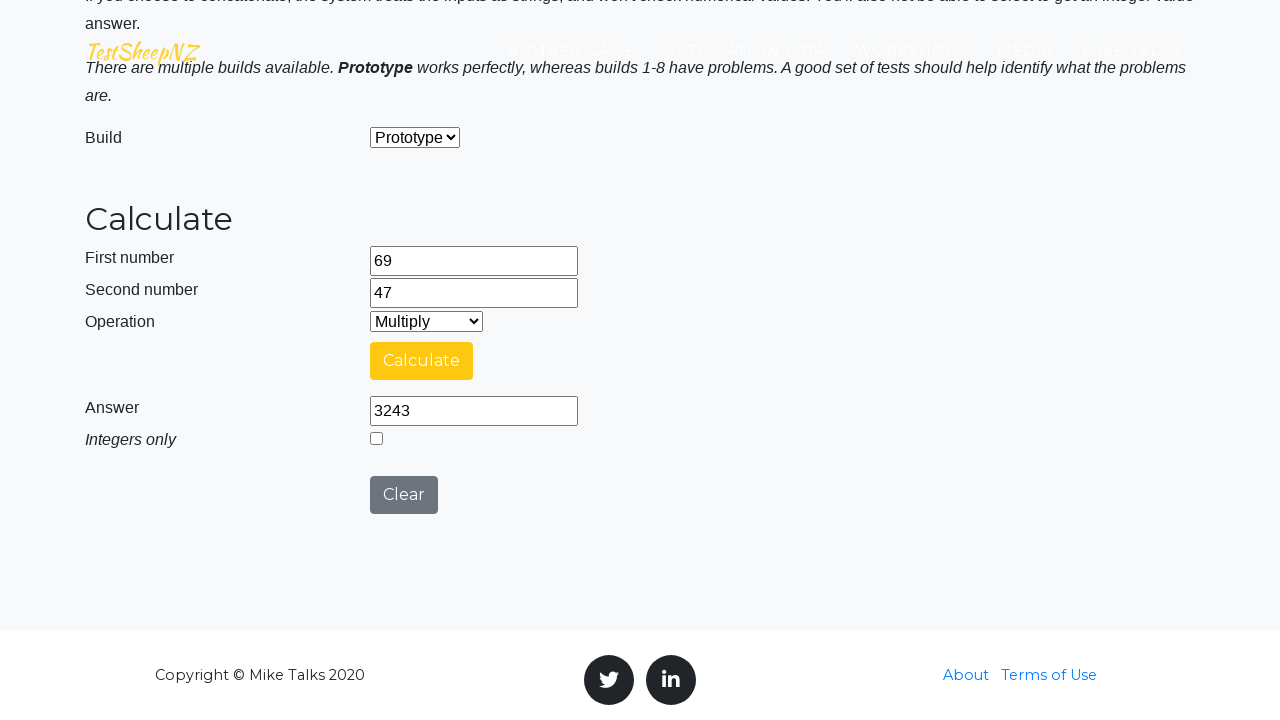

Selected Divide operation on #selectOperationDropdown
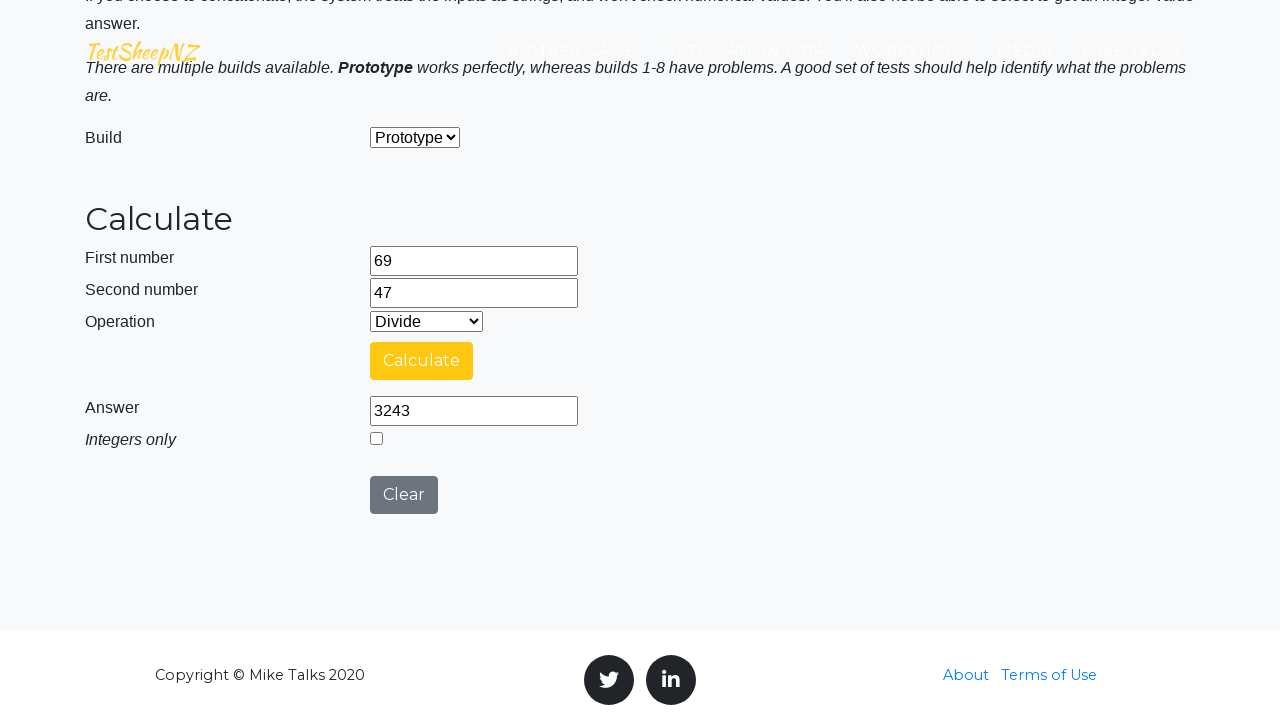

Clicked calculate button at (422, 361) on #calculateButton
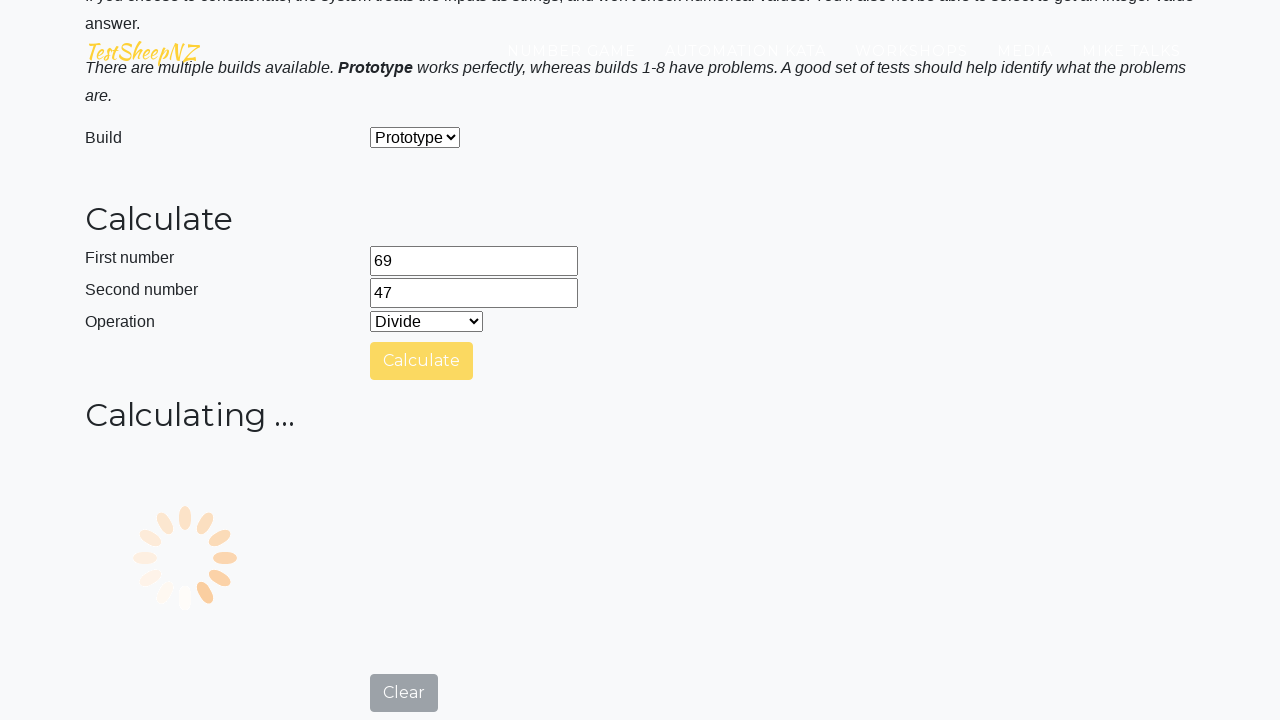

Result field became visible
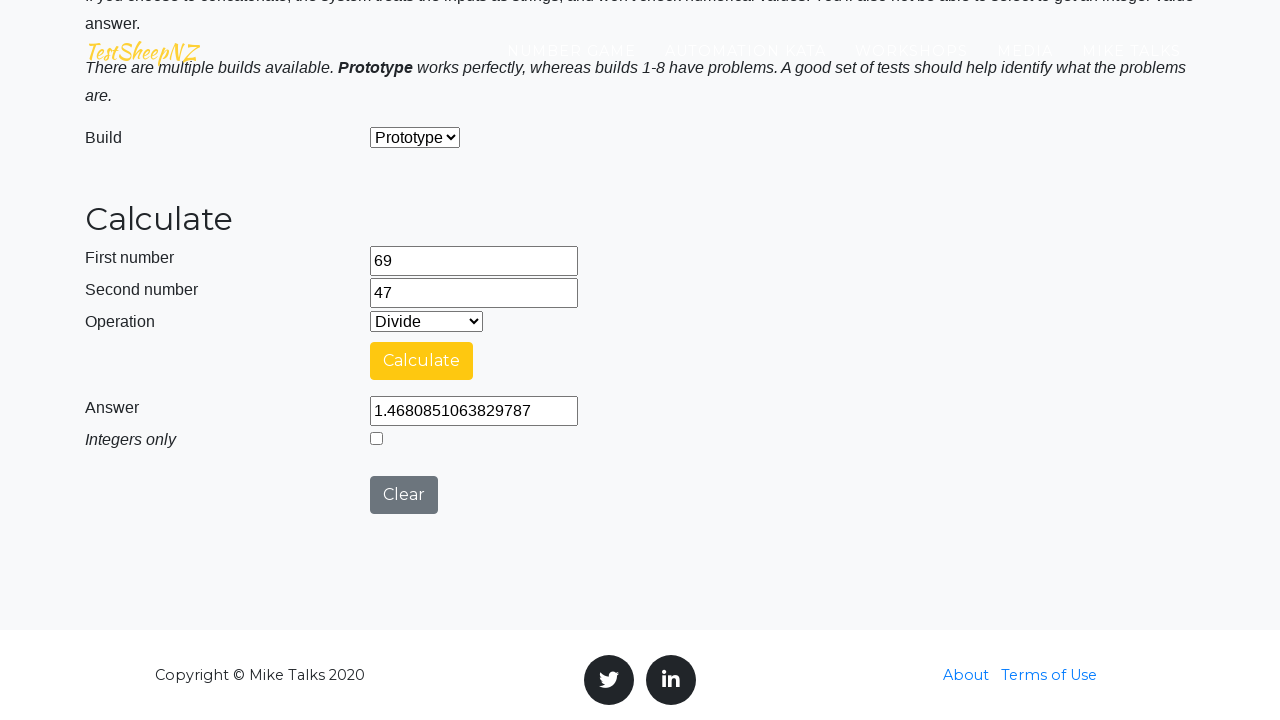

Retrieved result: 1.4680851063829787
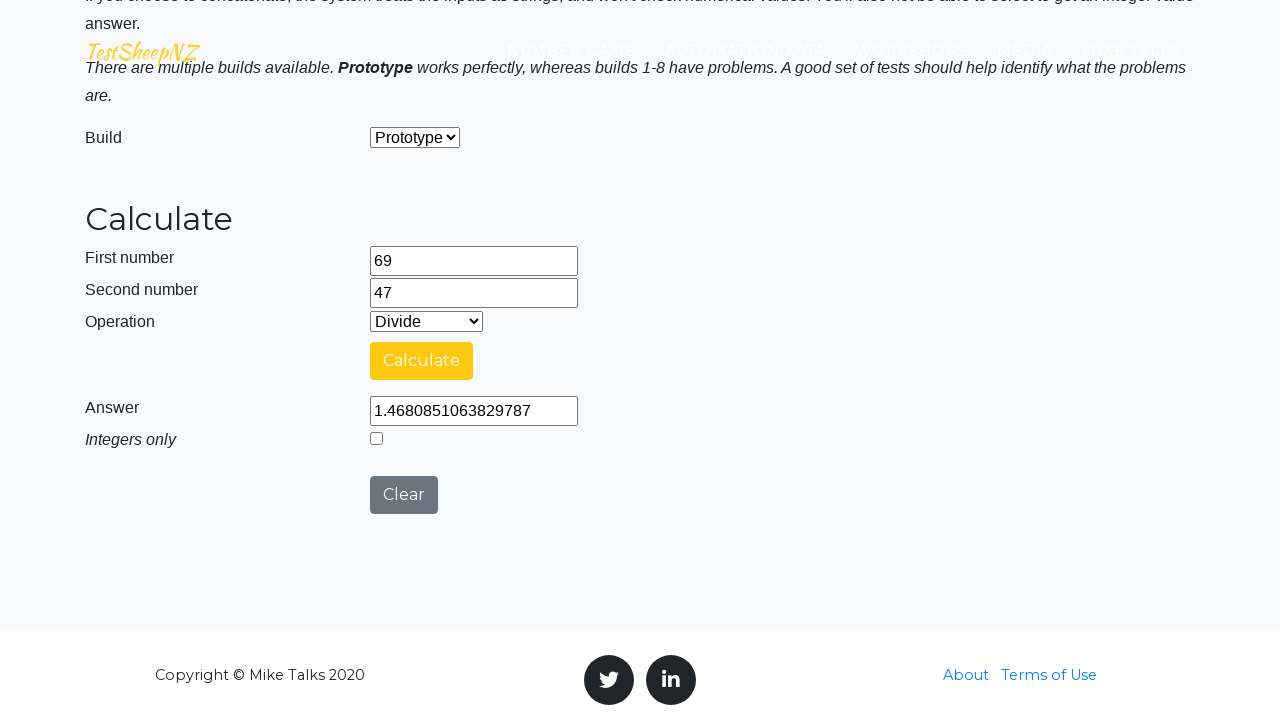

Verified Divide result: 1.4680851063829787 == 1.4680851063829787
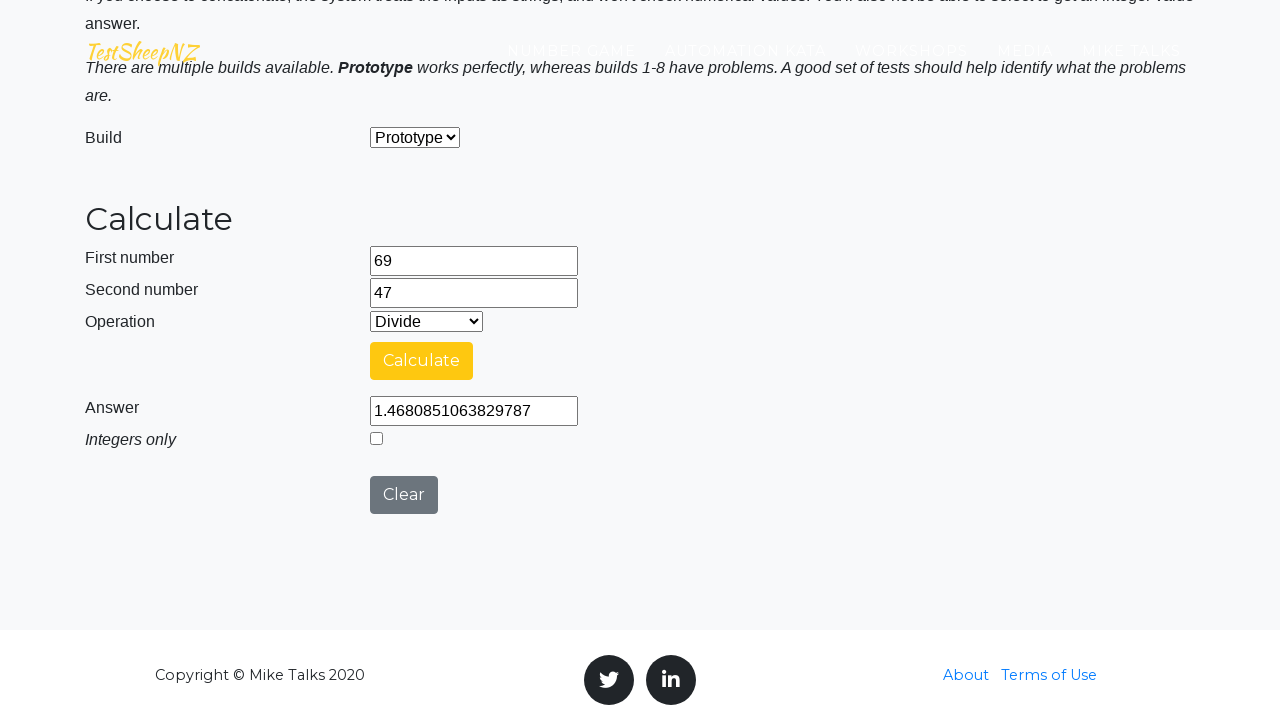

Selected Concatenate operation on #selectOperationDropdown
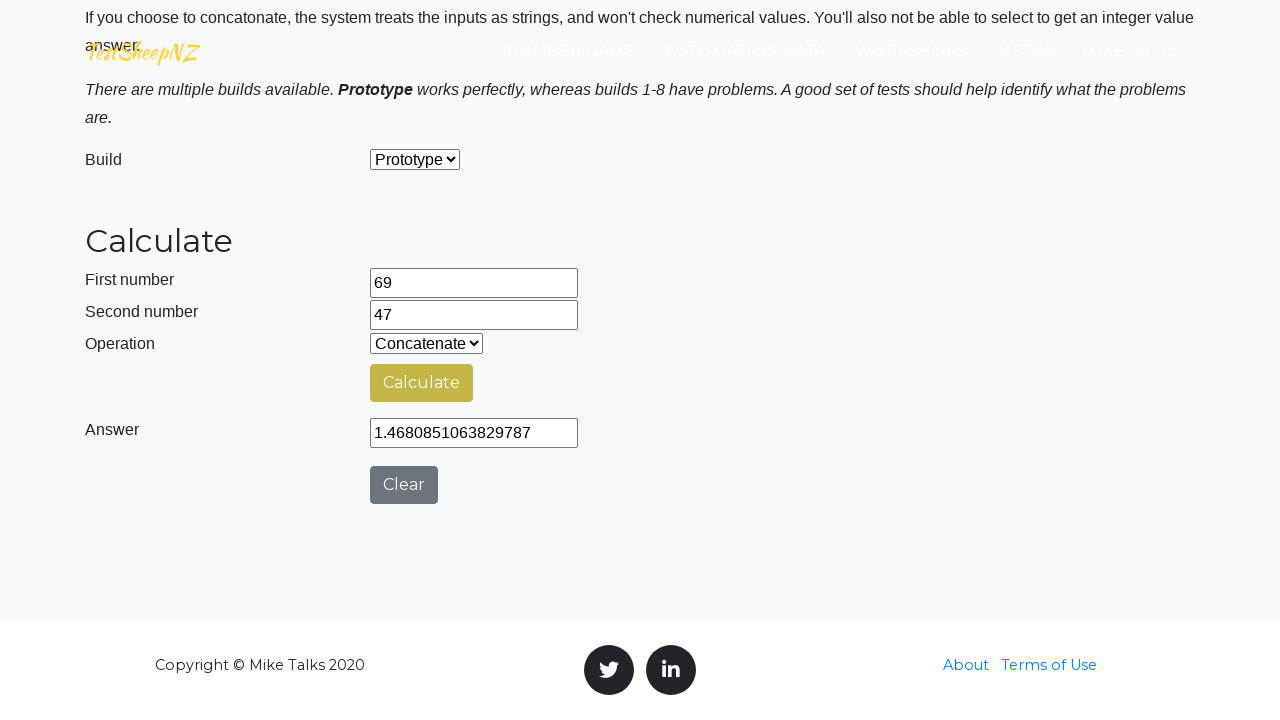

Clicked calculate button at (422, 383) on #calculateButton
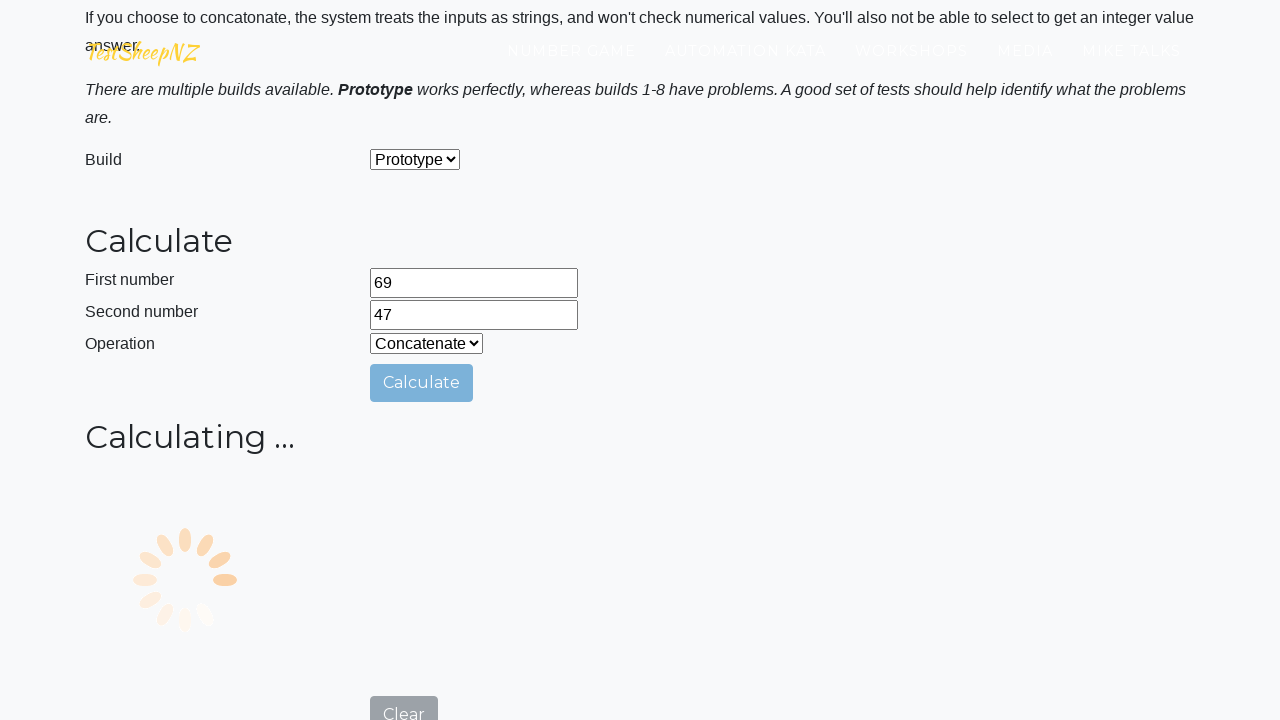

Result field became visible
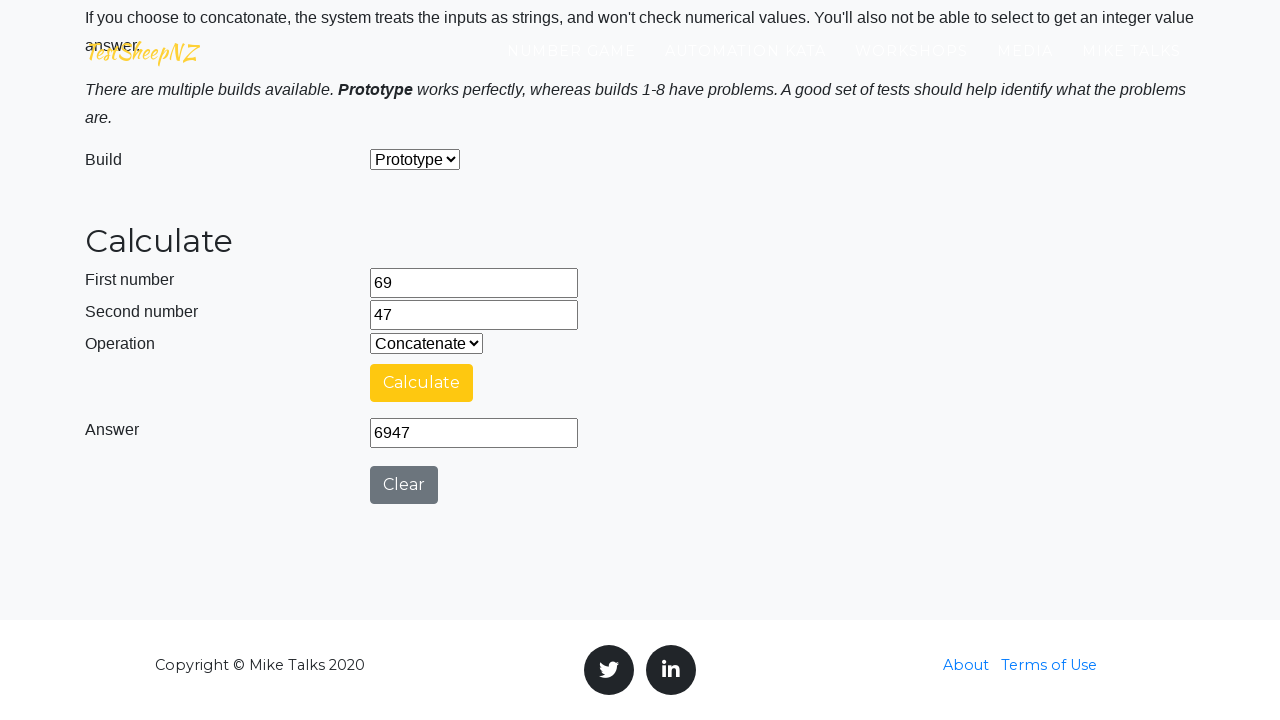

Retrieved result: 6947
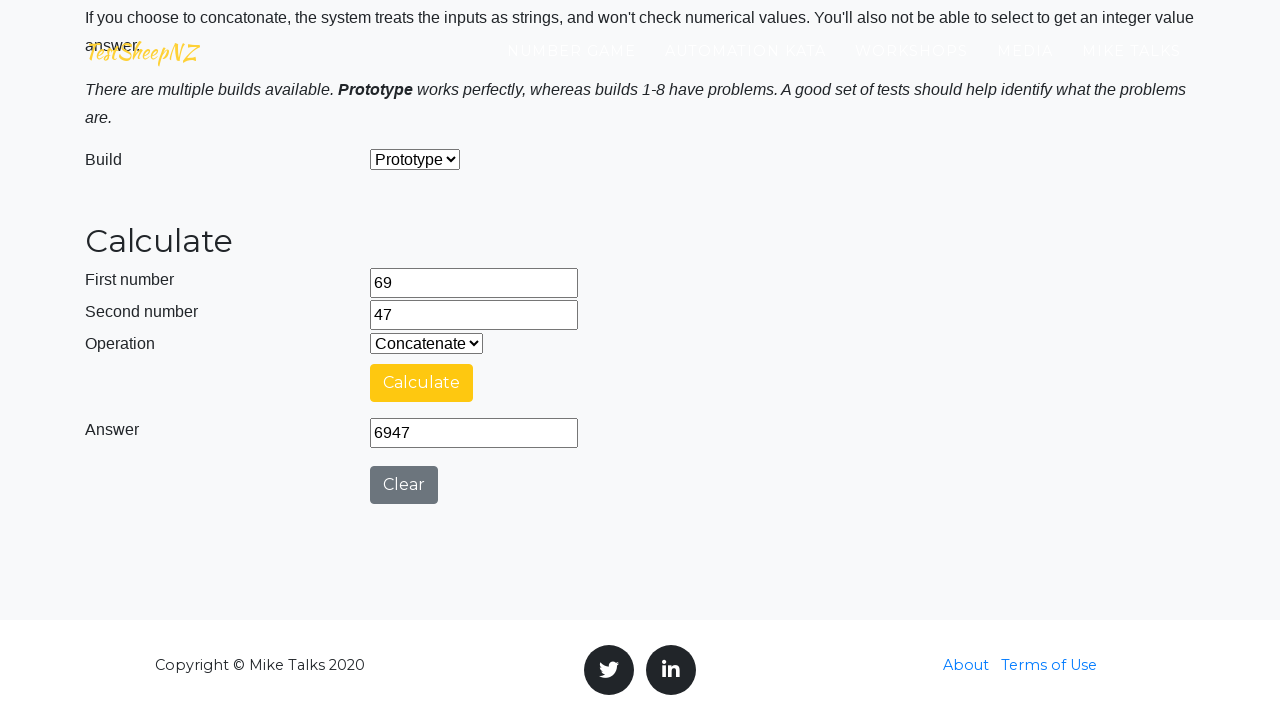

Verified Concatenate result: 6947 == 6947
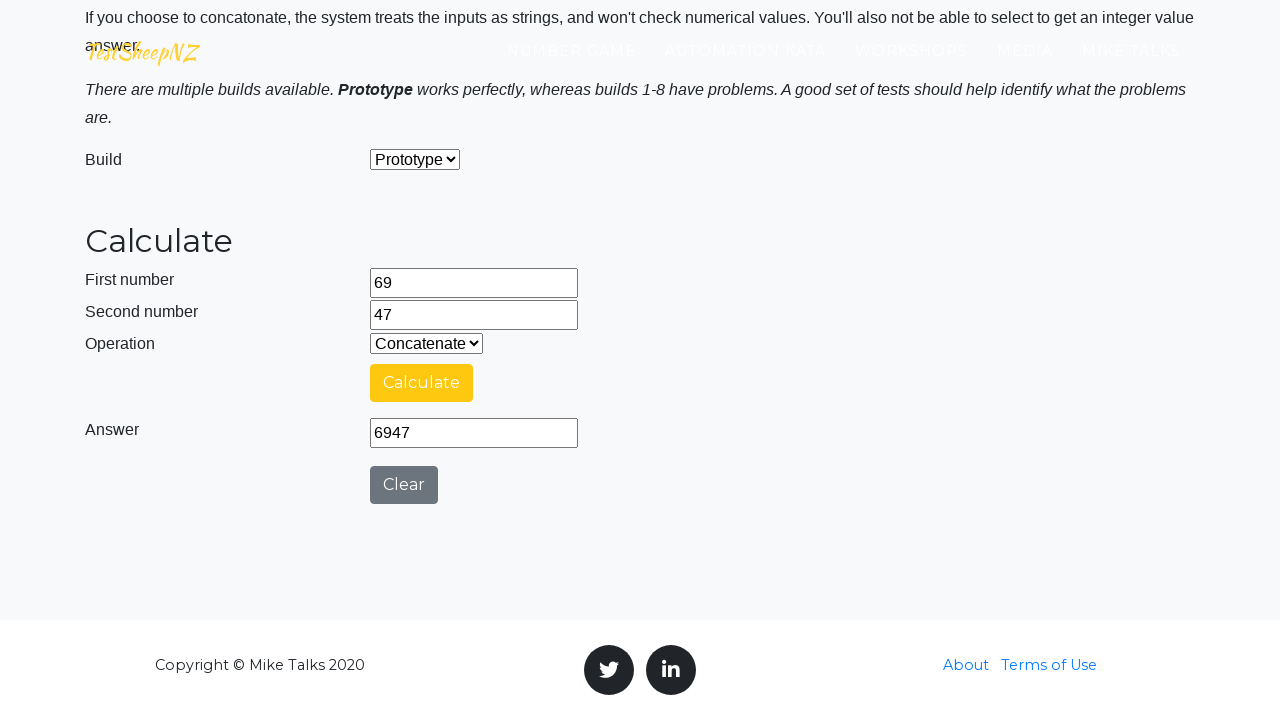

Navigated to calculator for iteration 2
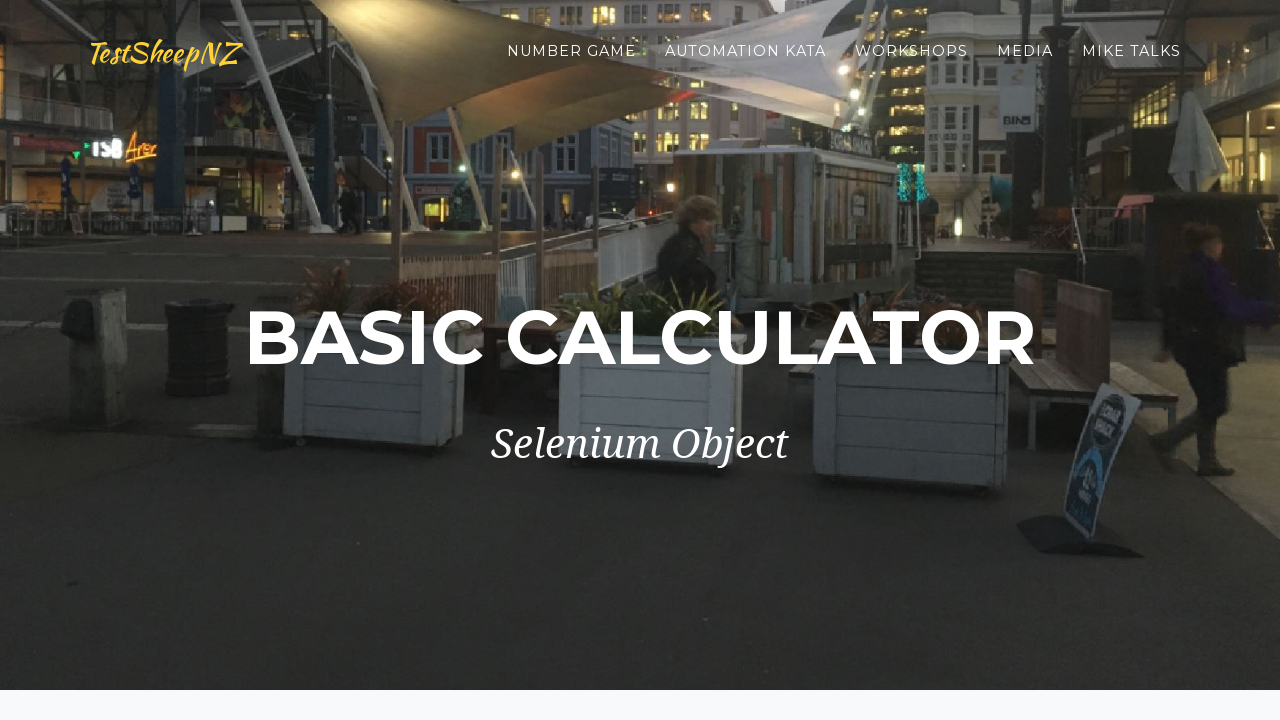

Generated random numbers: 74 and 23
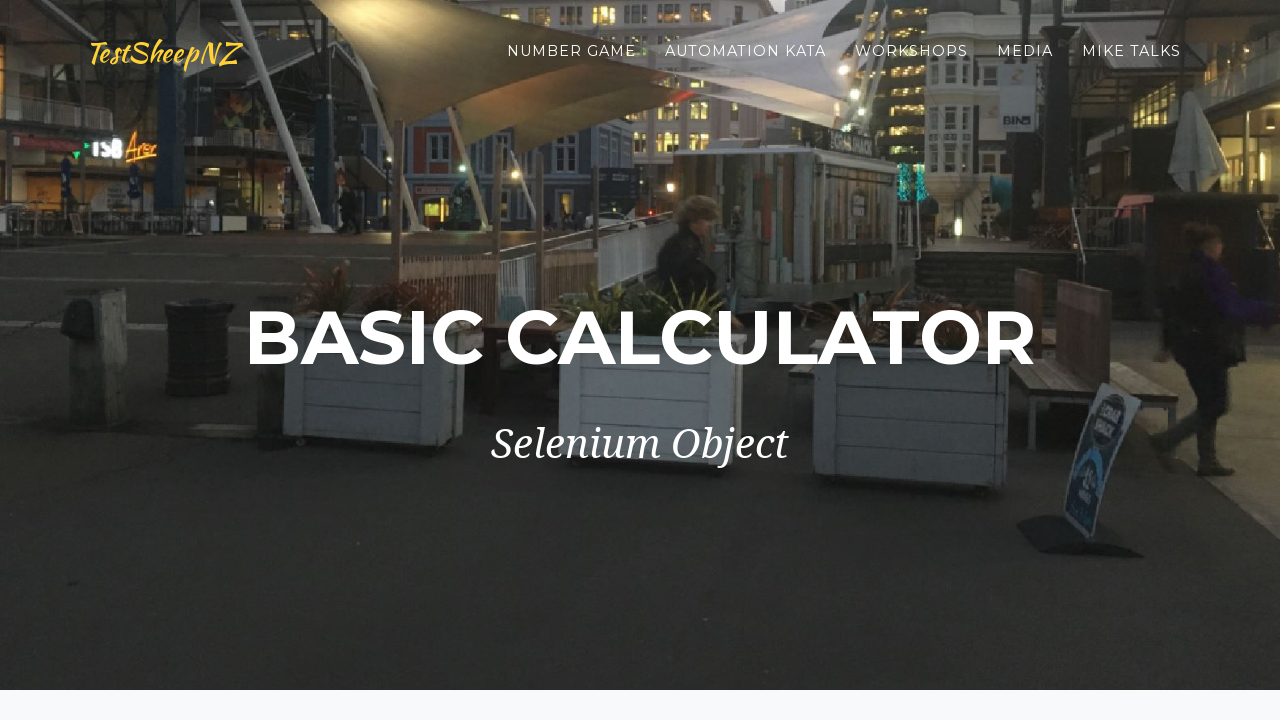

Filled first number field with 74 on #number1Field
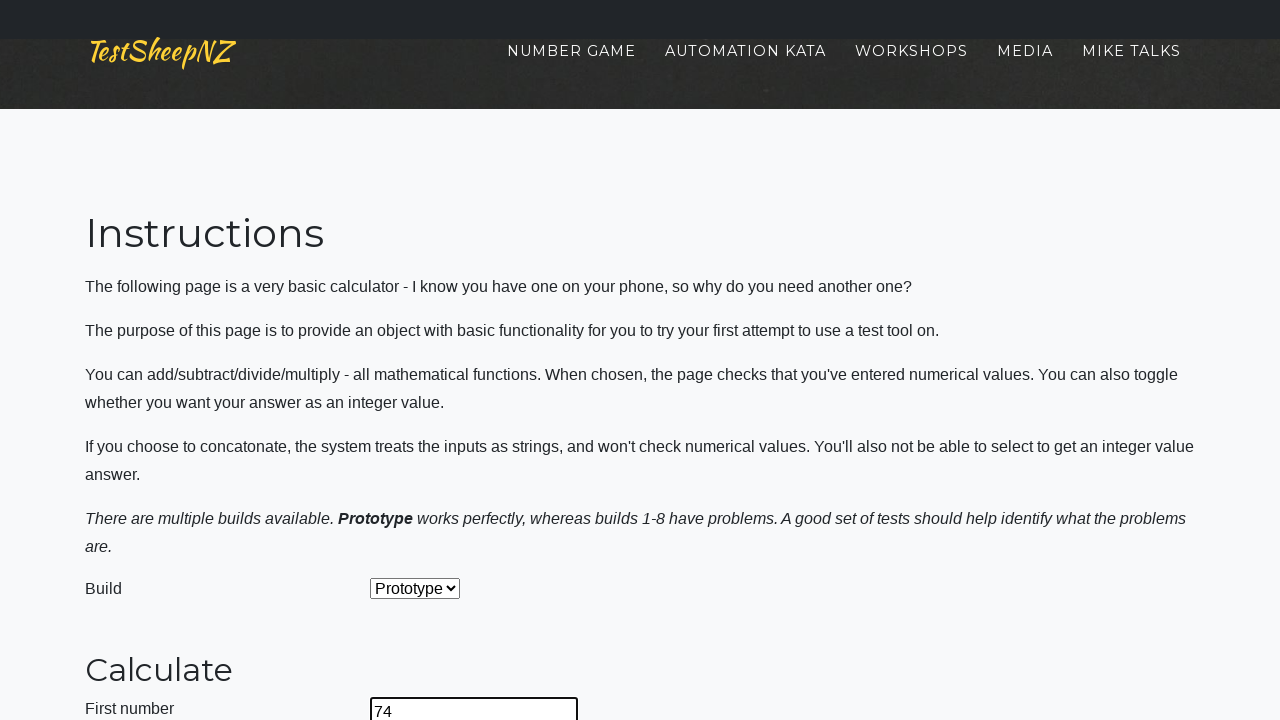

Filled second number field with 23 on #number2Field
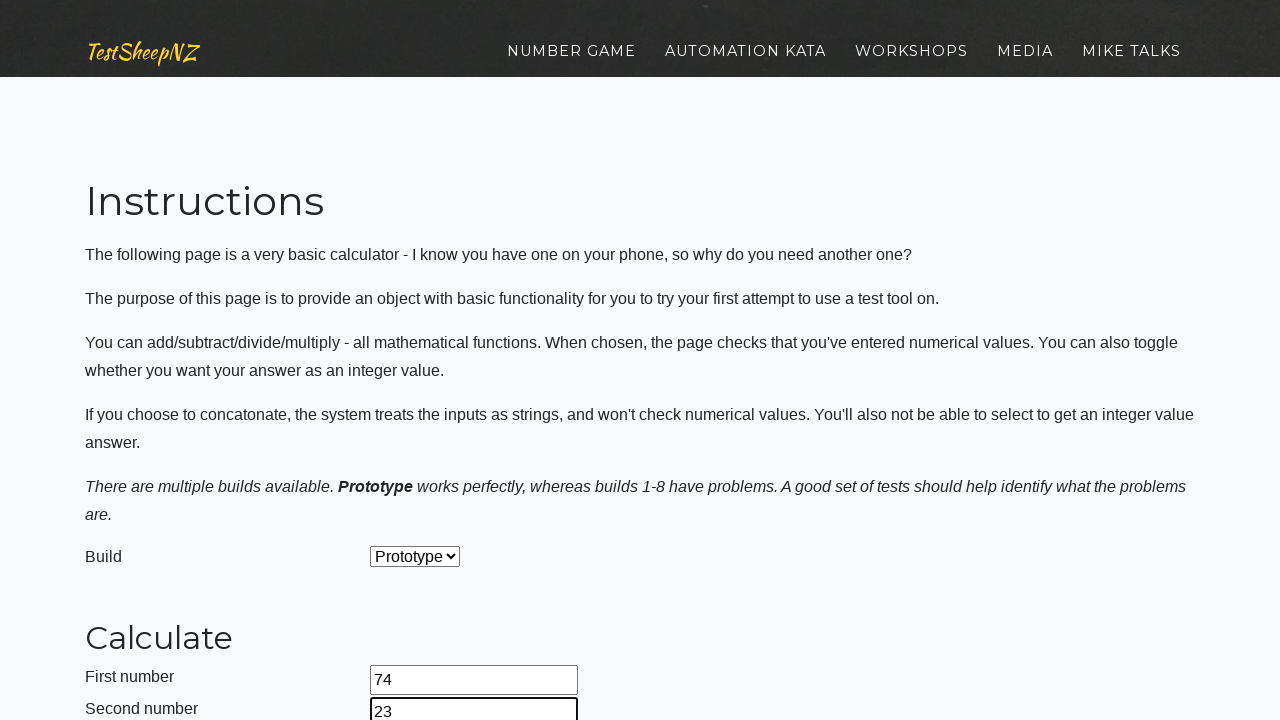

Selected Add operation on #selectOperationDropdown
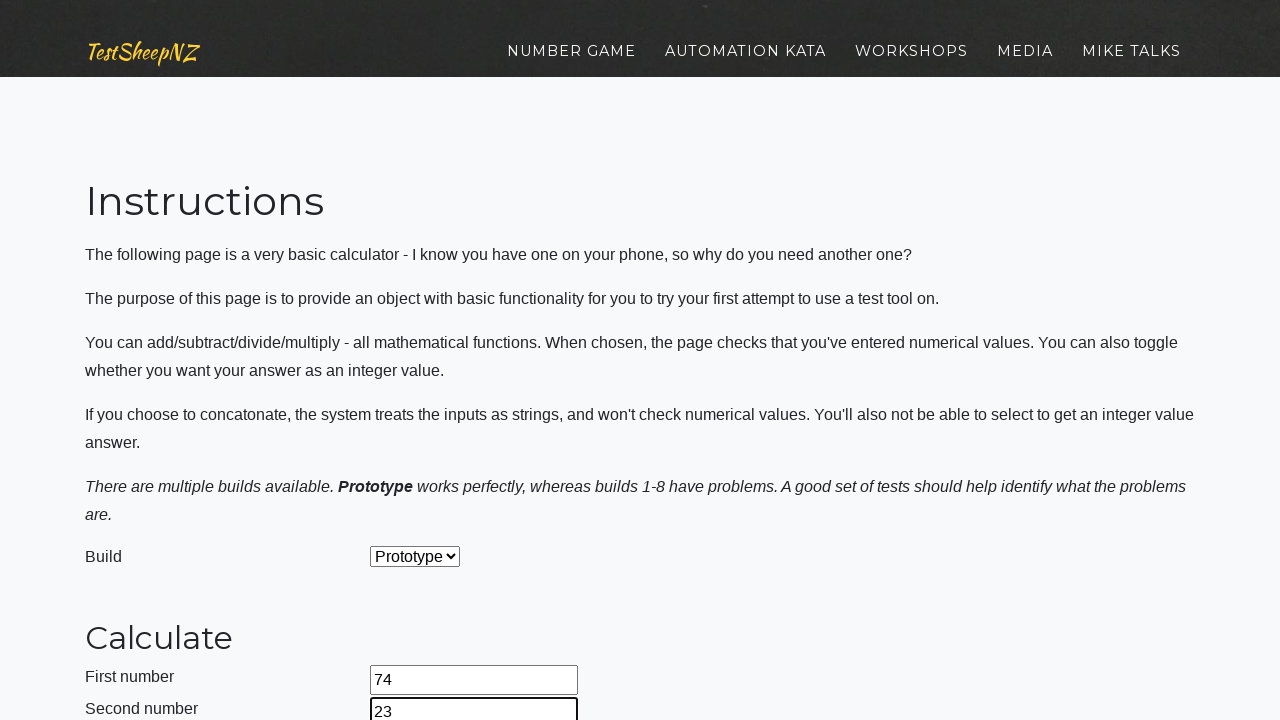

Clicked calculate button at (422, 361) on #calculateButton
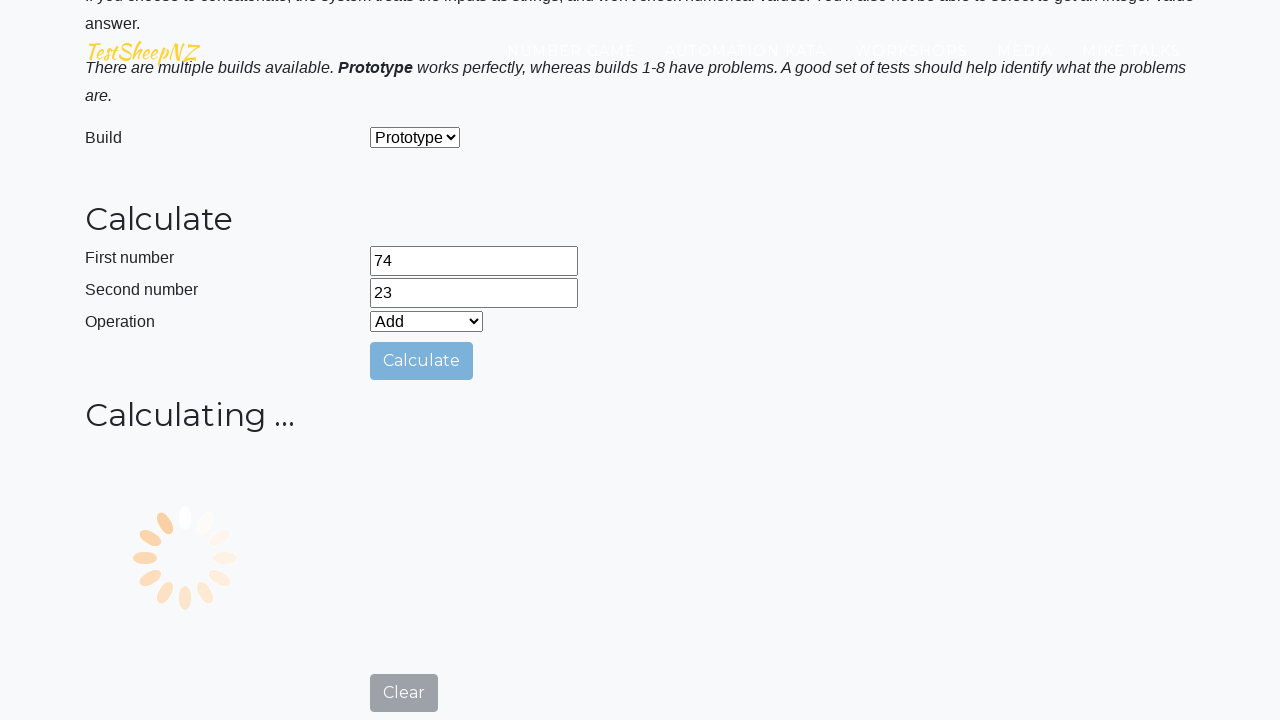

Result field became visible
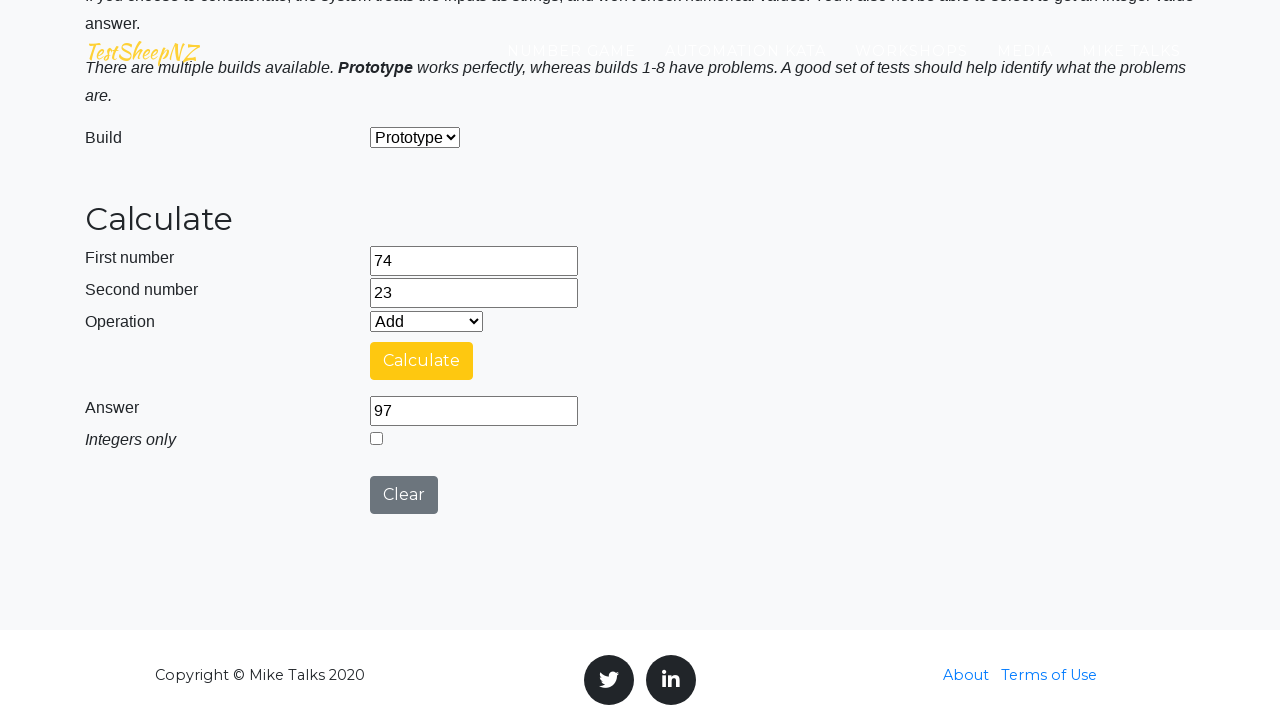

Retrieved result: 97
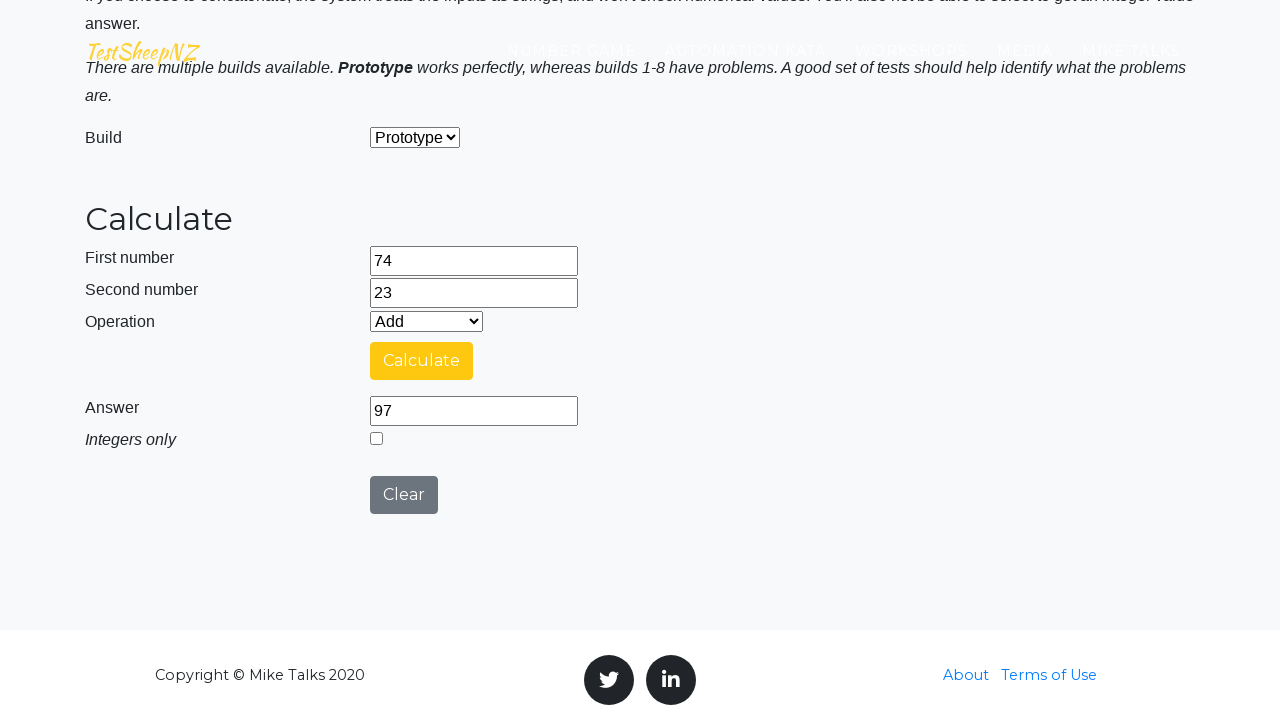

Verified Add result: 97 == 97
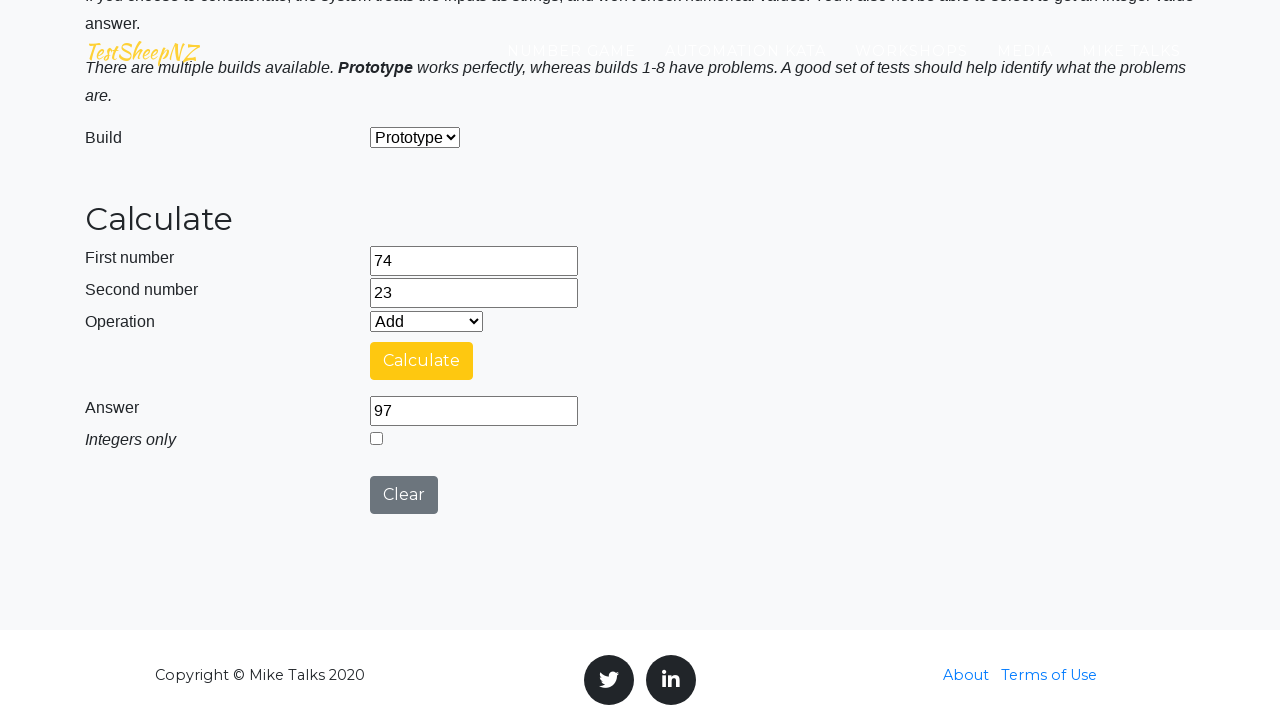

Selected Subtract operation on #selectOperationDropdown
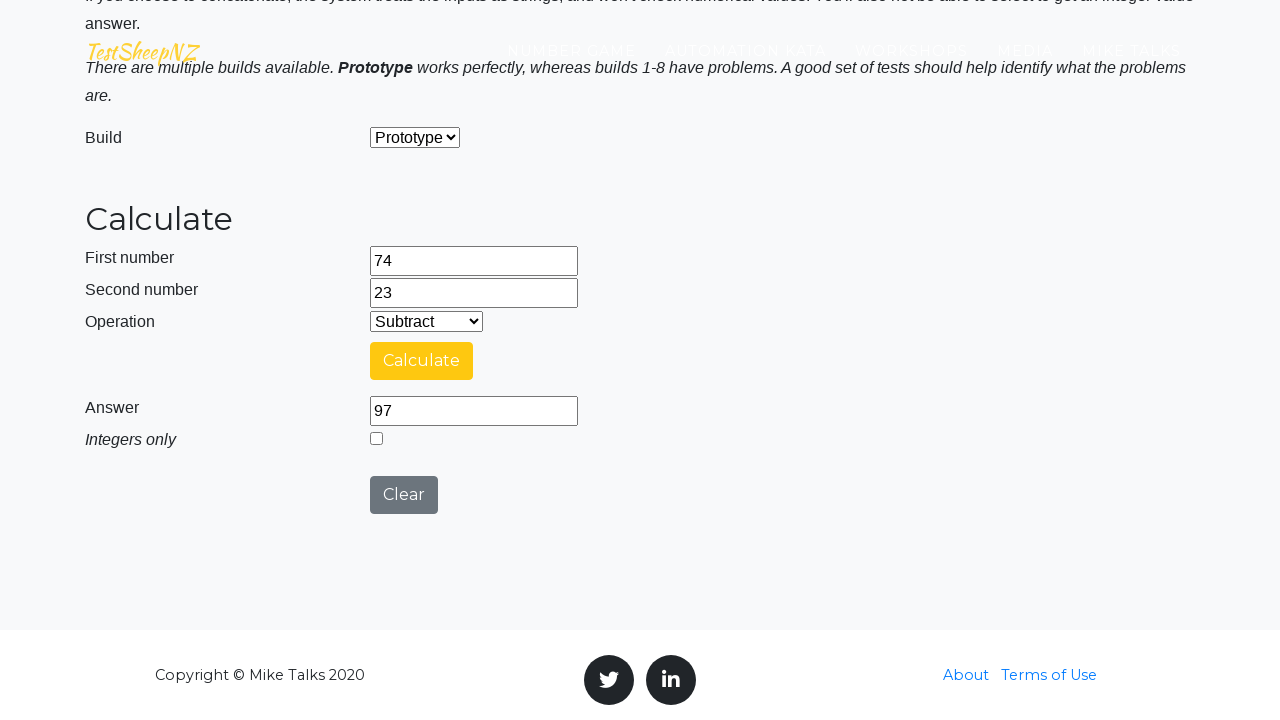

Clicked calculate button at (422, 361) on #calculateButton
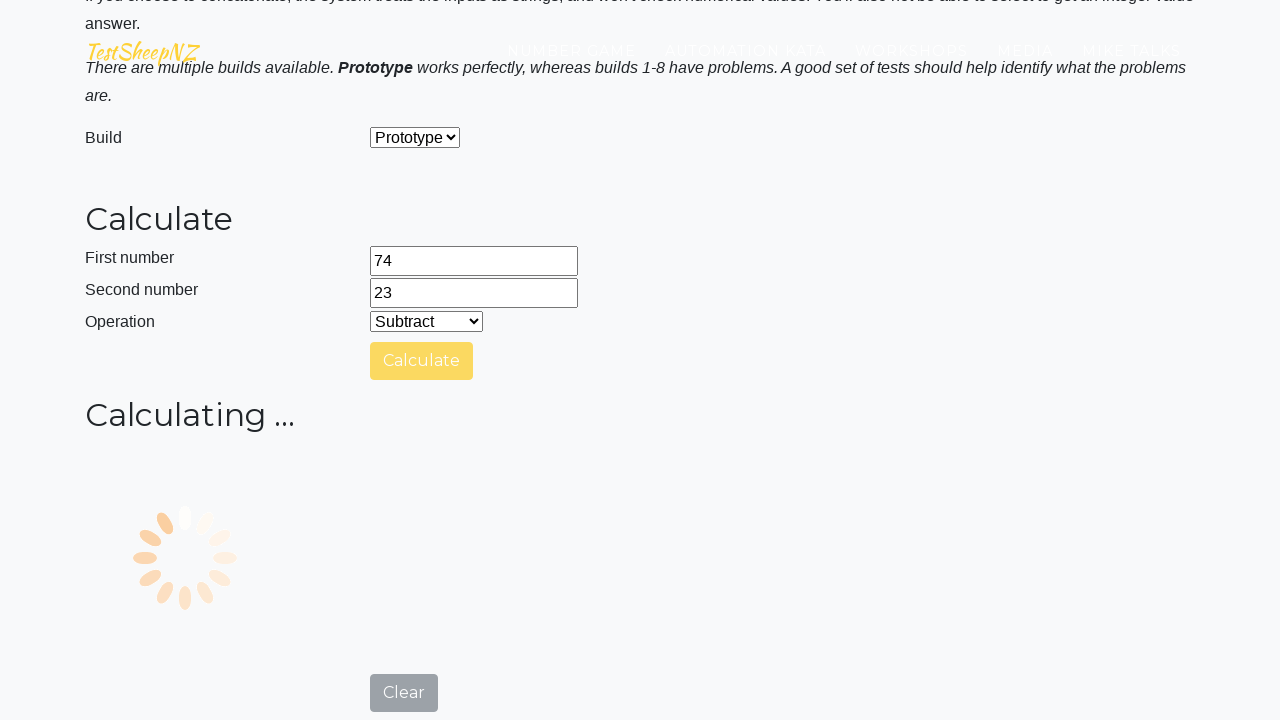

Result field became visible
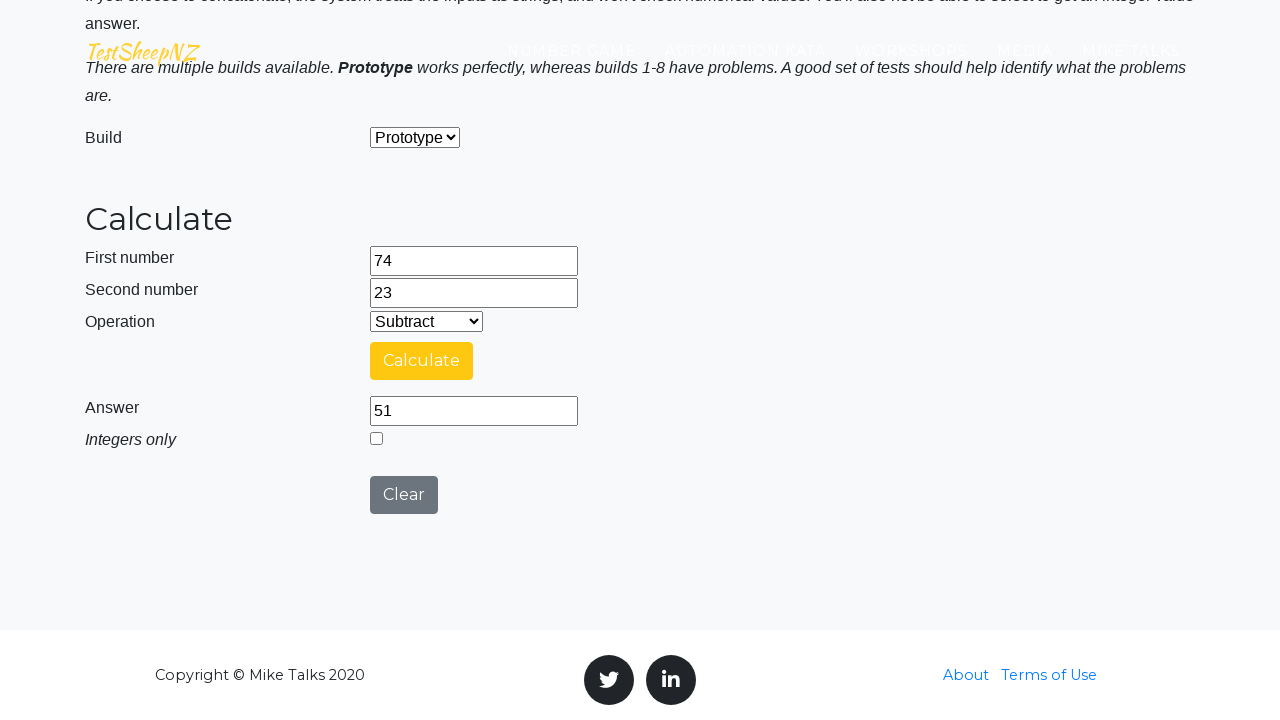

Retrieved result: 51
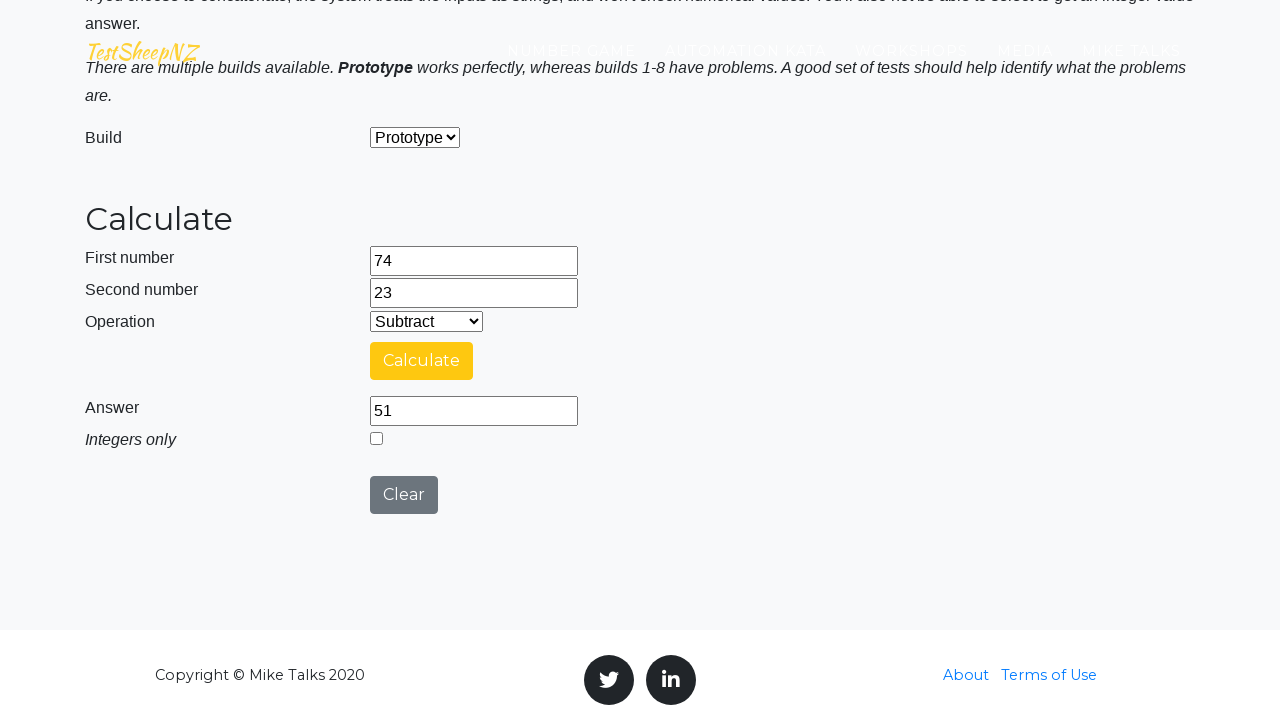

Verified Subtract result: 51 == 51
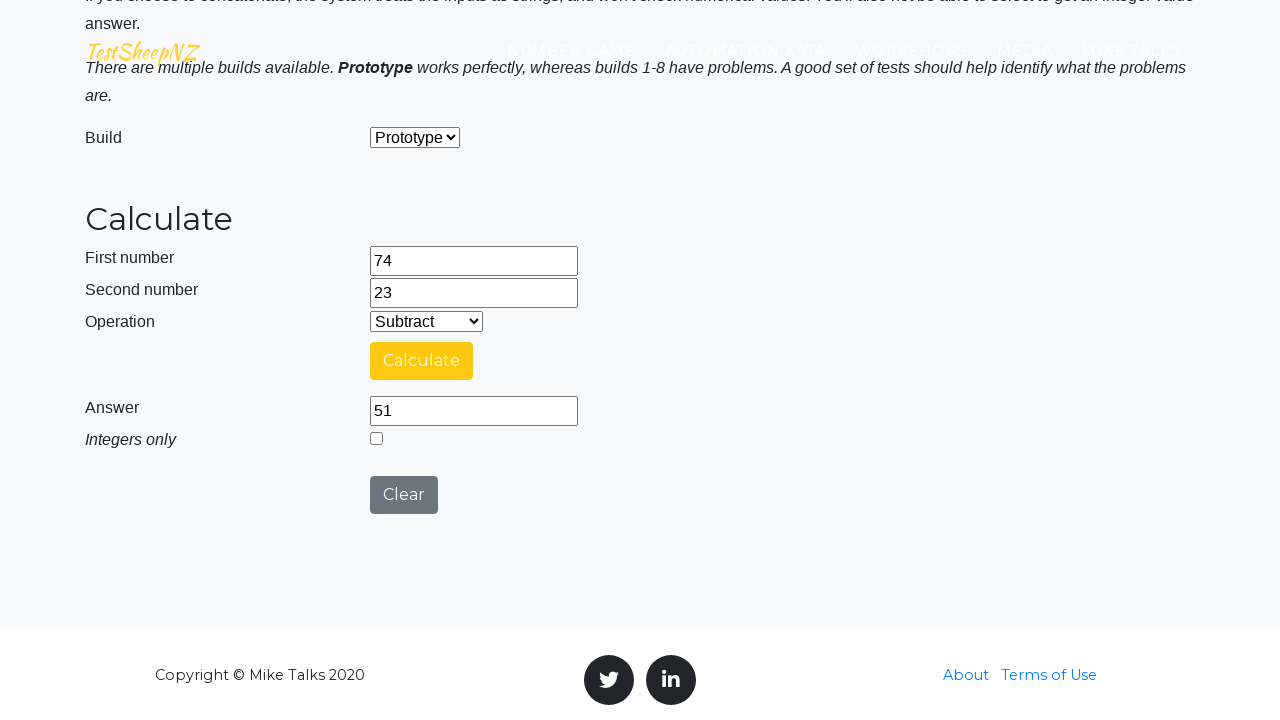

Selected Multiply operation on #selectOperationDropdown
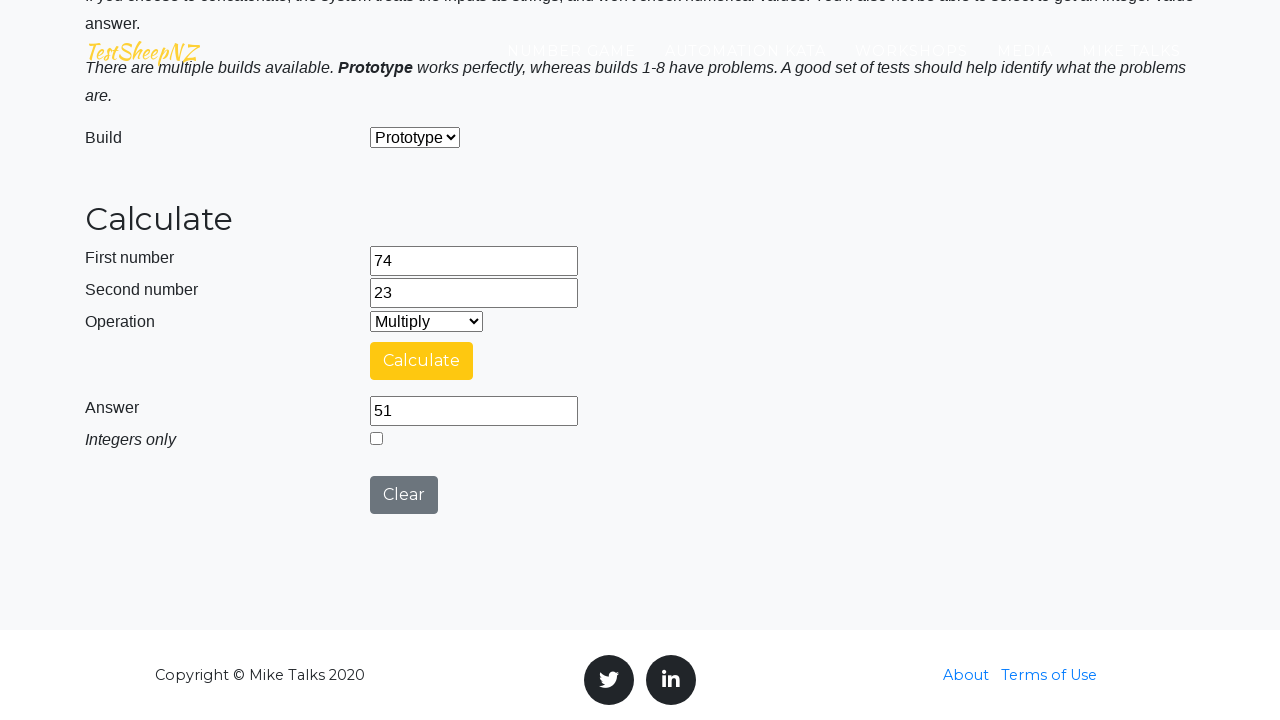

Clicked calculate button at (422, 361) on #calculateButton
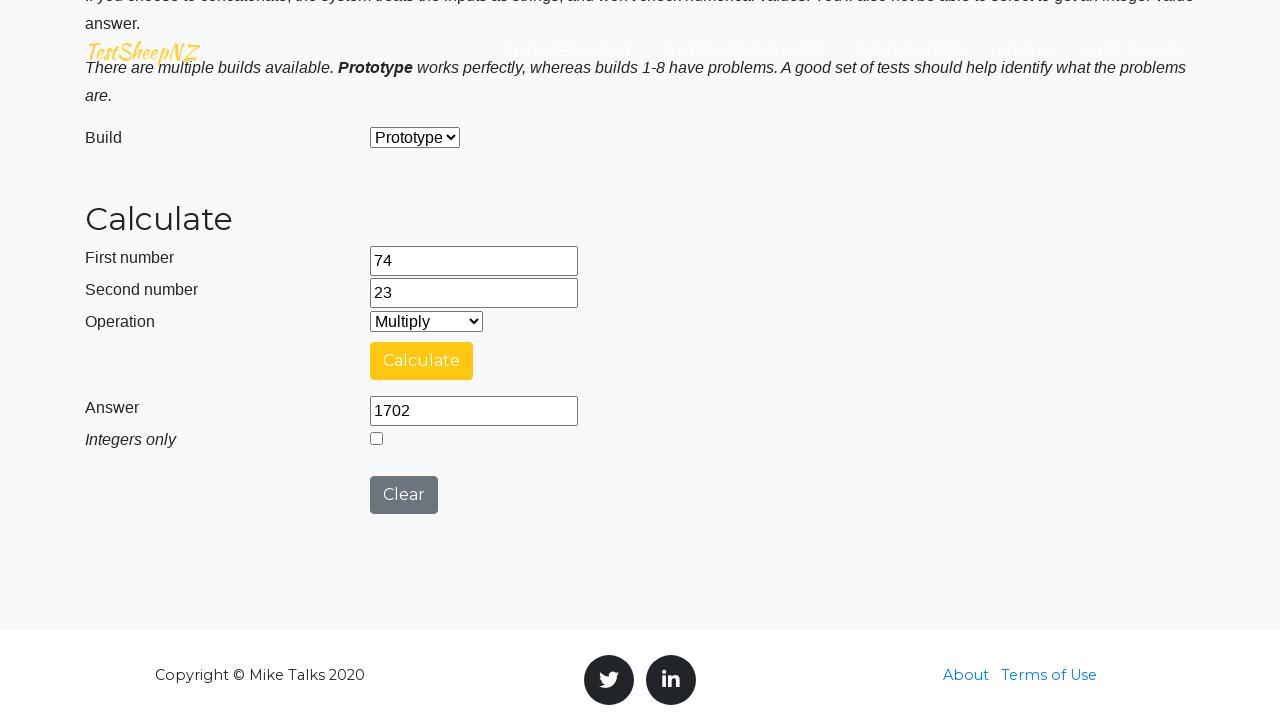

Result field became visible
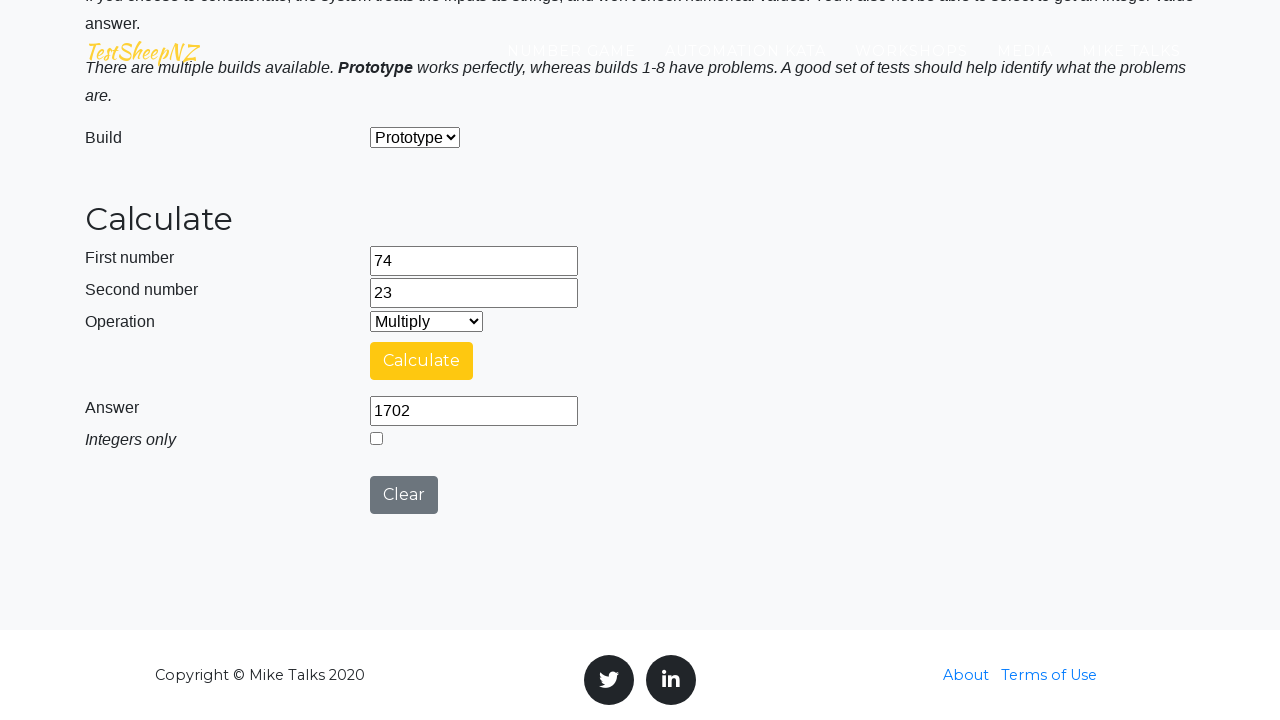

Retrieved result: 1702
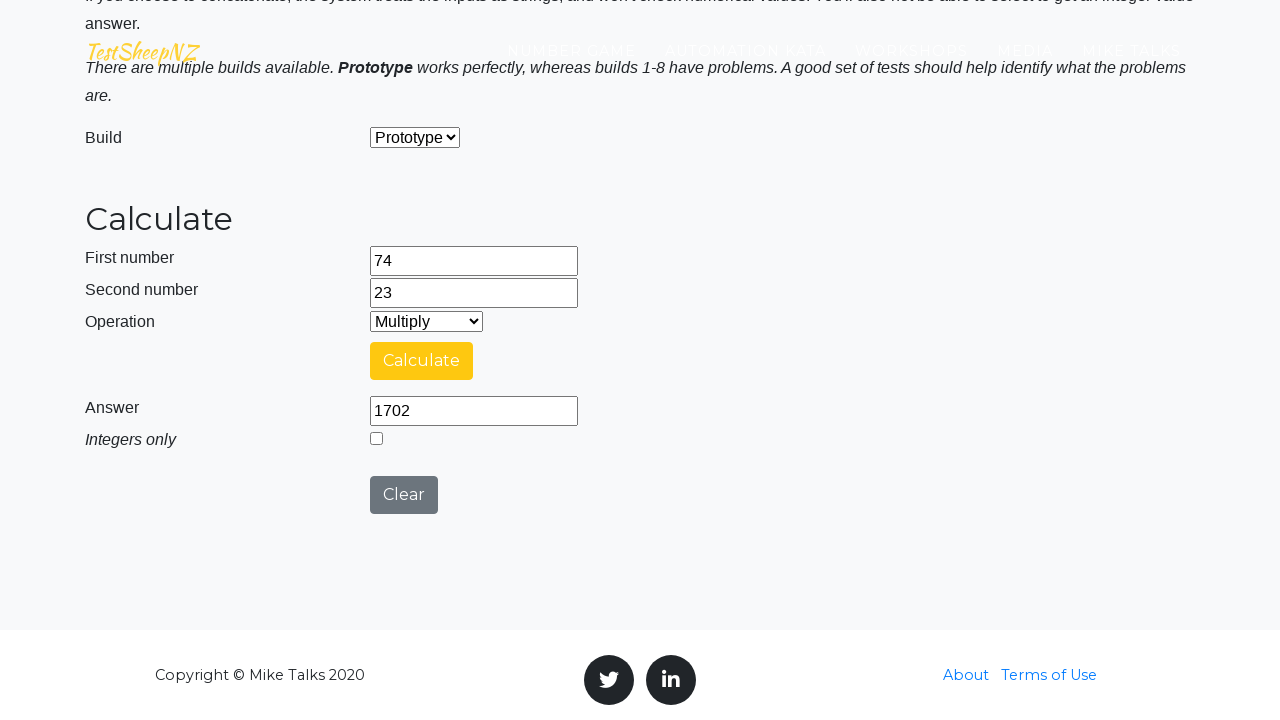

Verified Multiply result: 1702 == 1702
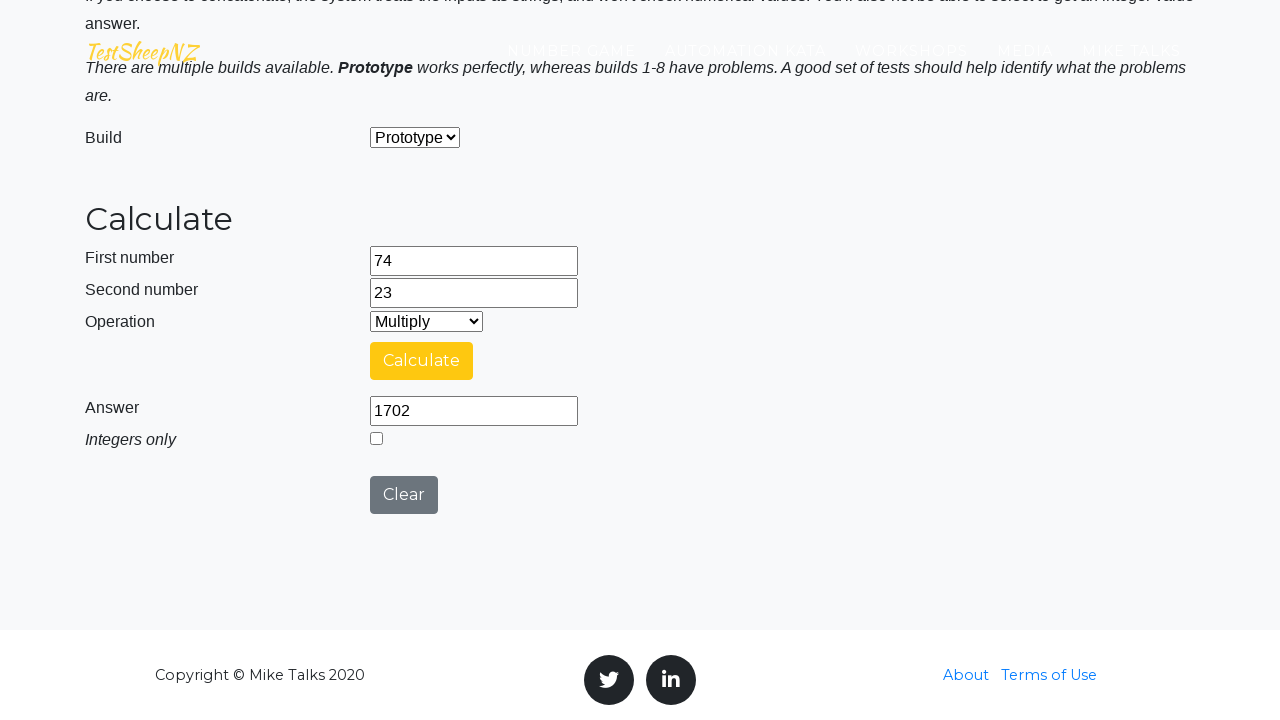

Selected Divide operation on #selectOperationDropdown
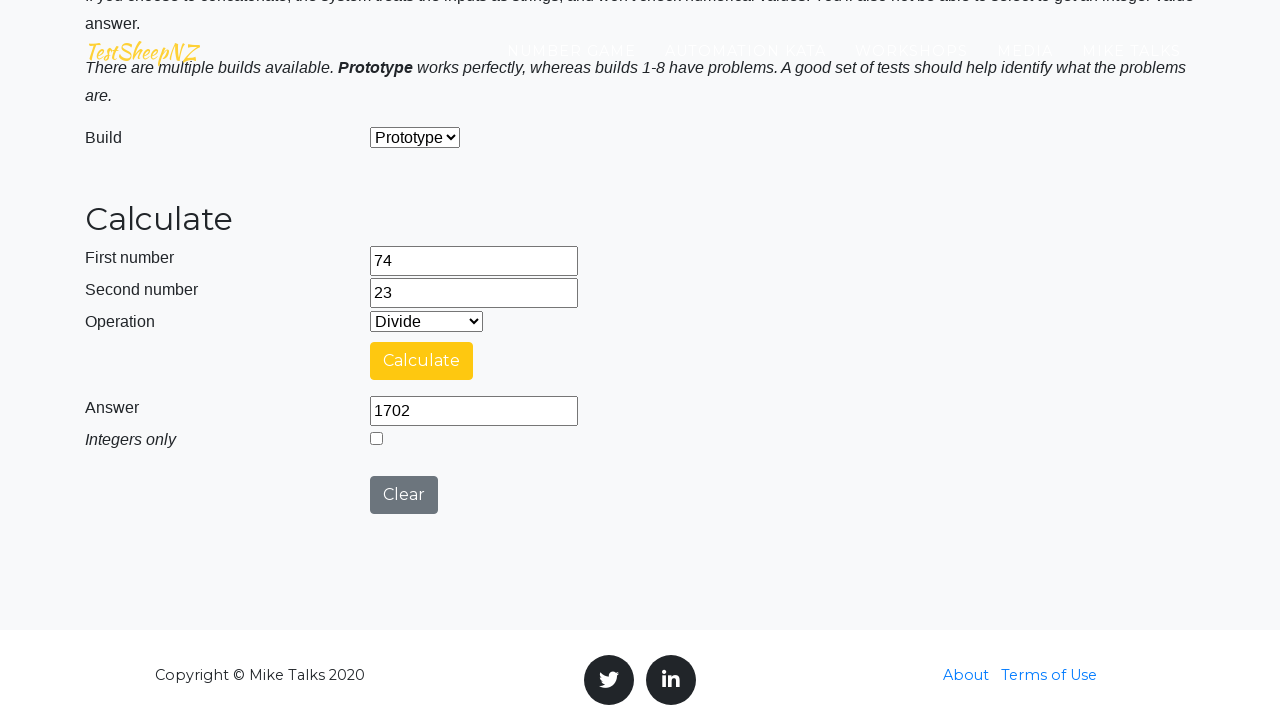

Clicked calculate button at (422, 361) on #calculateButton
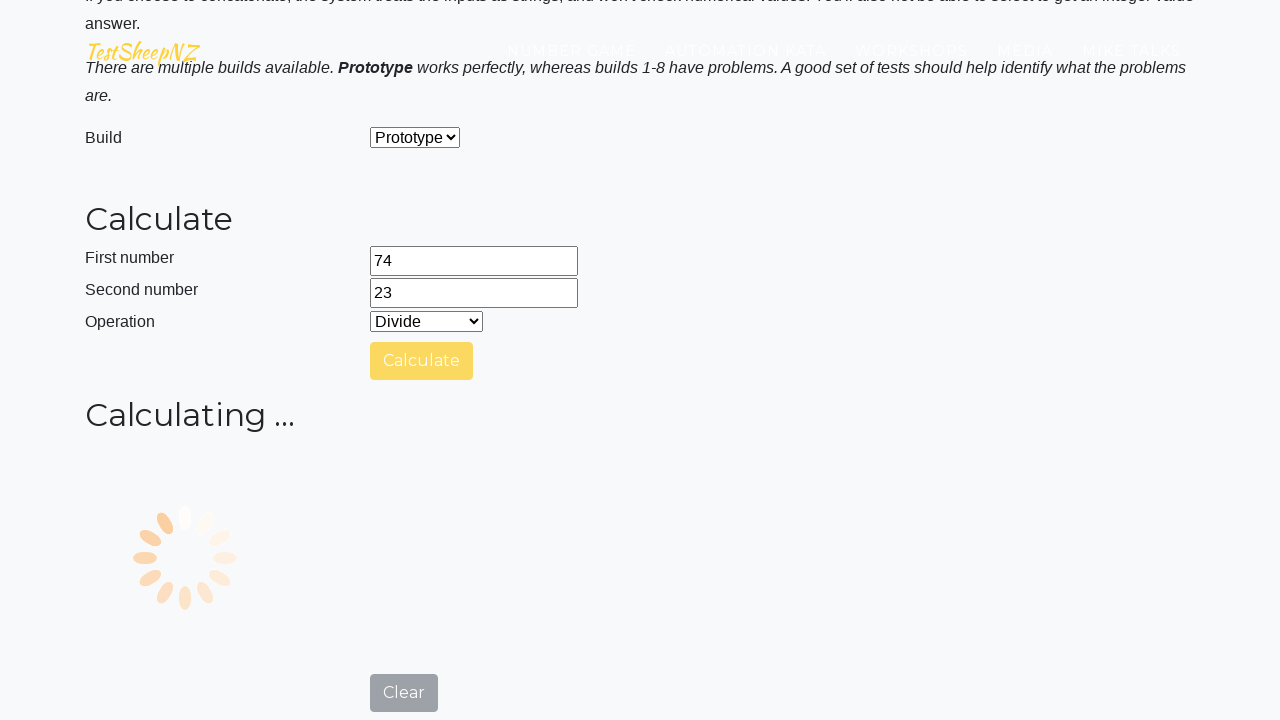

Result field became visible
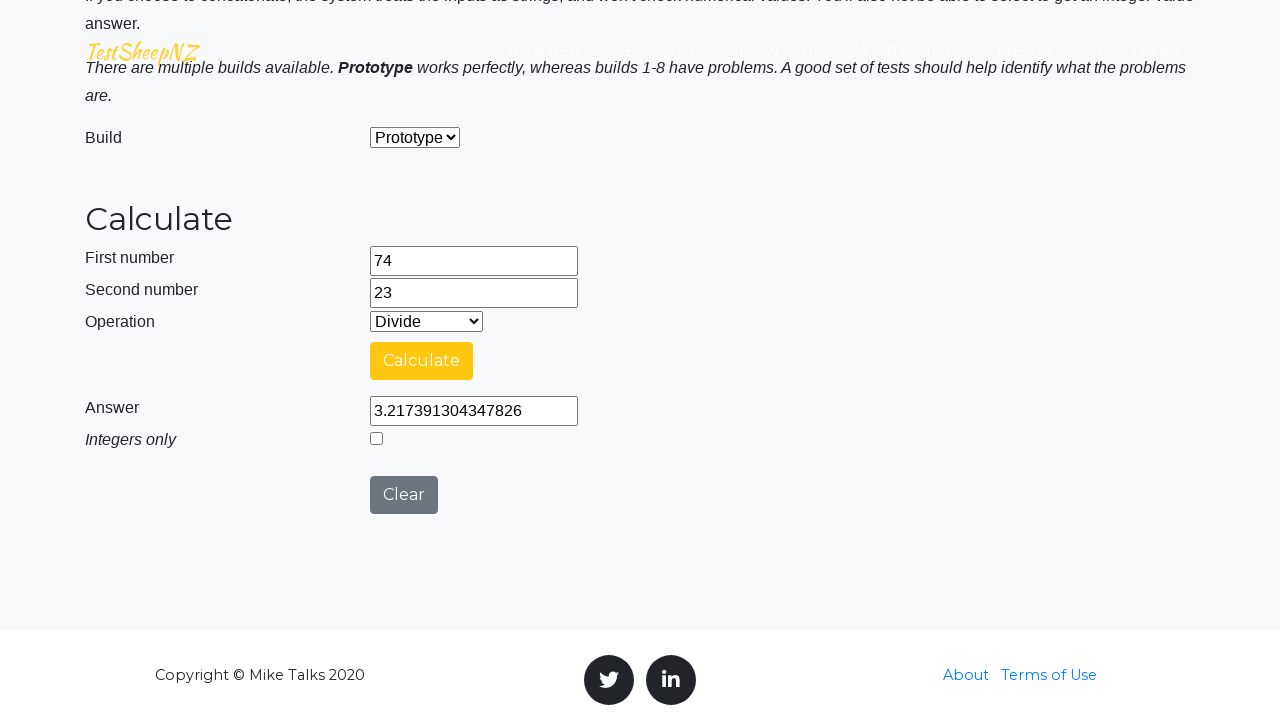

Retrieved result: 3.217391304347826
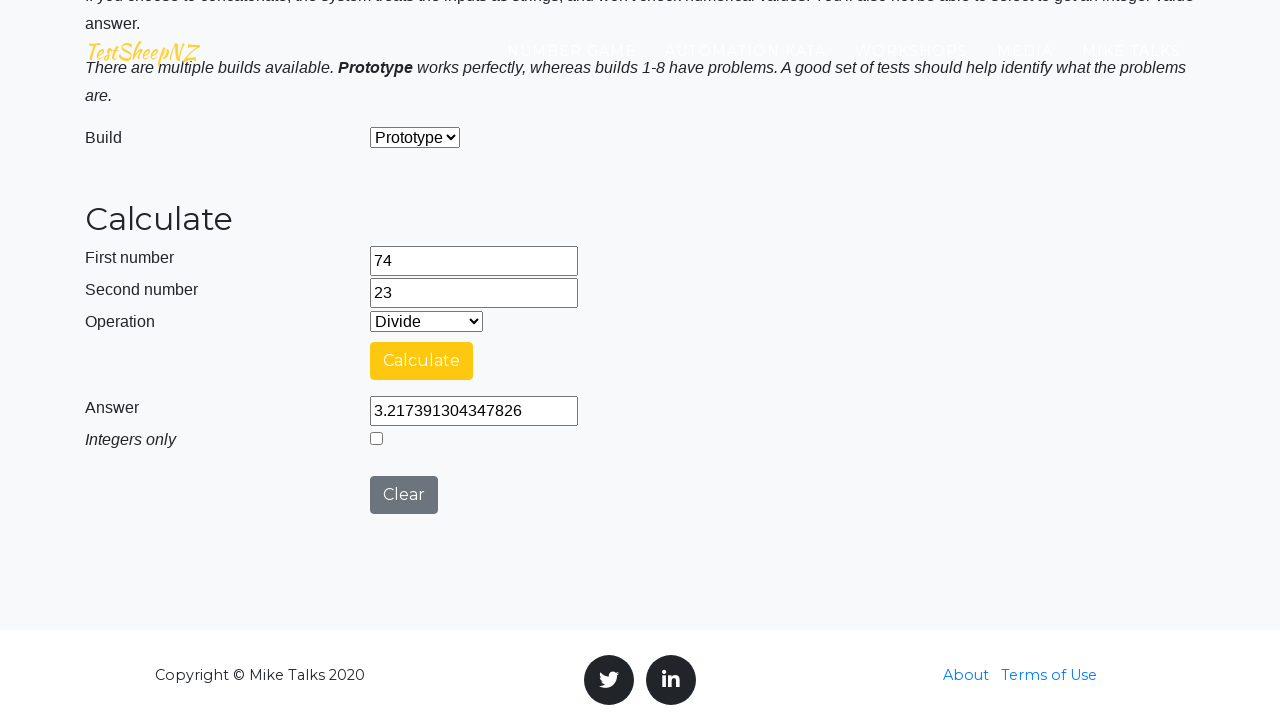

Verified Divide result: 3.217391304347826 == 3.217391304347826
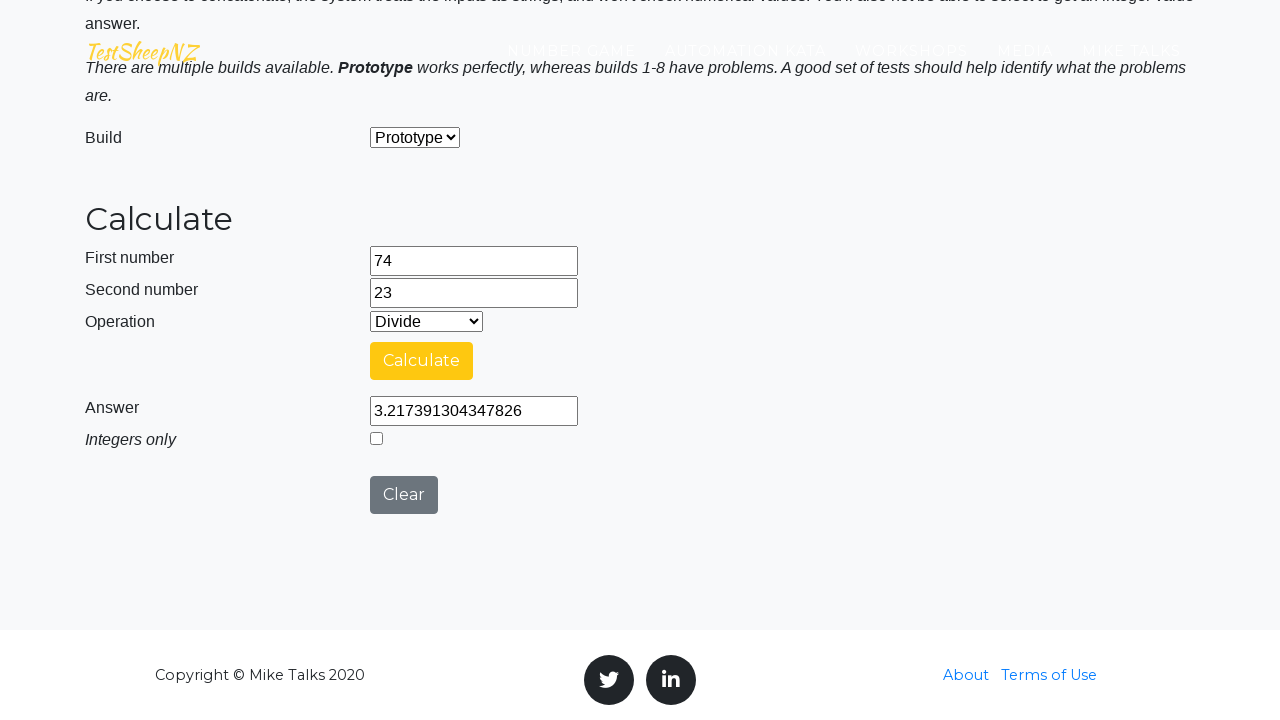

Selected Concatenate operation on #selectOperationDropdown
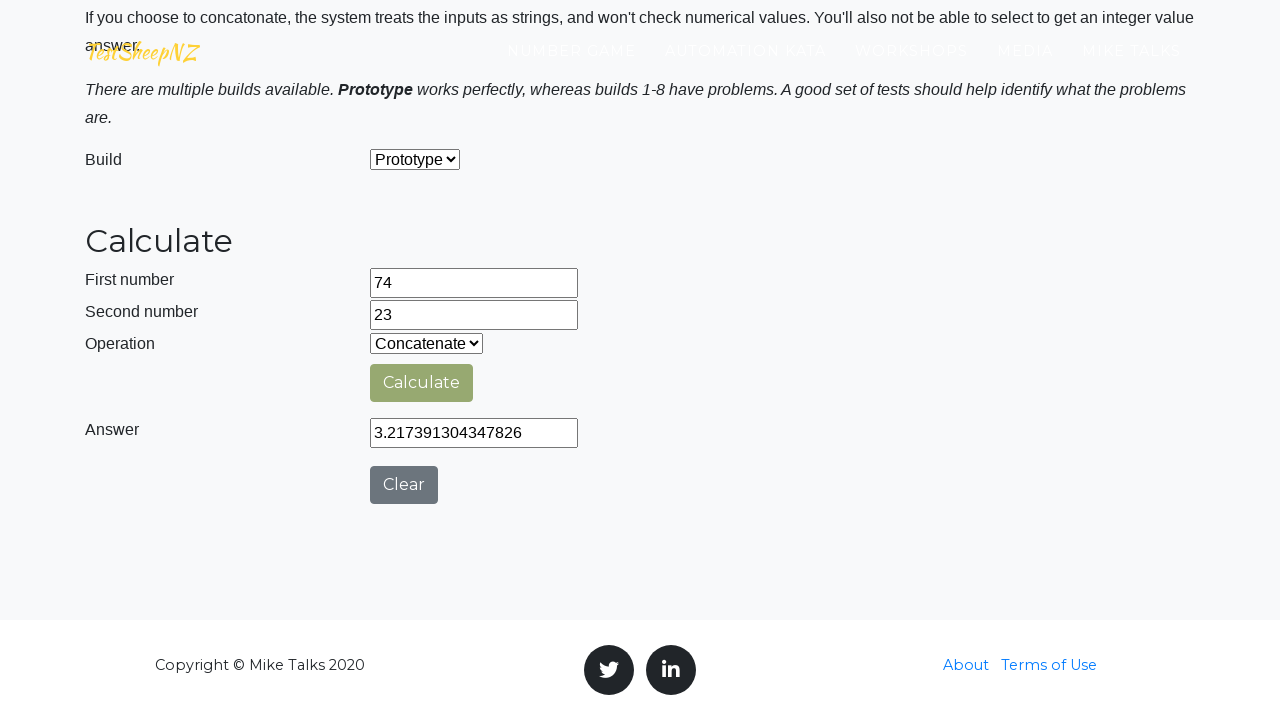

Clicked calculate button at (422, 383) on #calculateButton
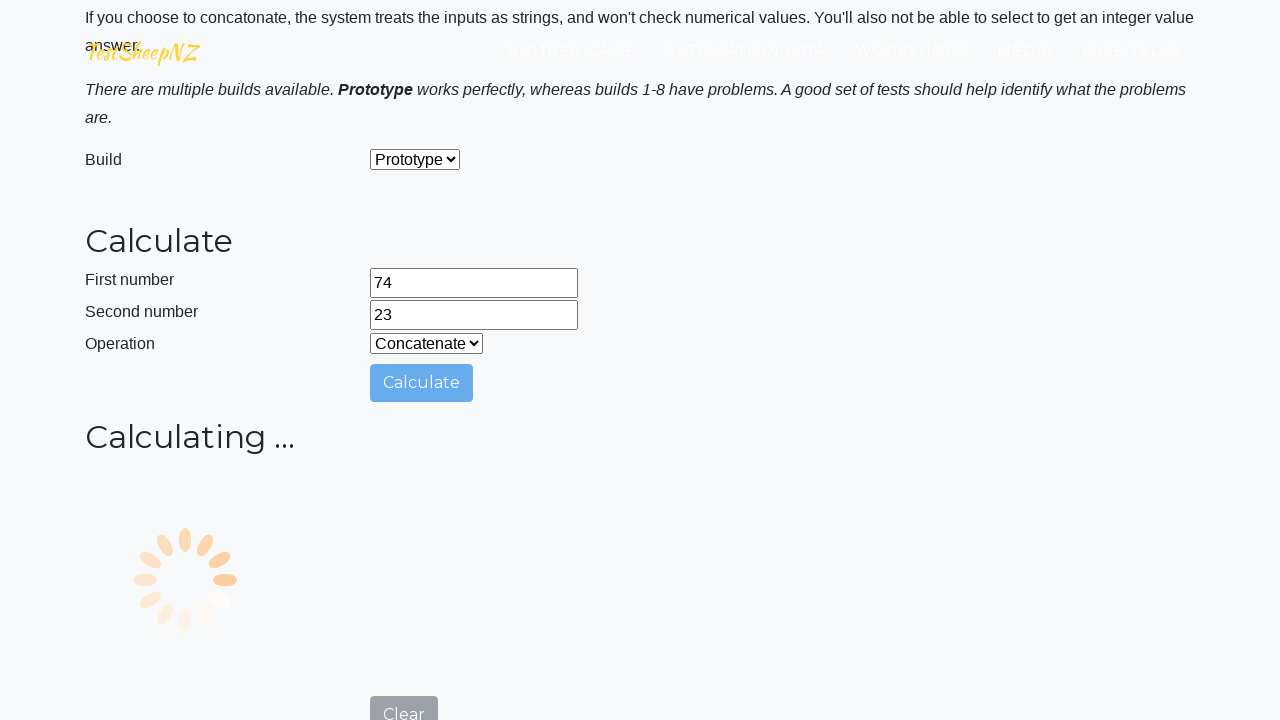

Result field became visible
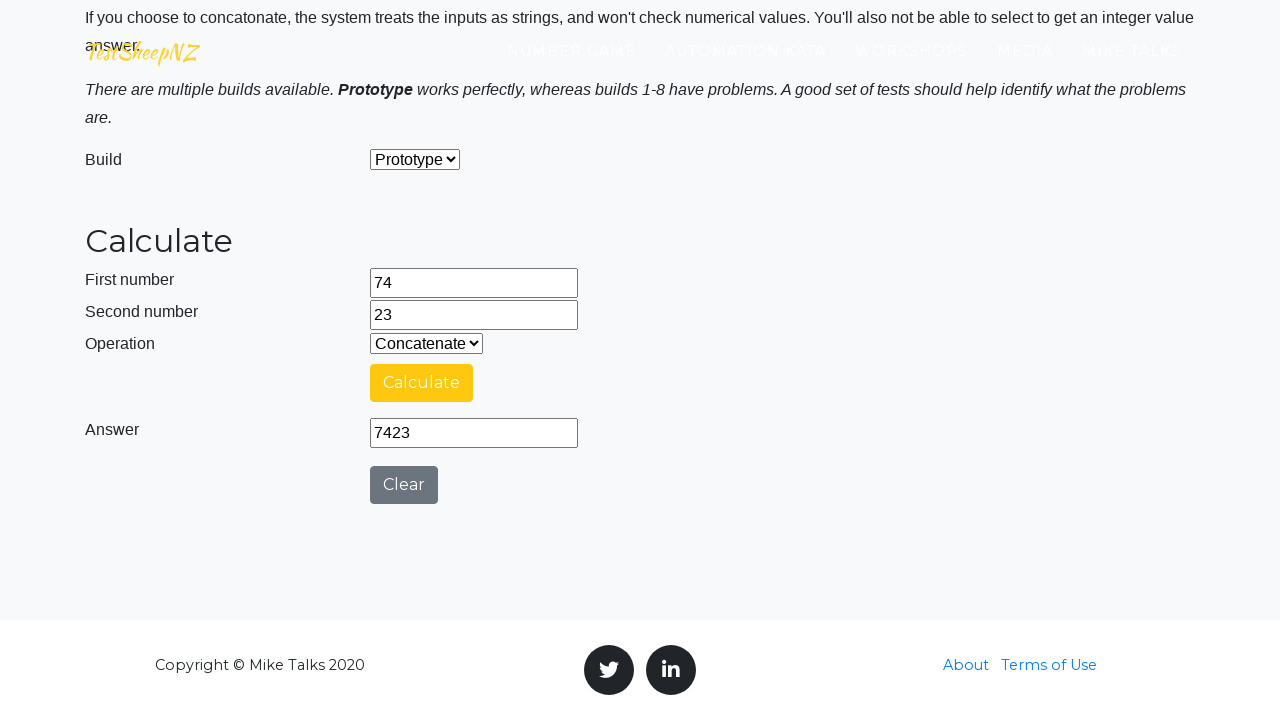

Retrieved result: 7423
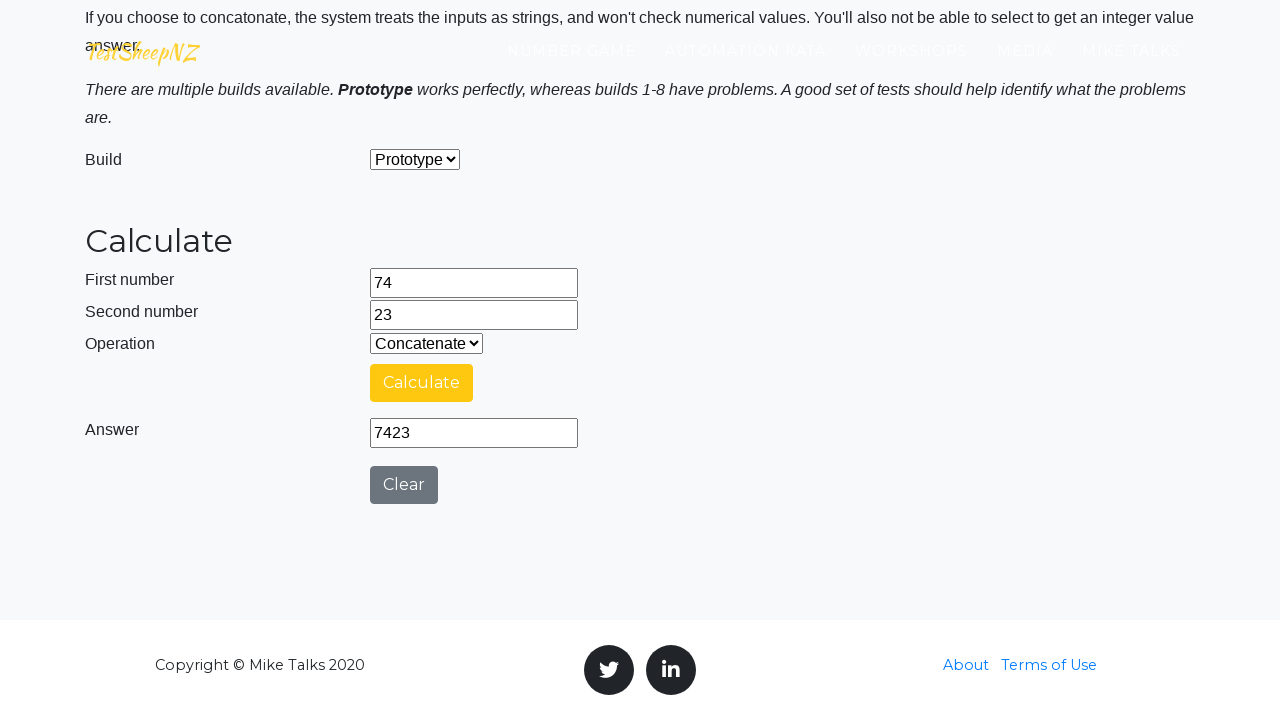

Verified Concatenate result: 7423 == 7423
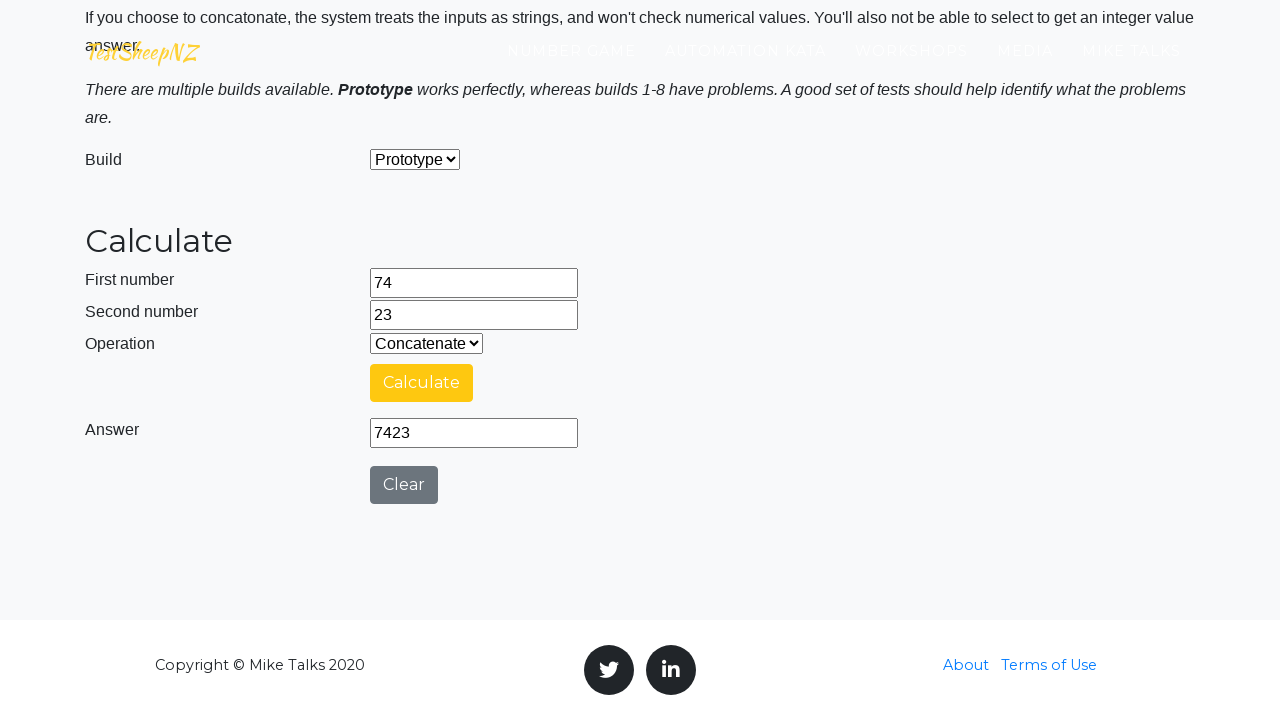

Navigated to calculator for iteration 3
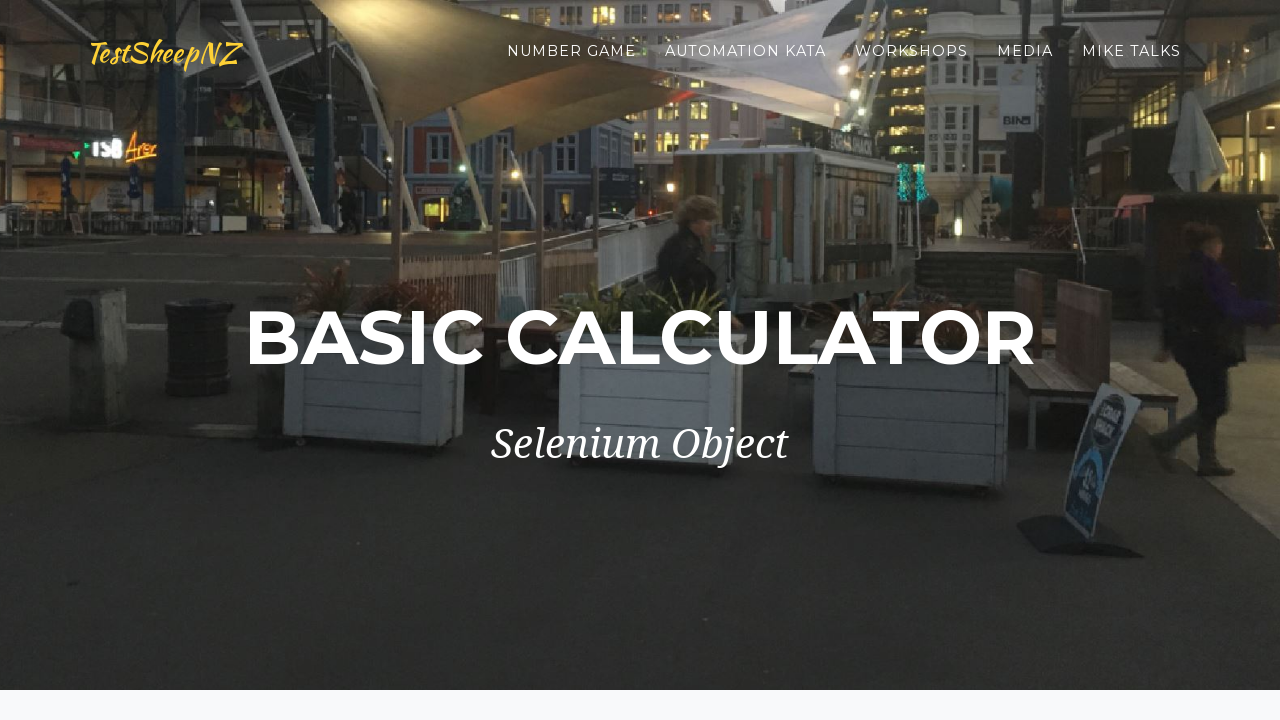

Generated random numbers: 10 and 79
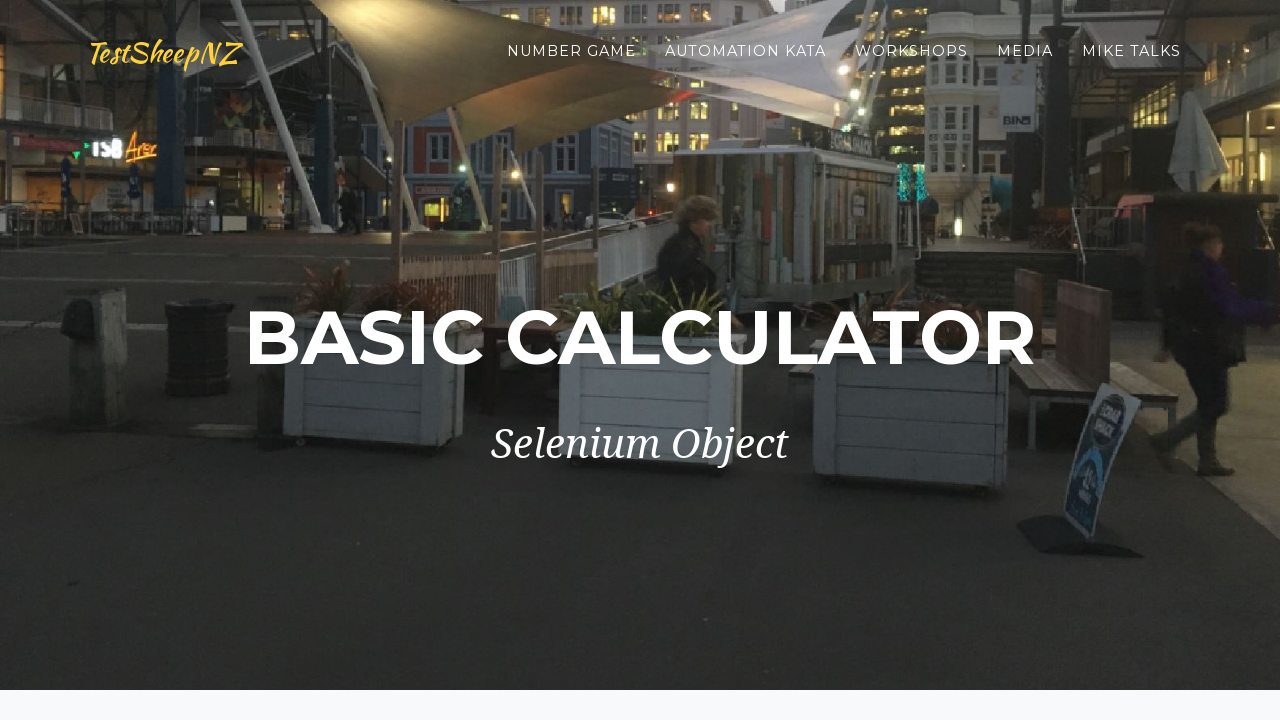

Filled first number field with 10 on #number1Field
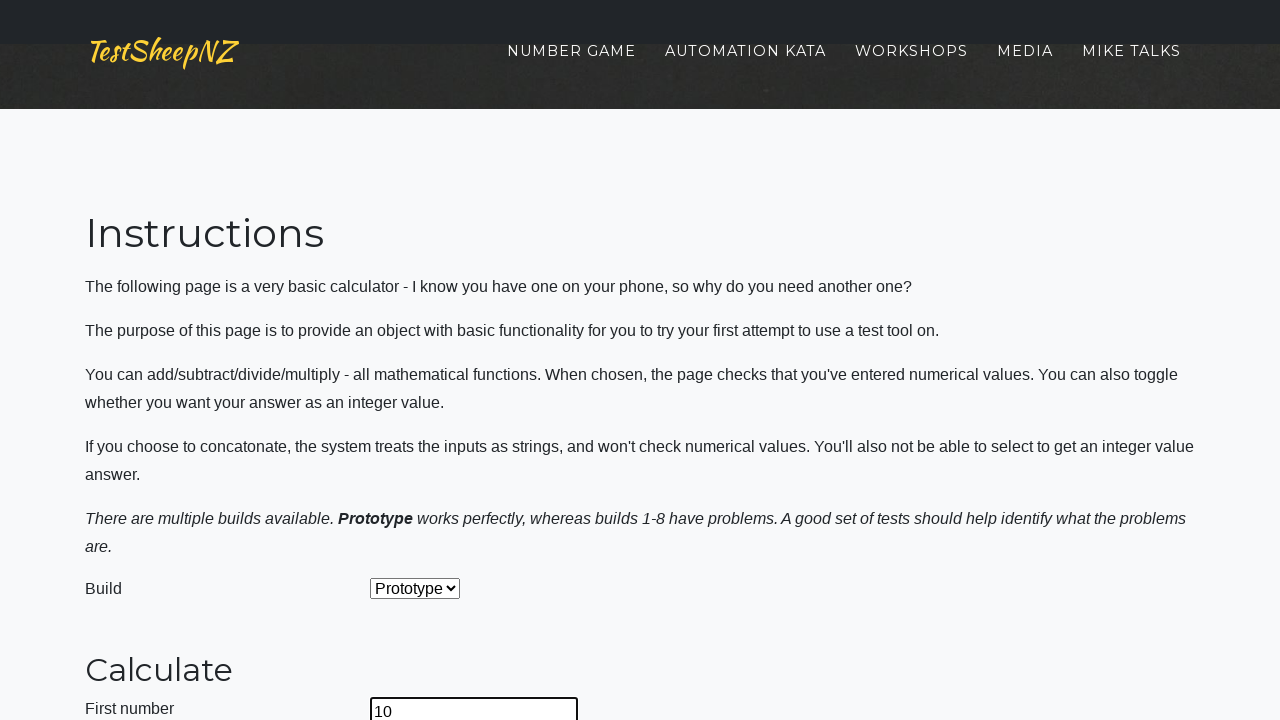

Filled second number field with 79 on #number2Field
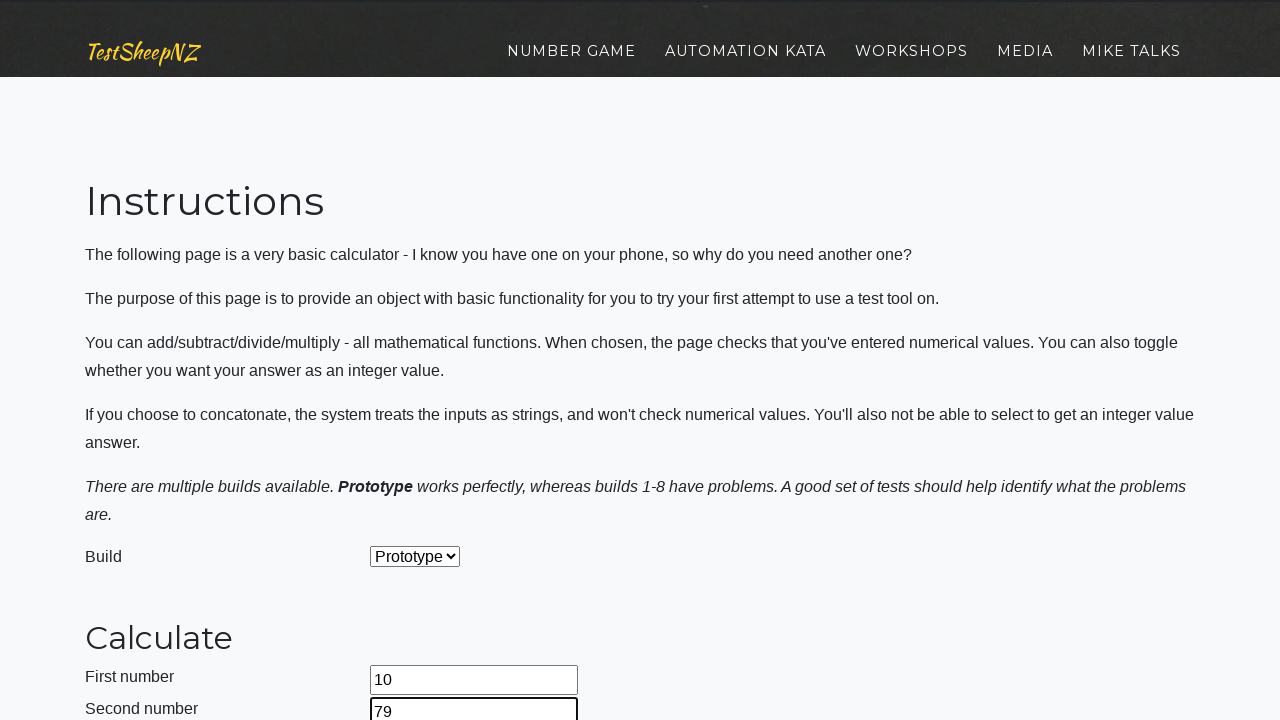

Selected Add operation on #selectOperationDropdown
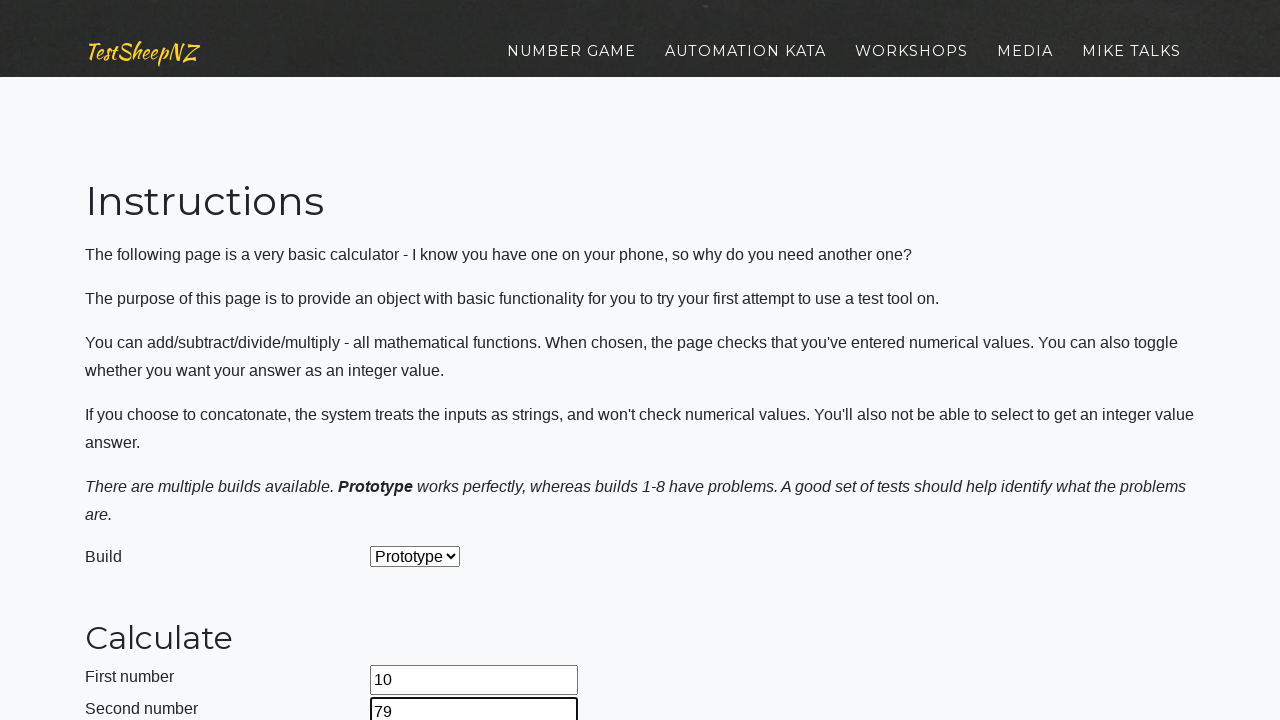

Clicked calculate button at (422, 361) on #calculateButton
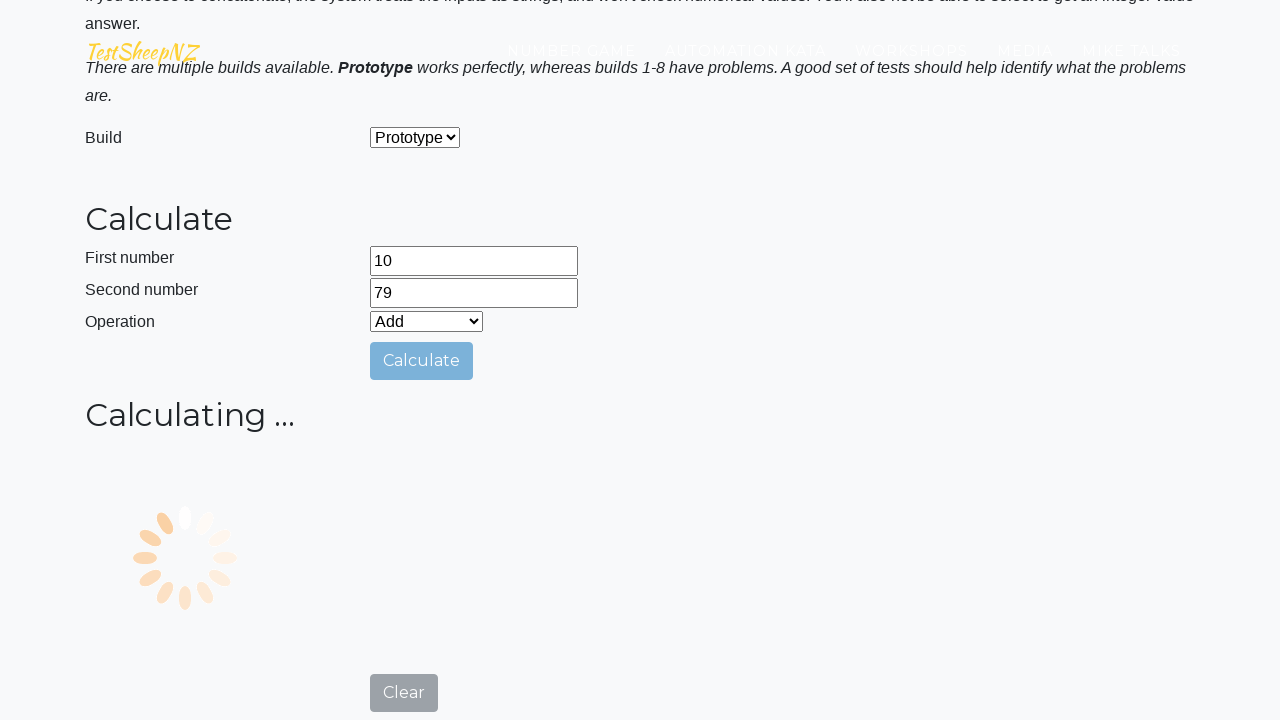

Result field became visible
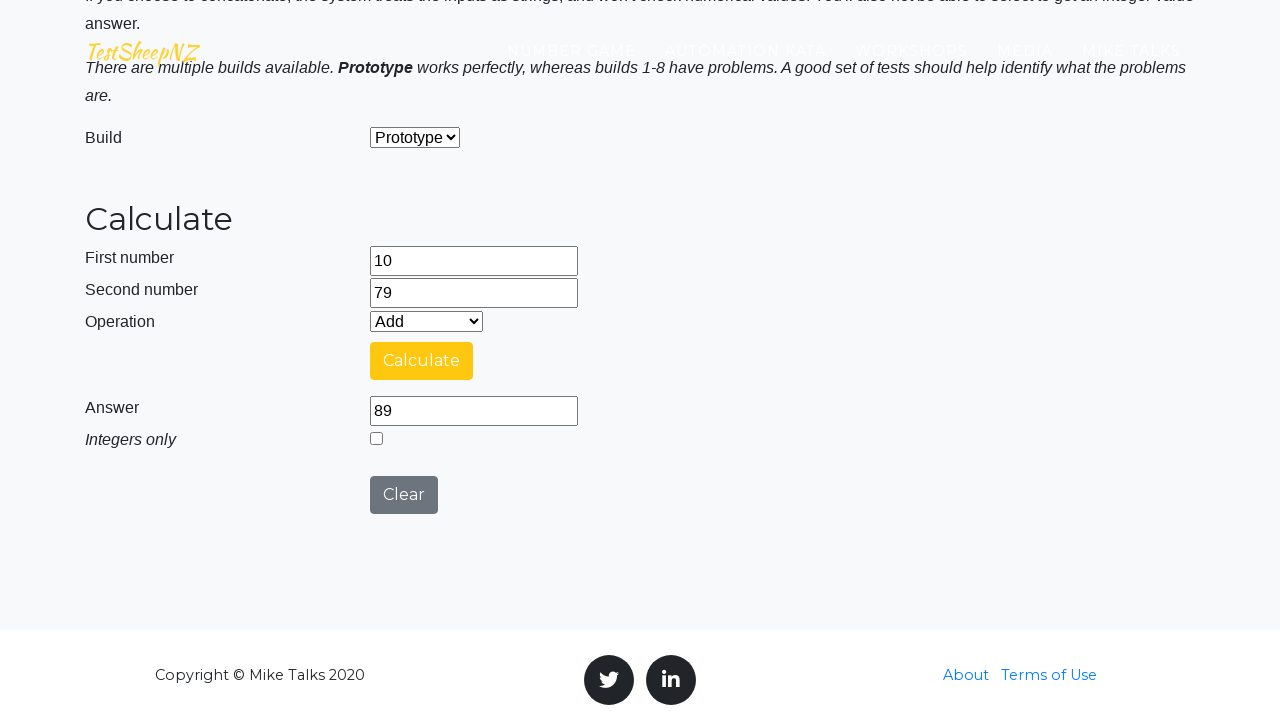

Retrieved result: 89
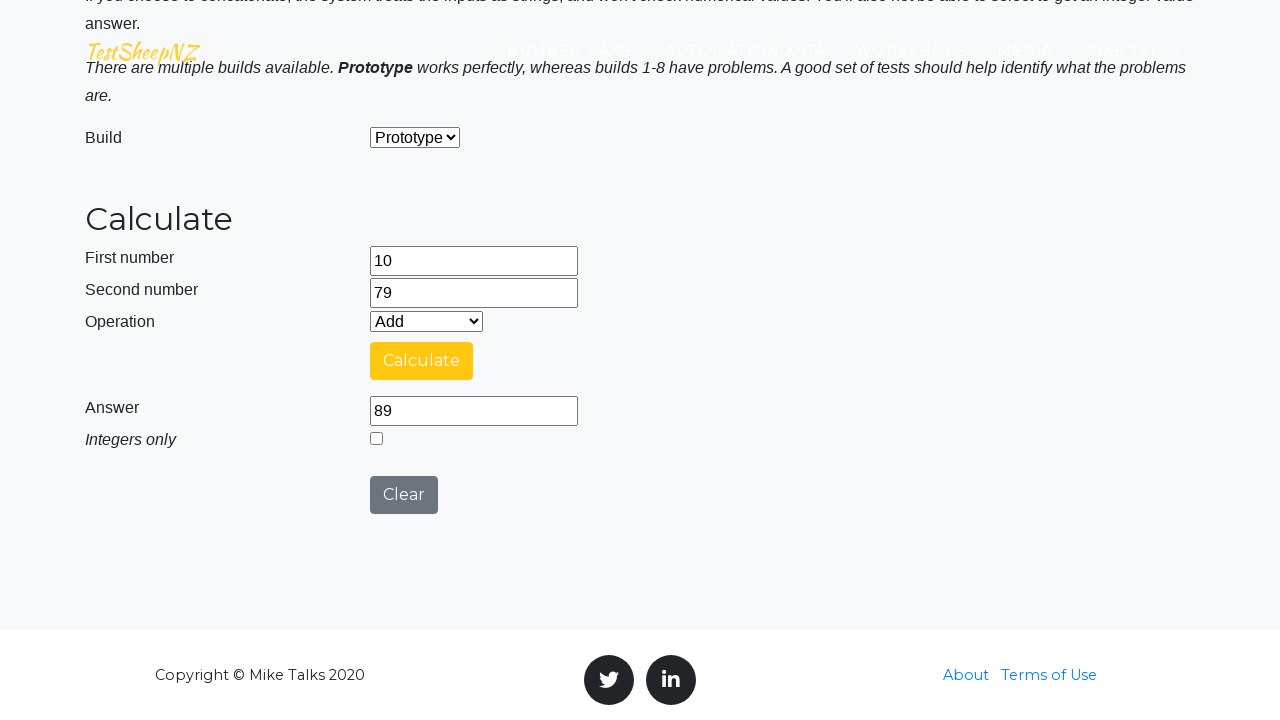

Verified Add result: 89 == 89
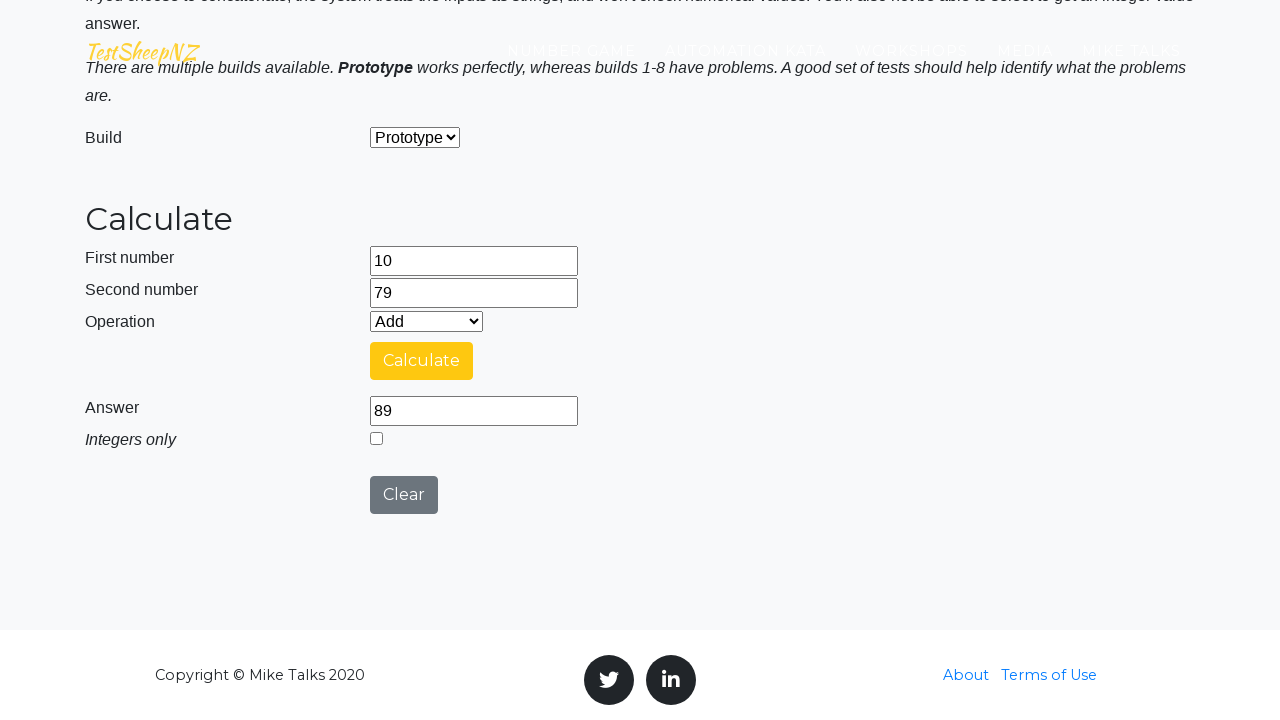

Selected Subtract operation on #selectOperationDropdown
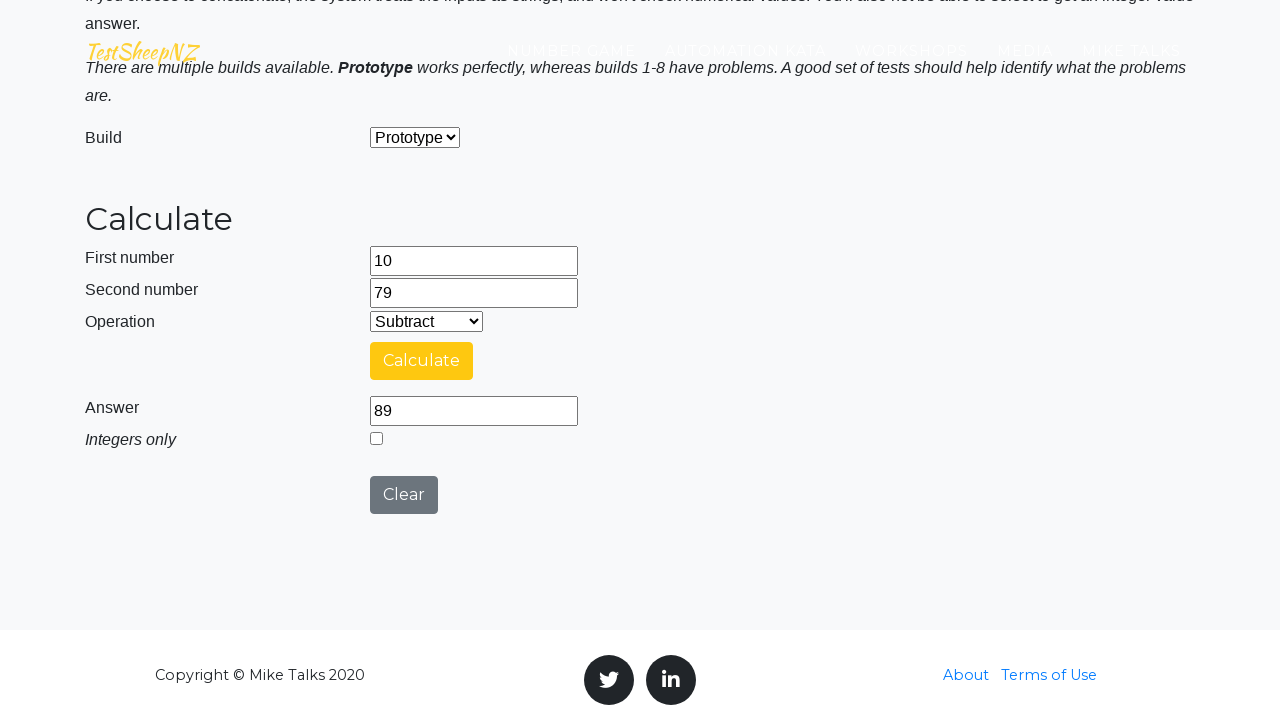

Clicked calculate button at (422, 361) on #calculateButton
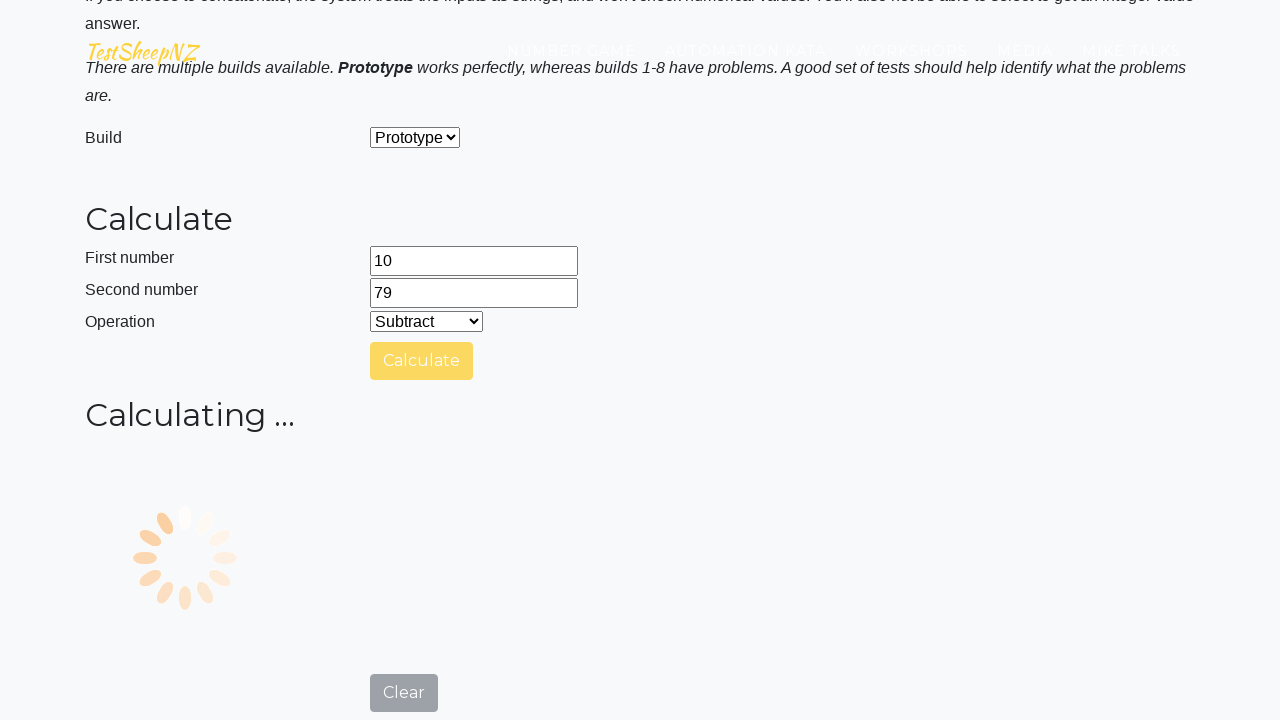

Result field became visible
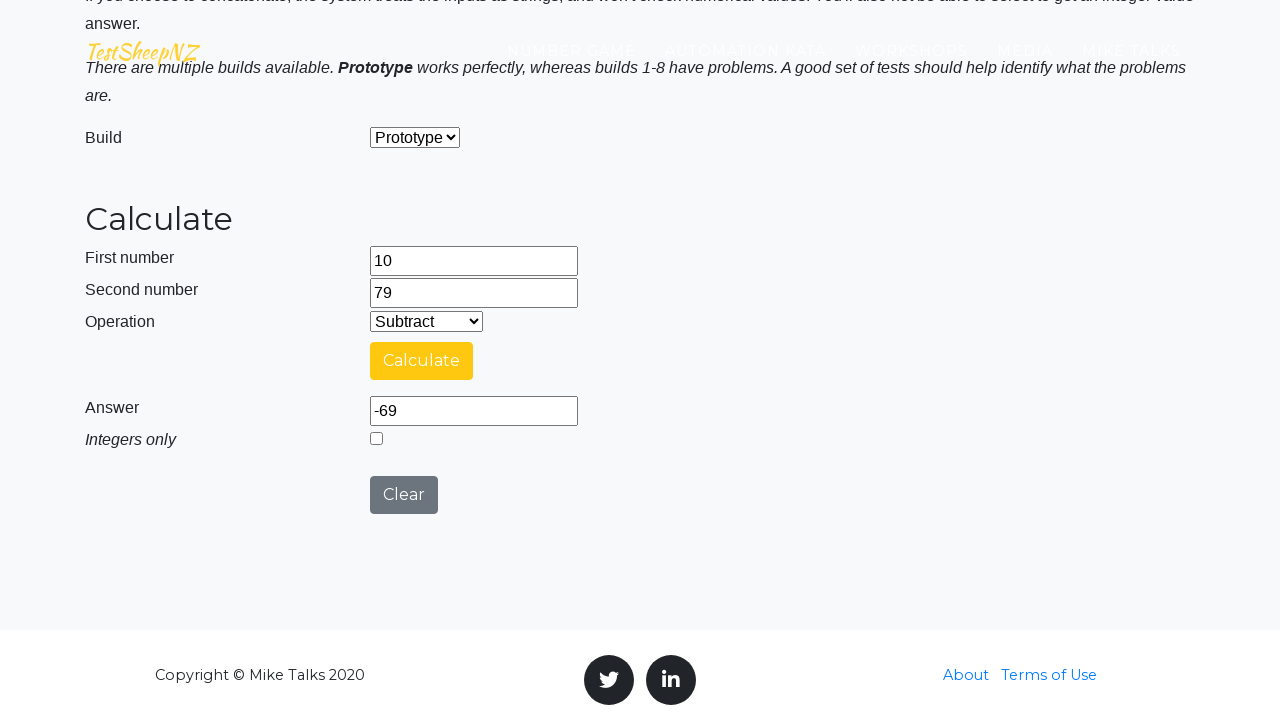

Retrieved result: -69
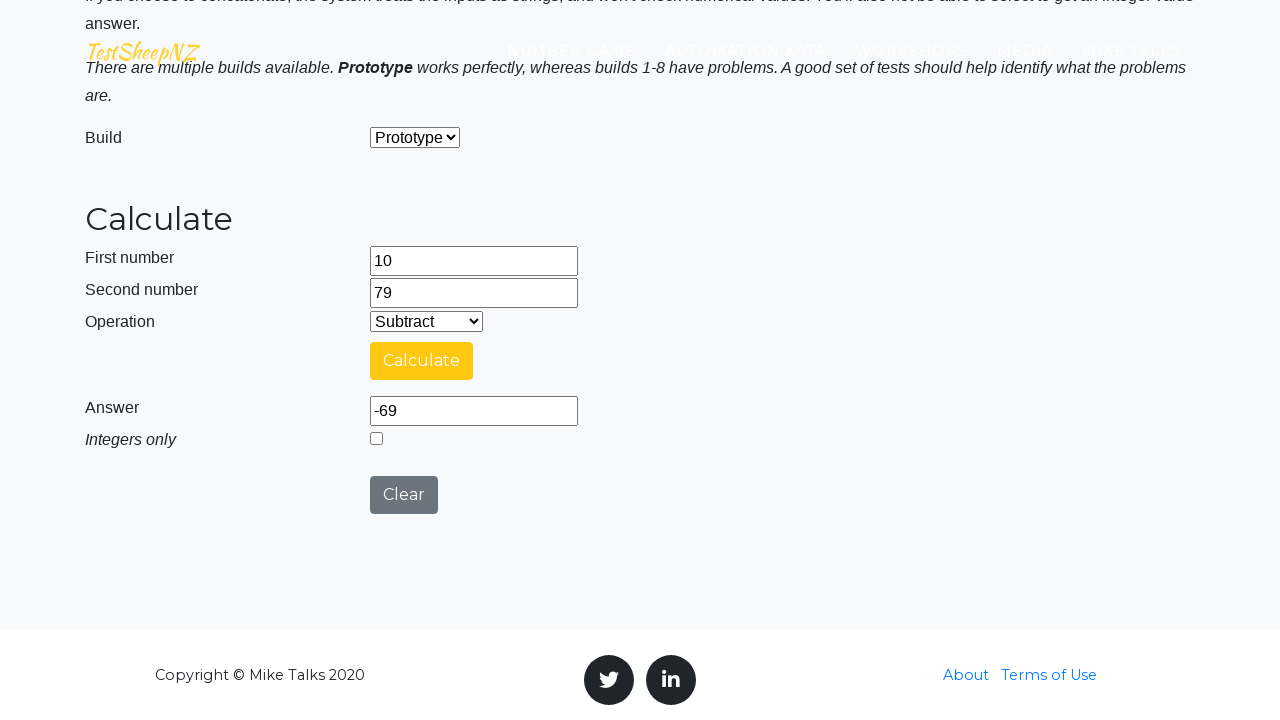

Verified Subtract result: -69 == -69
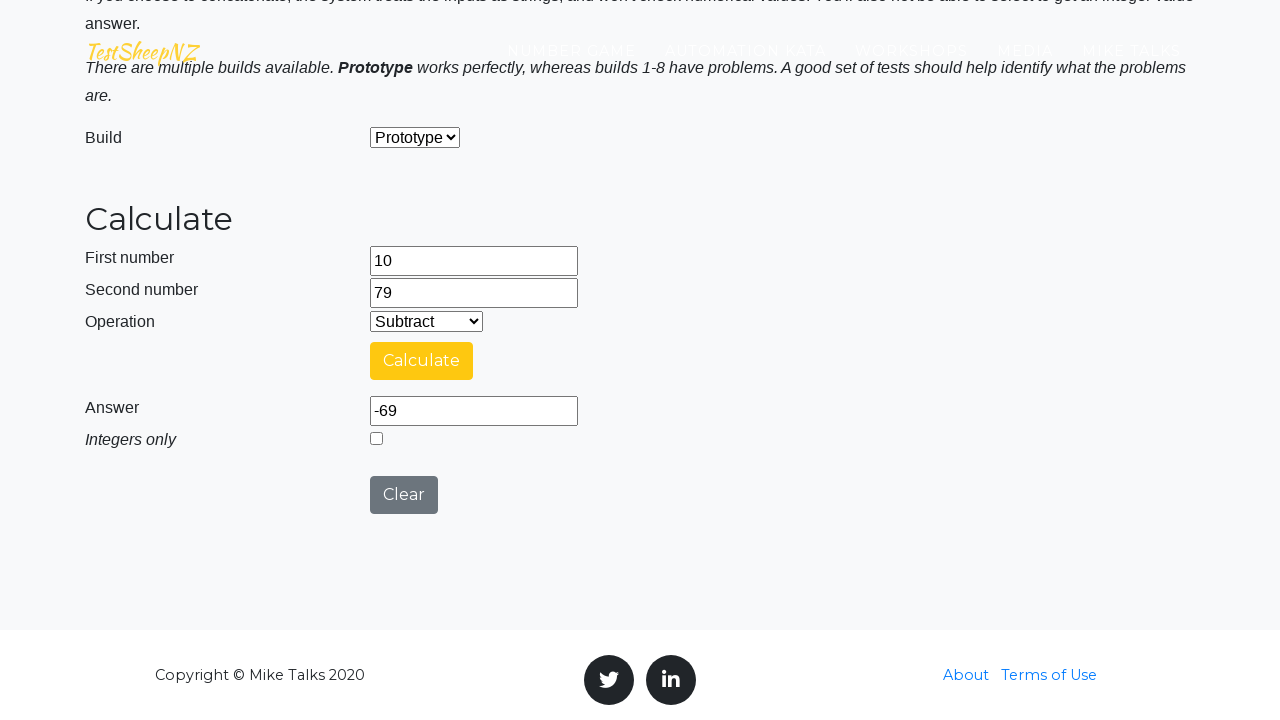

Selected Multiply operation on #selectOperationDropdown
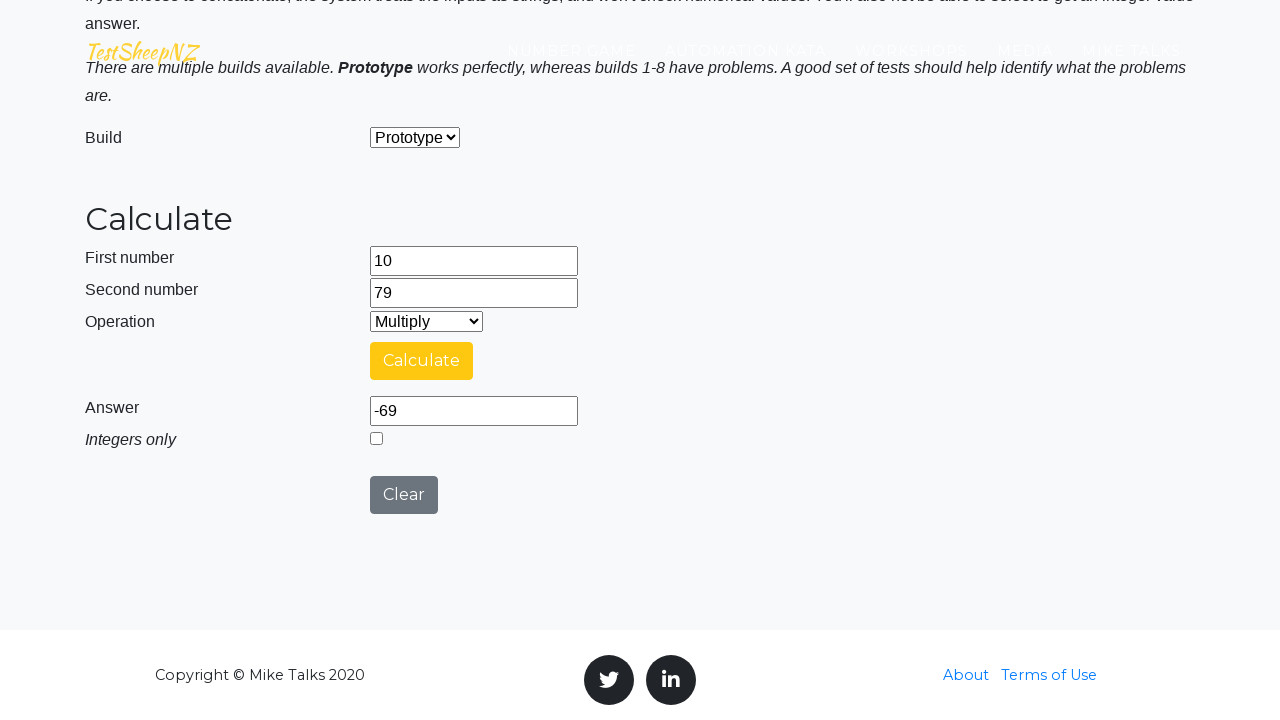

Clicked calculate button at (422, 361) on #calculateButton
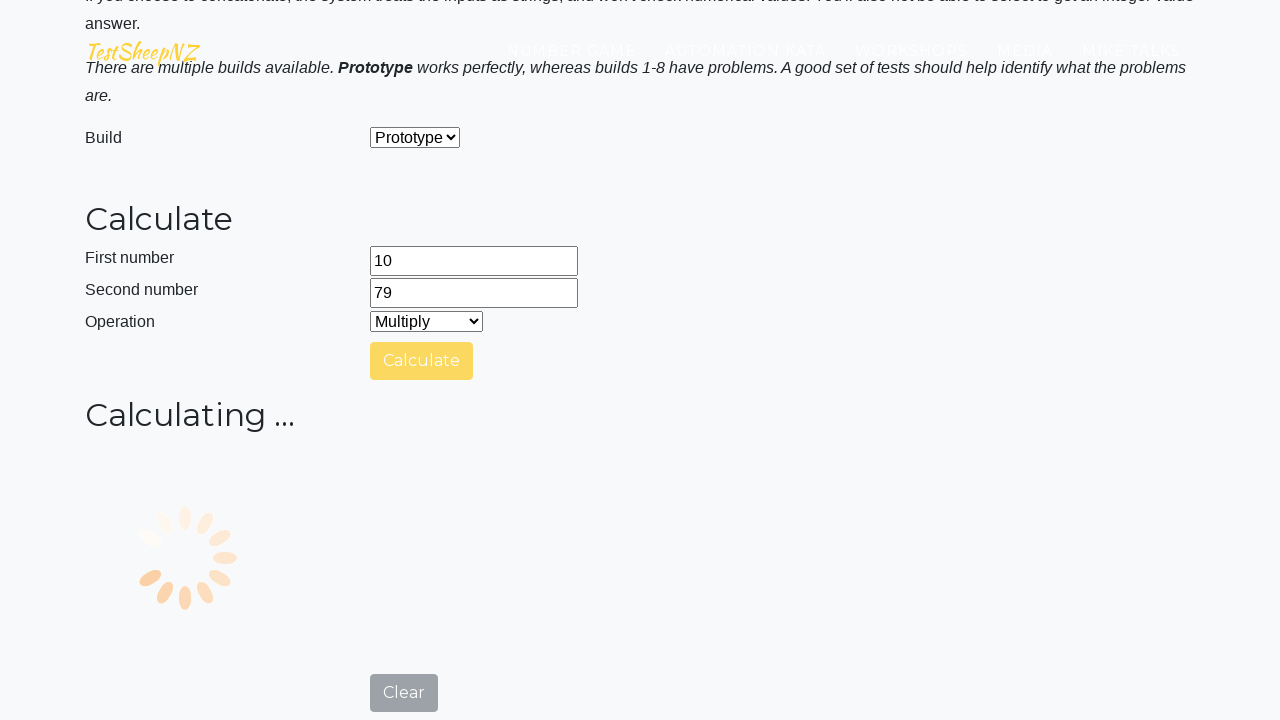

Result field became visible
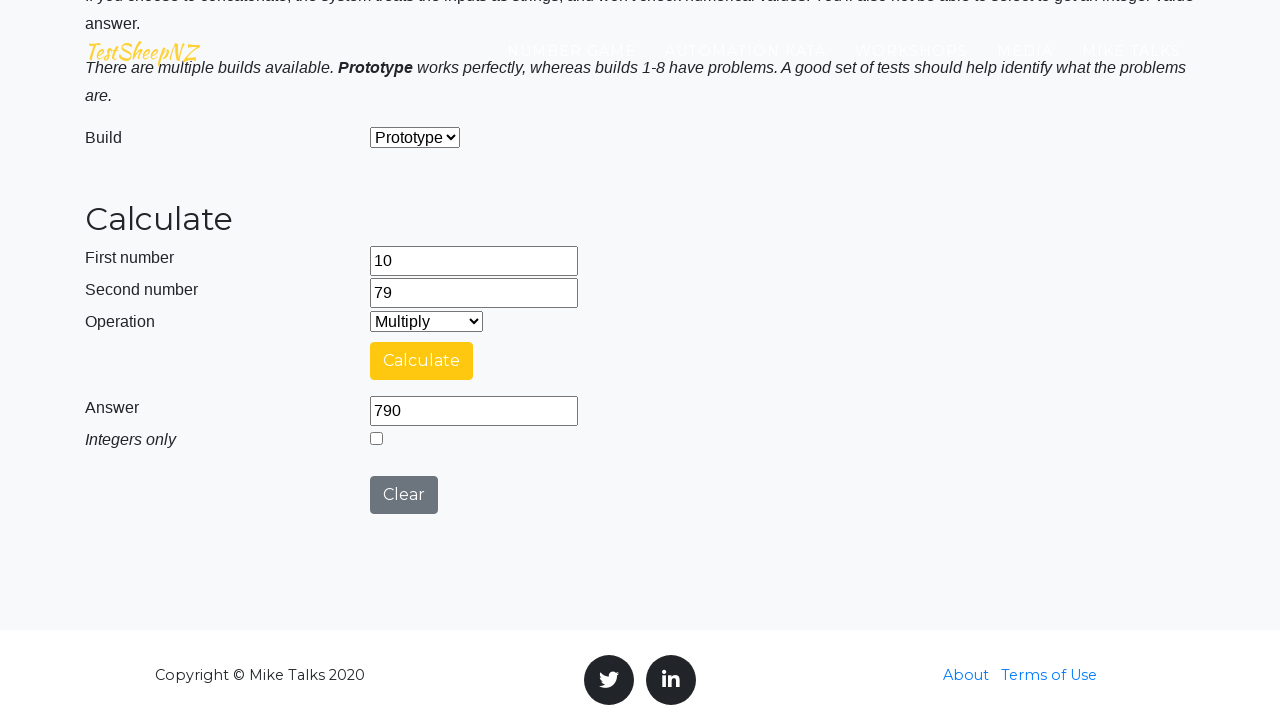

Retrieved result: 790
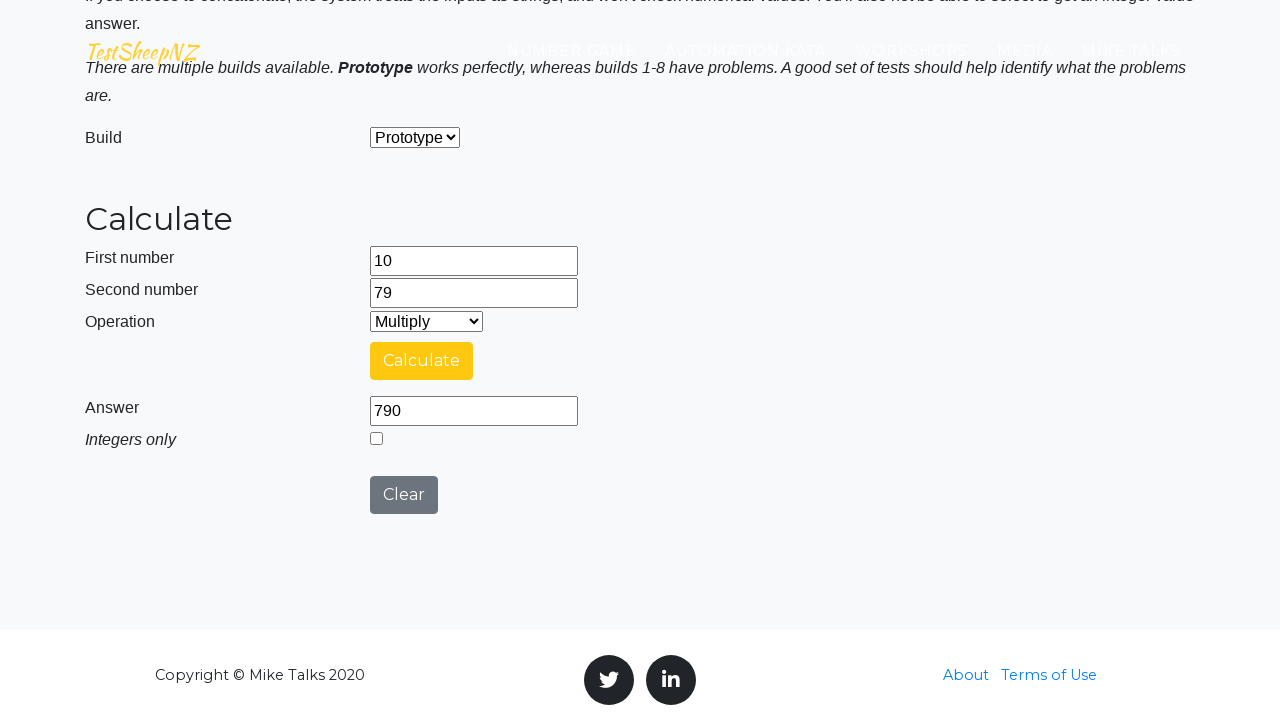

Verified Multiply result: 790 == 790
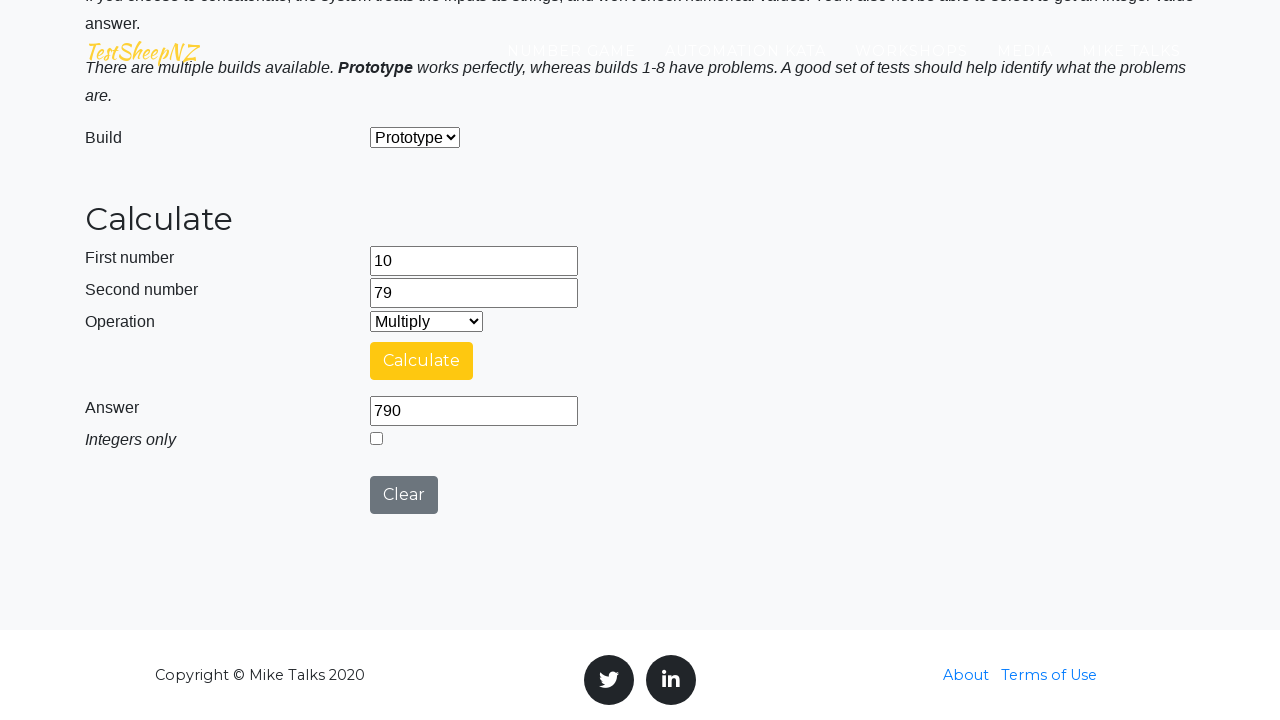

Selected Divide operation on #selectOperationDropdown
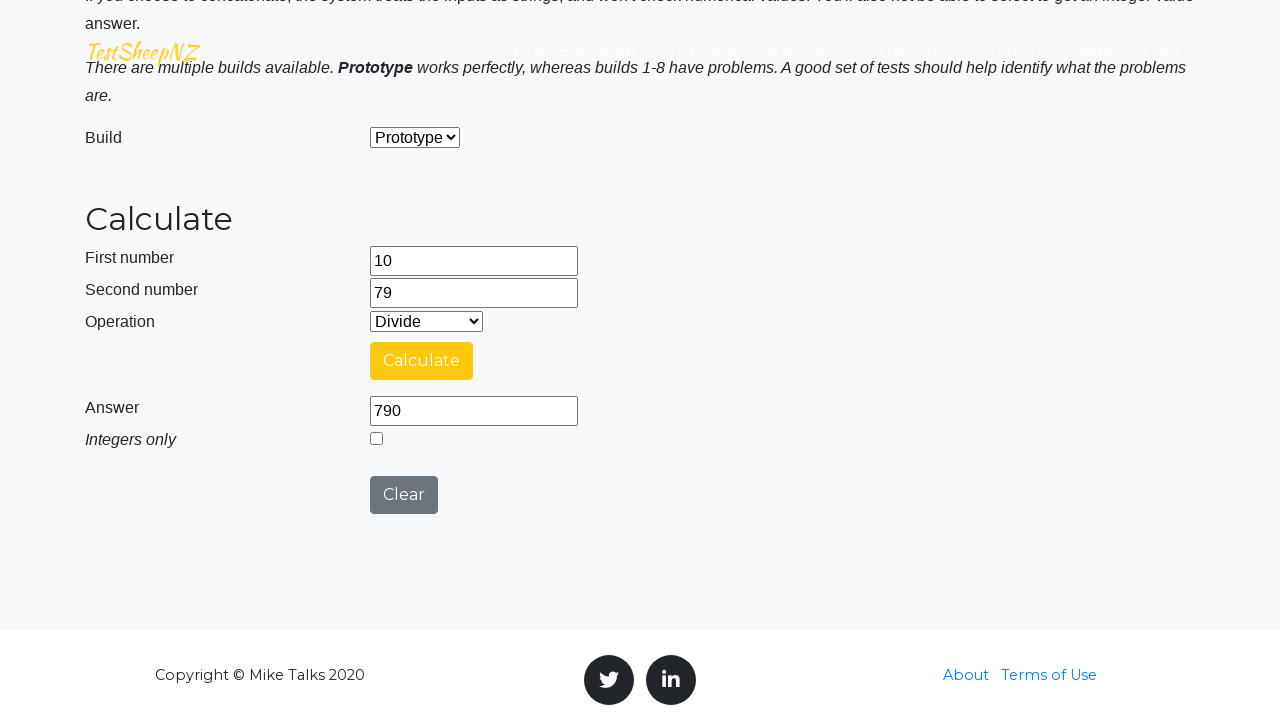

Clicked calculate button at (422, 361) on #calculateButton
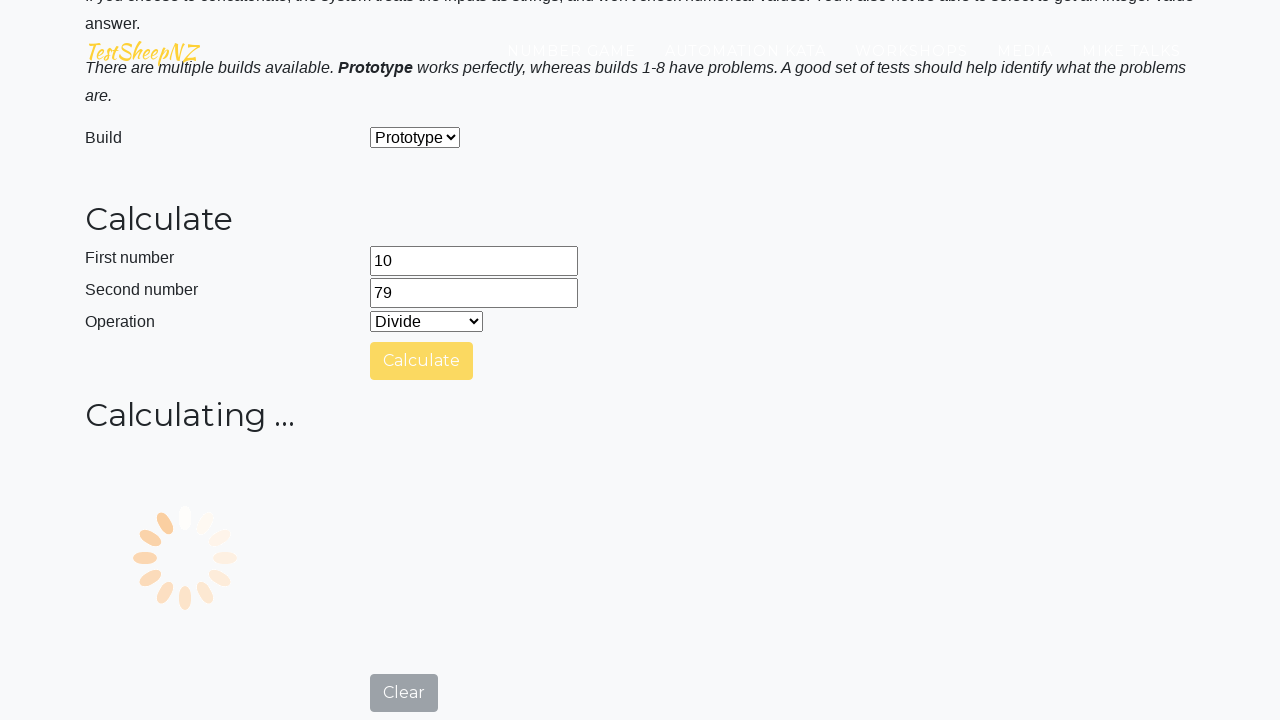

Result field became visible
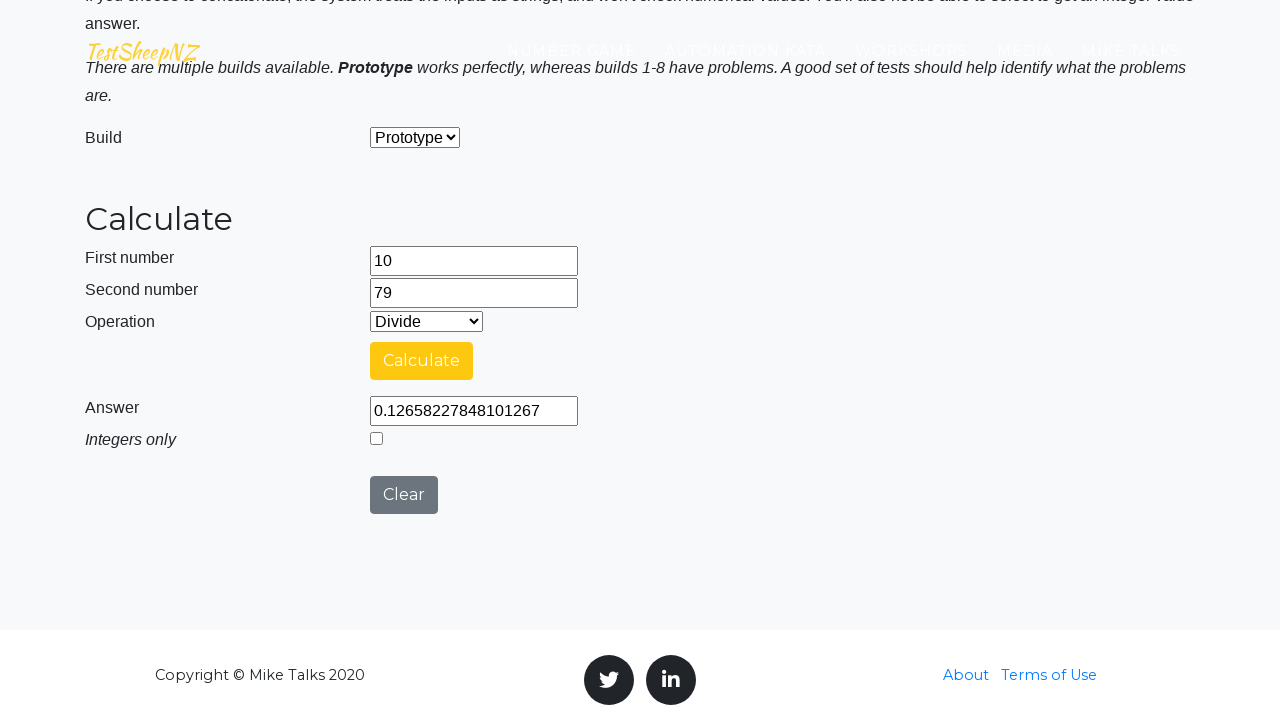

Retrieved result: 0.12658227848101267
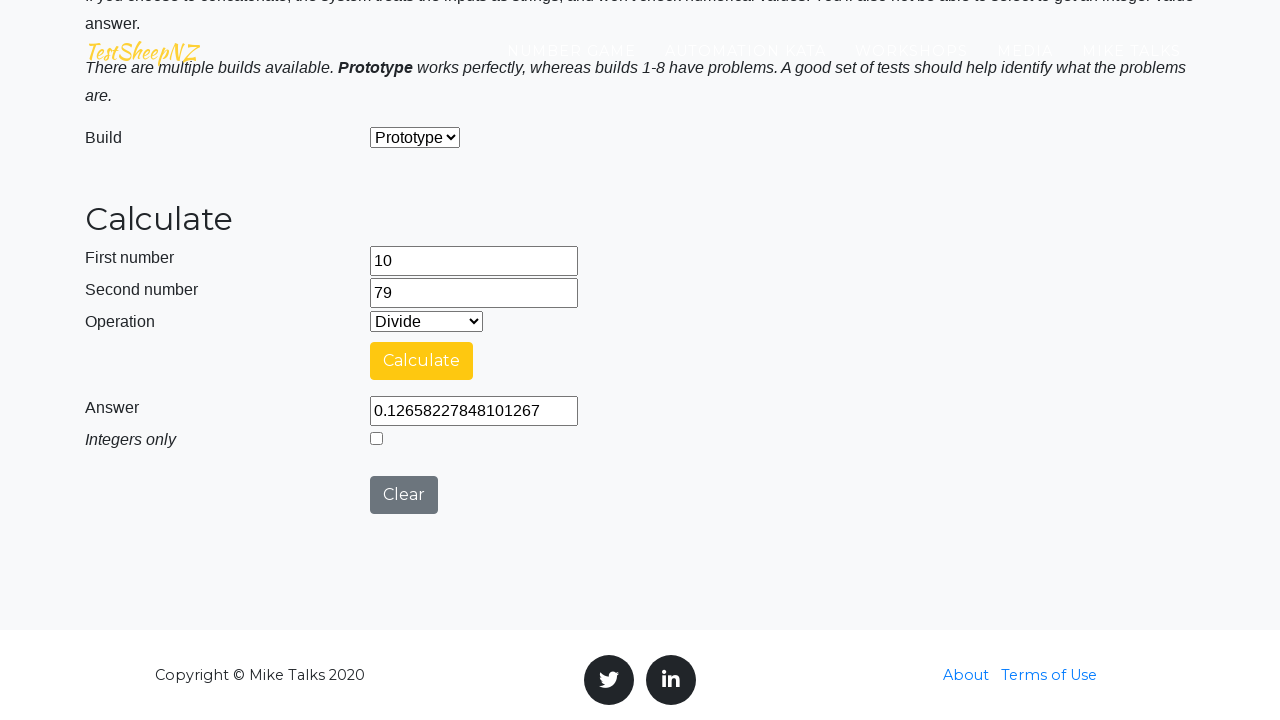

Verified Divide result: 0.12658227848101267 == 0.12658227848101267
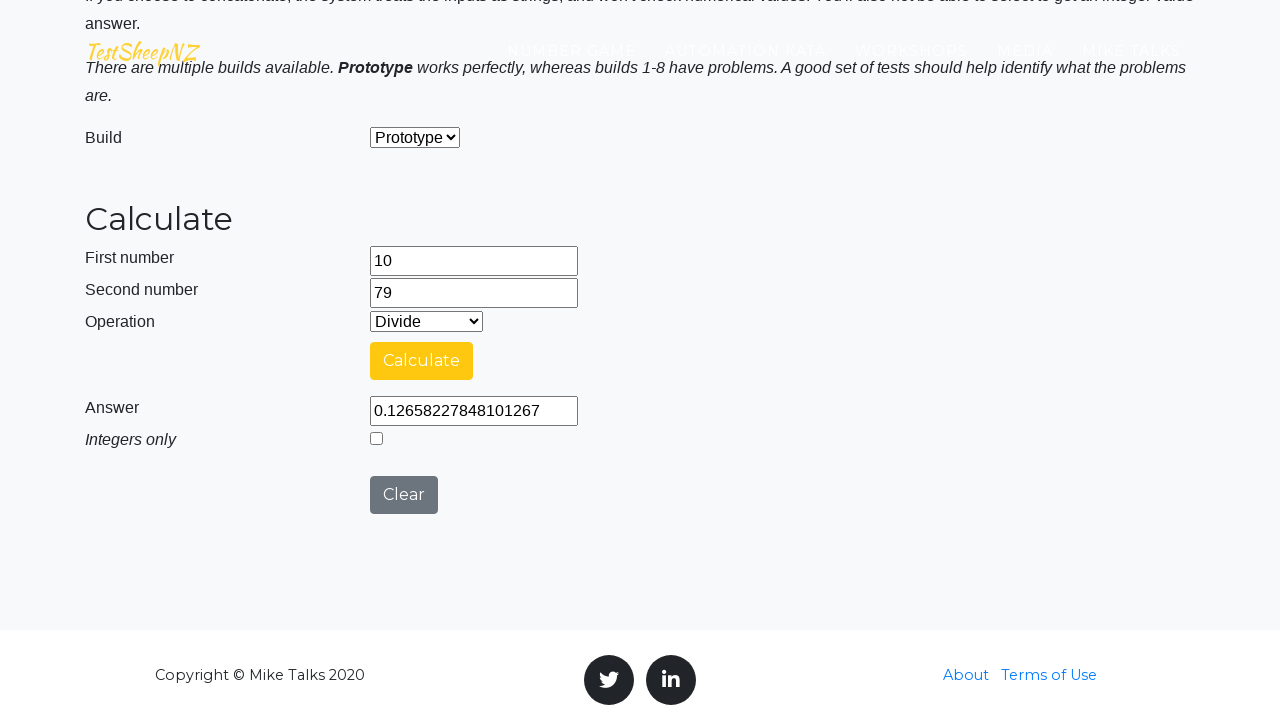

Selected Concatenate operation on #selectOperationDropdown
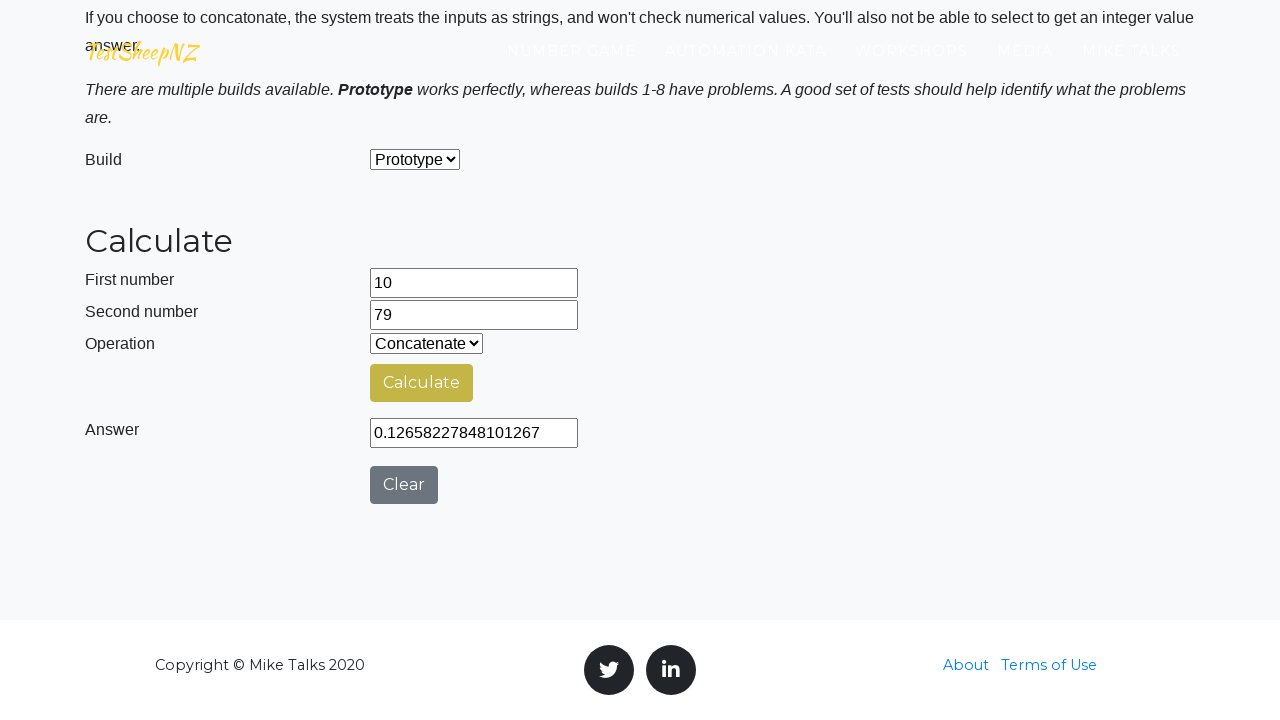

Clicked calculate button at (422, 383) on #calculateButton
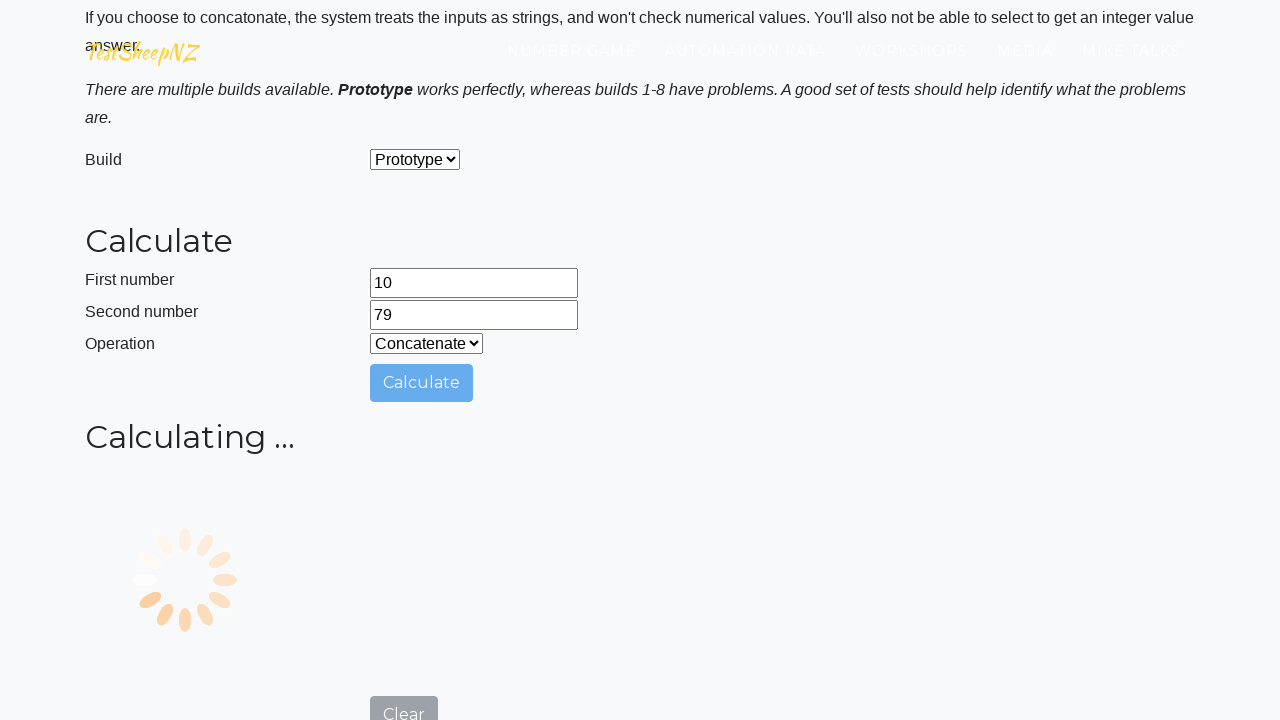

Result field became visible
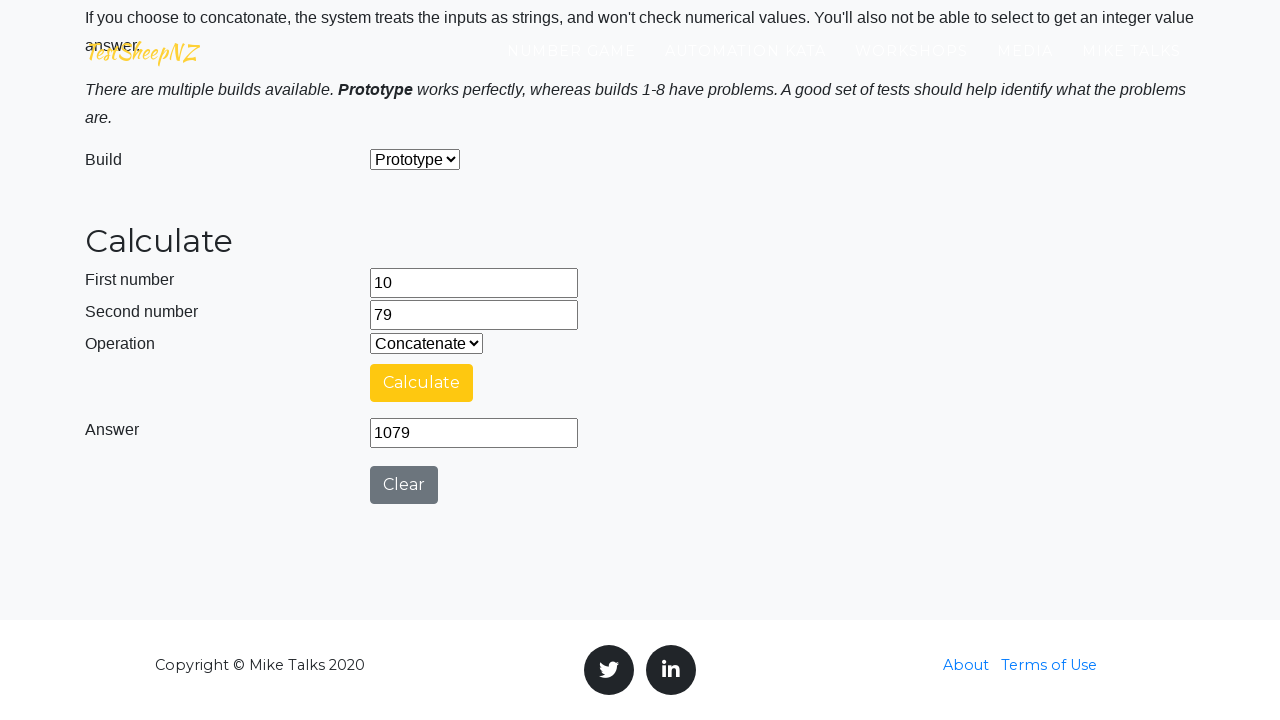

Retrieved result: 1079
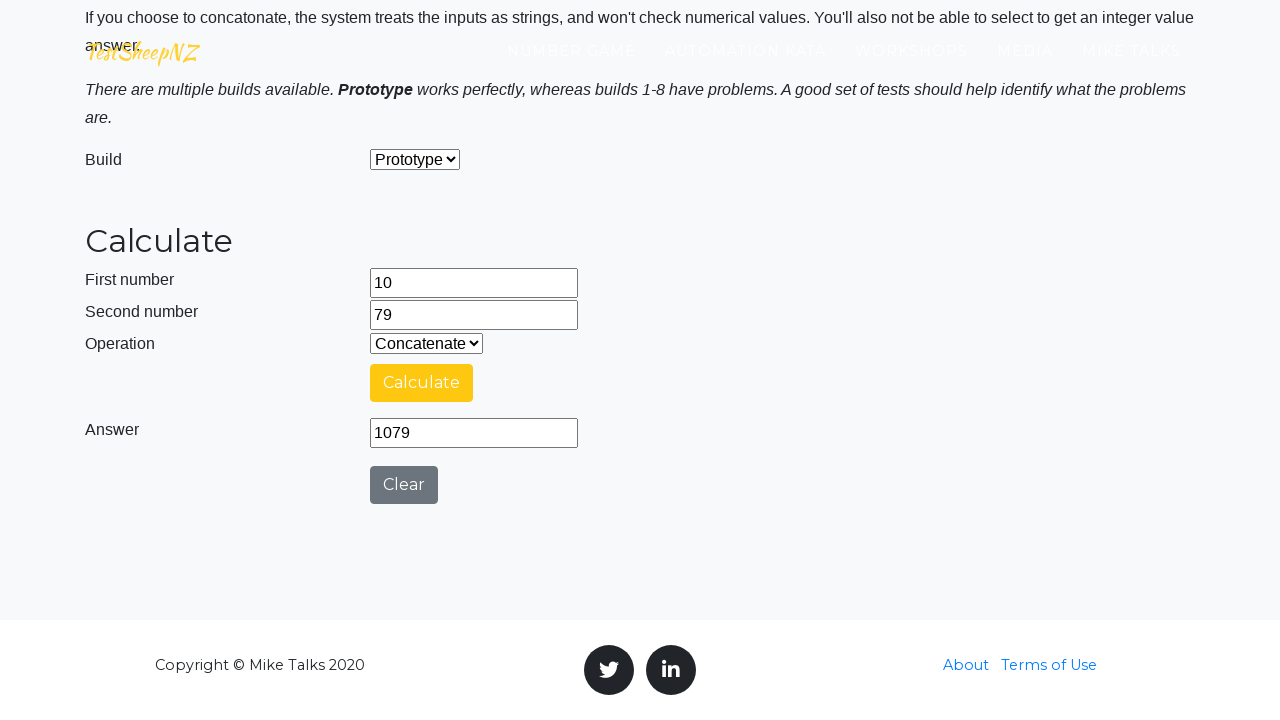

Verified Concatenate result: 1079 == 1079
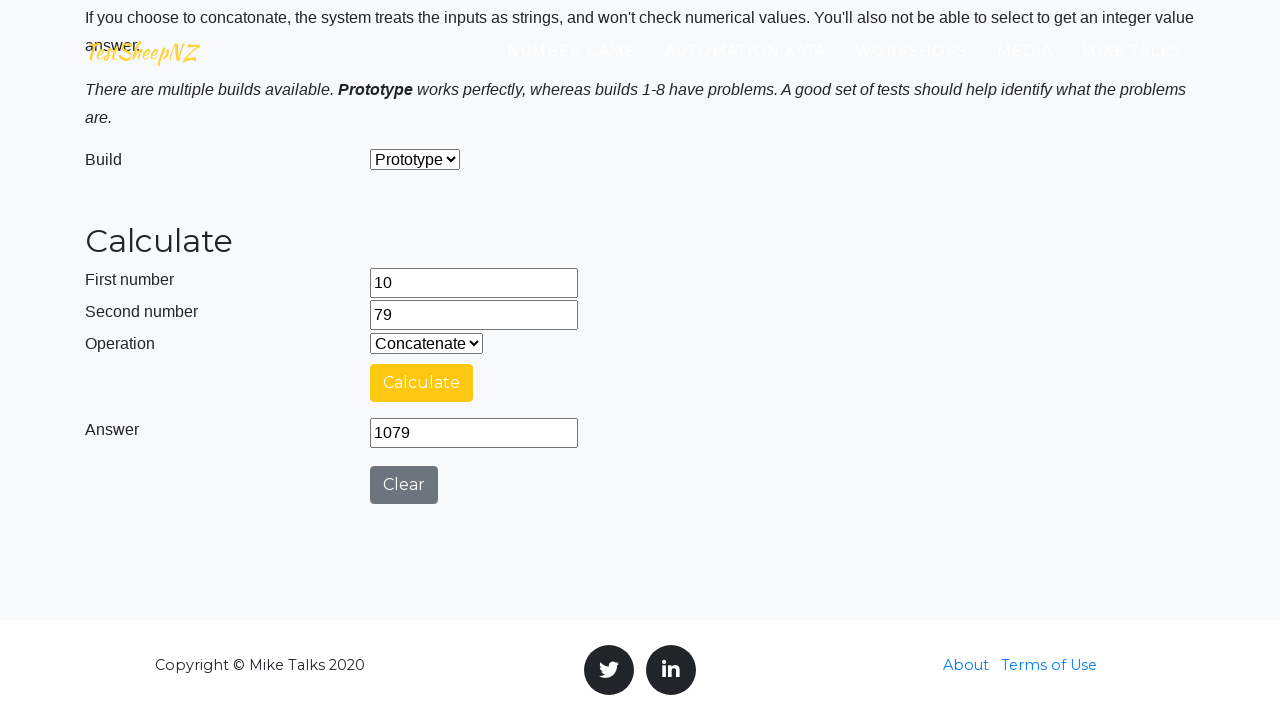

Navigated to calculator for iteration 4
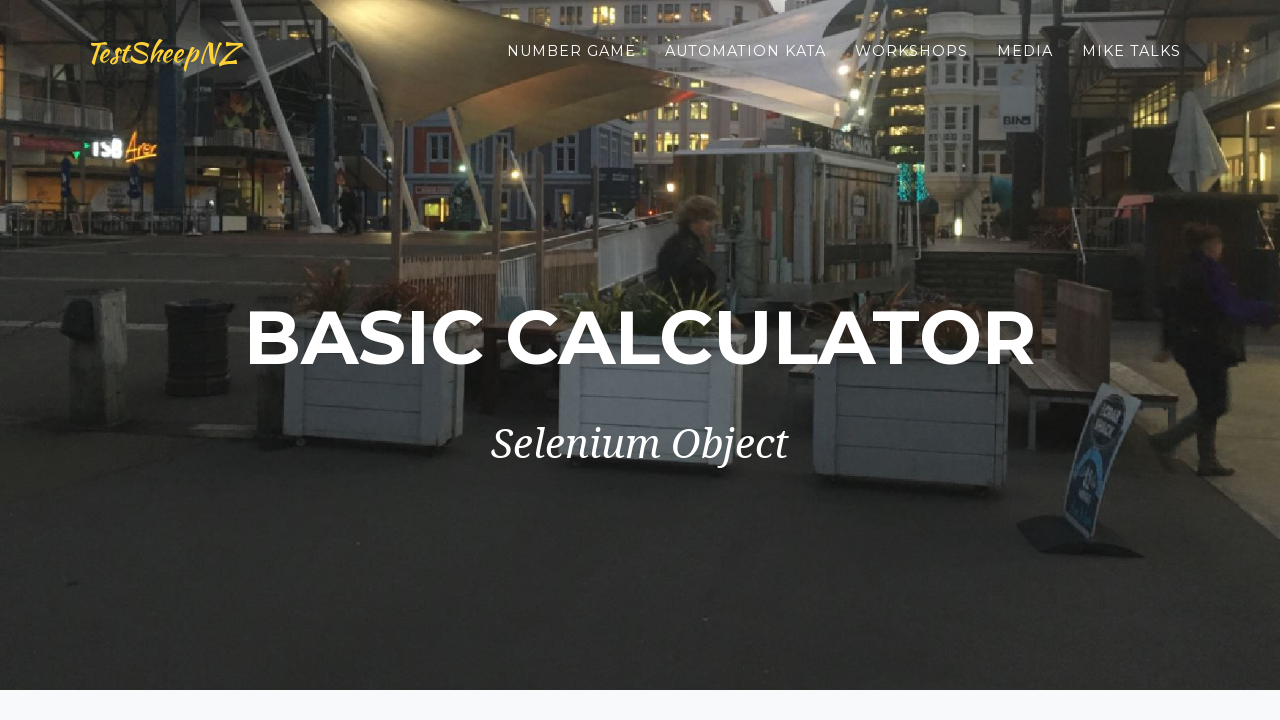

Generated random numbers: 42 and 50
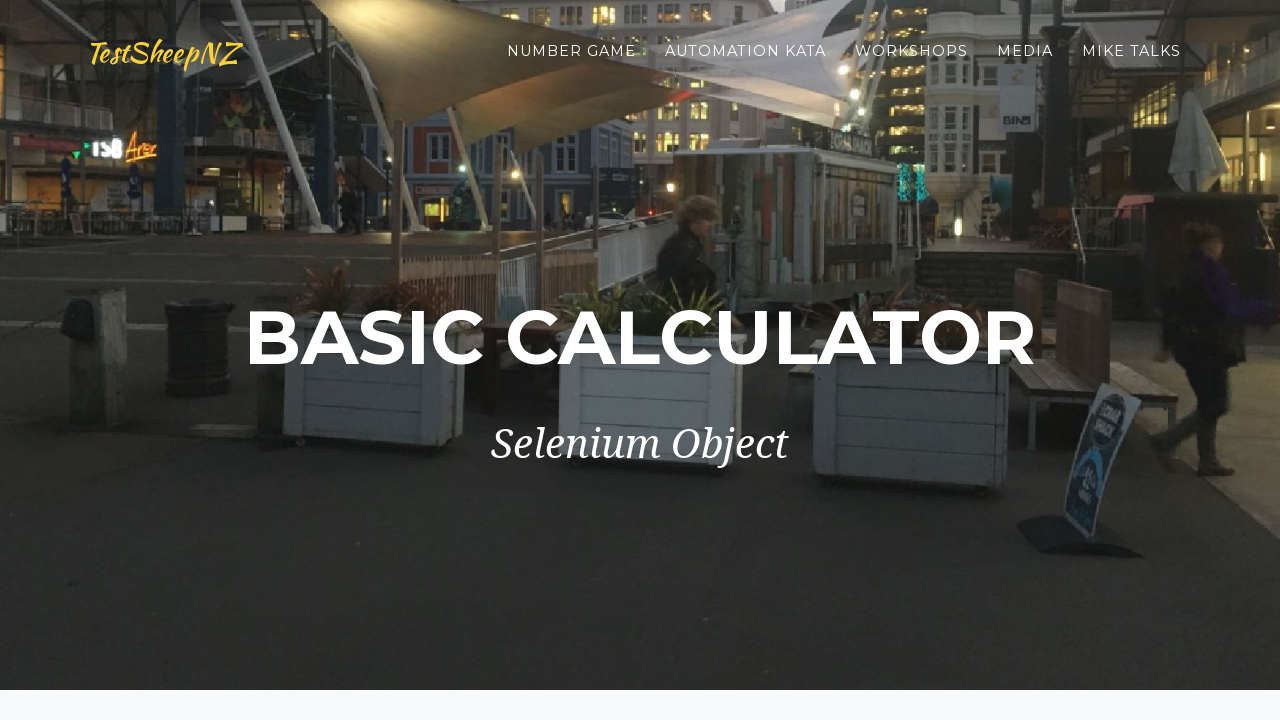

Filled first number field with 42 on #number1Field
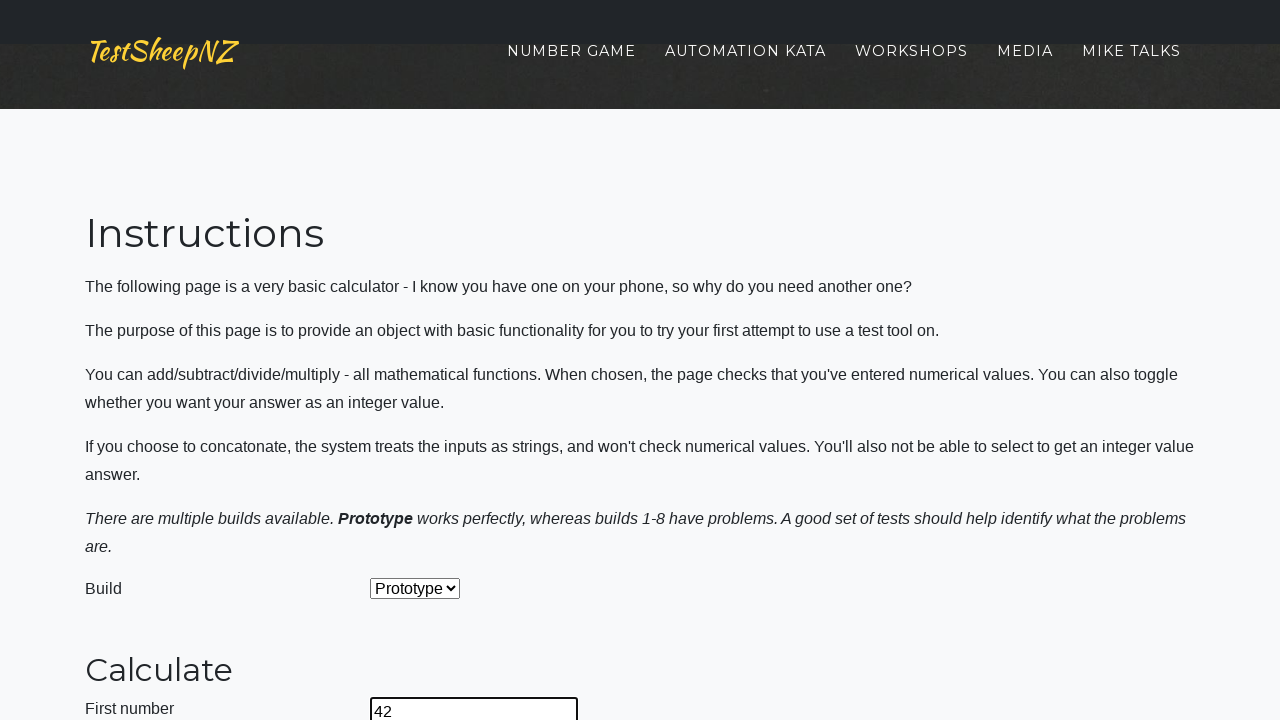

Filled second number field with 50 on #number2Field
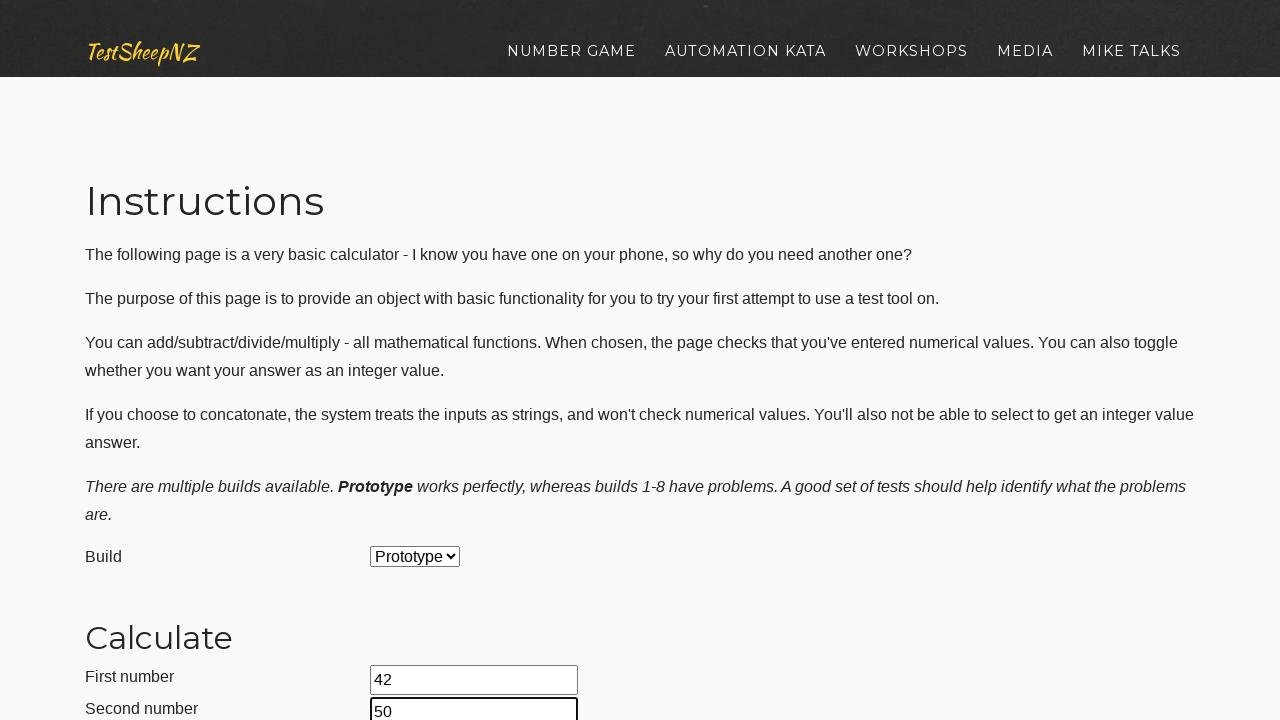

Selected Add operation on #selectOperationDropdown
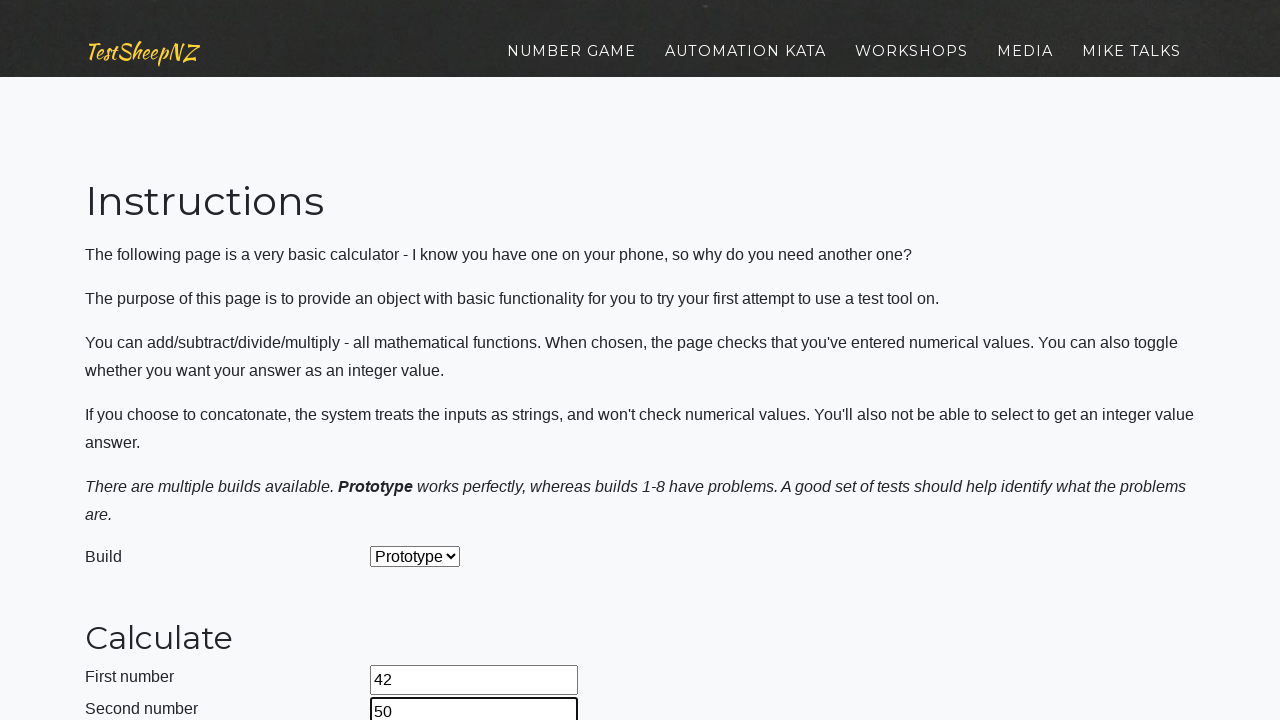

Clicked calculate button at (422, 361) on #calculateButton
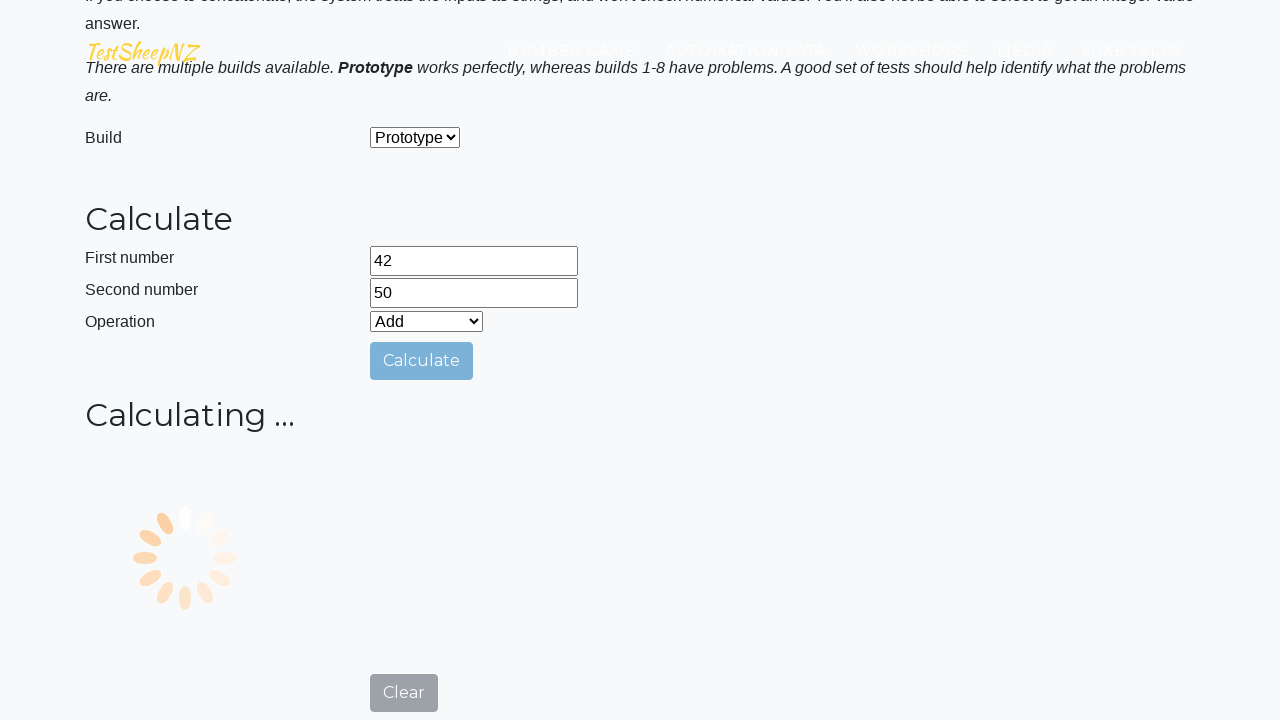

Result field became visible
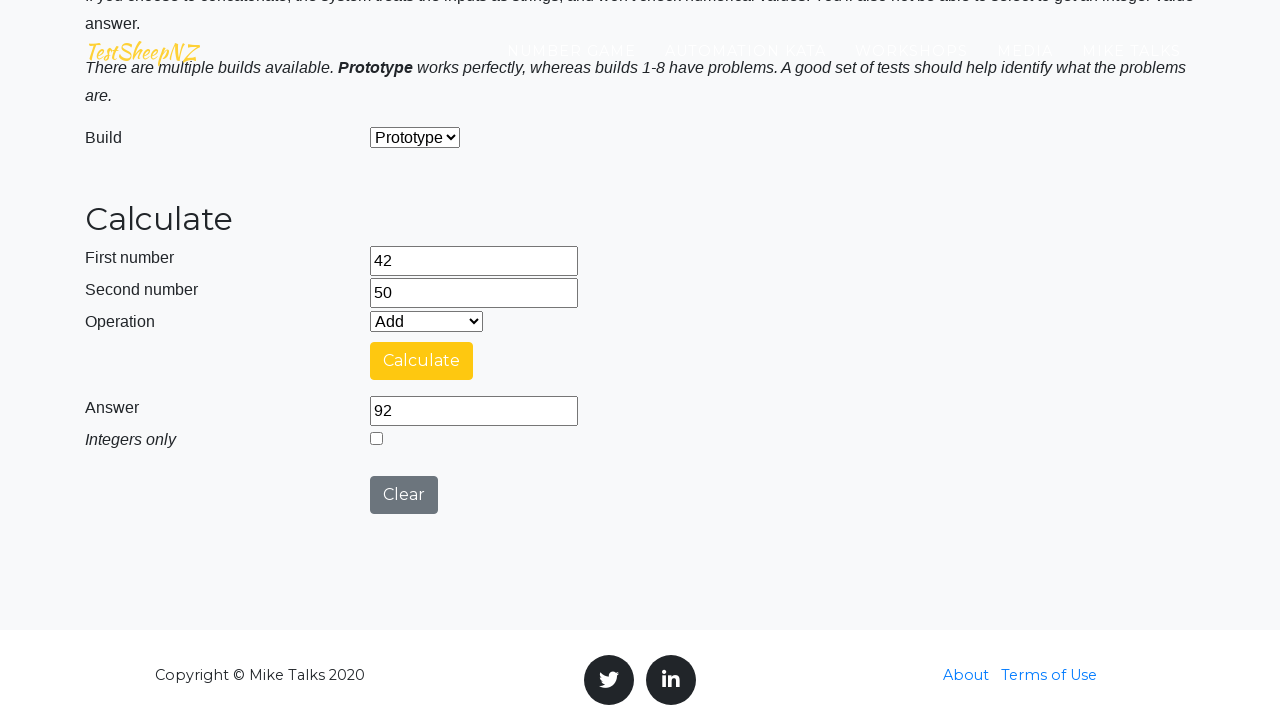

Retrieved result: 92
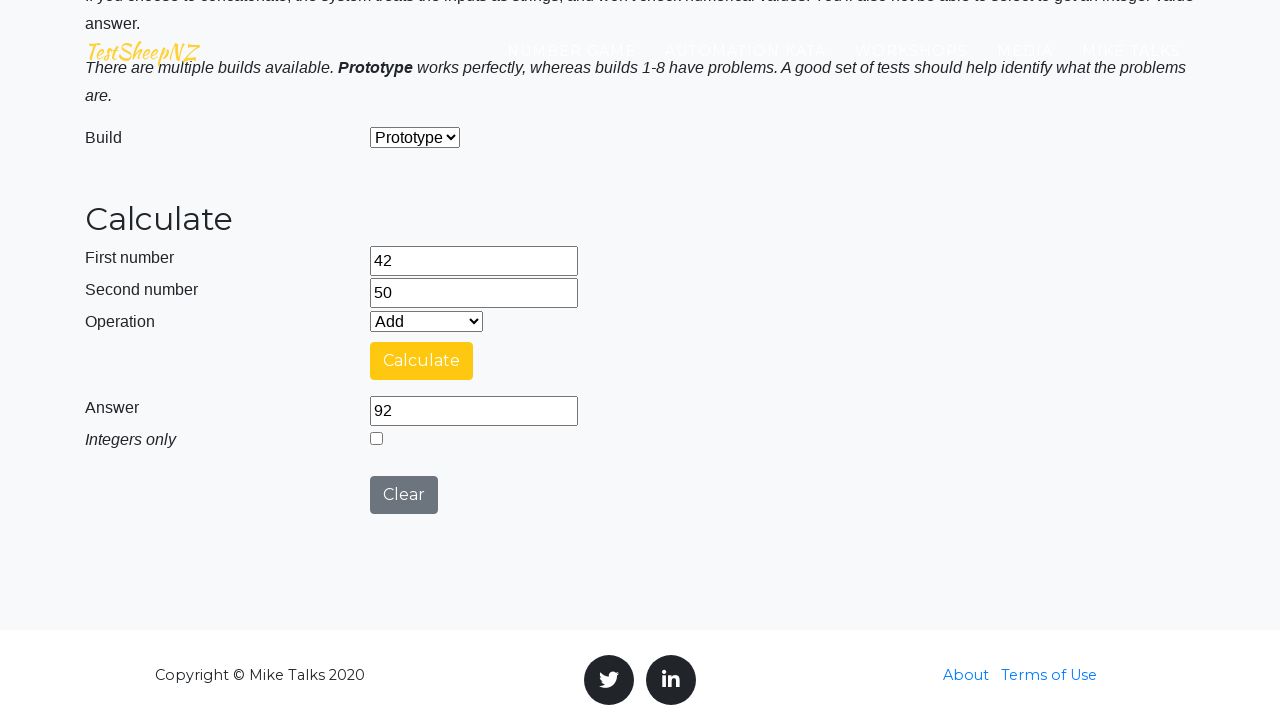

Verified Add result: 92 == 92
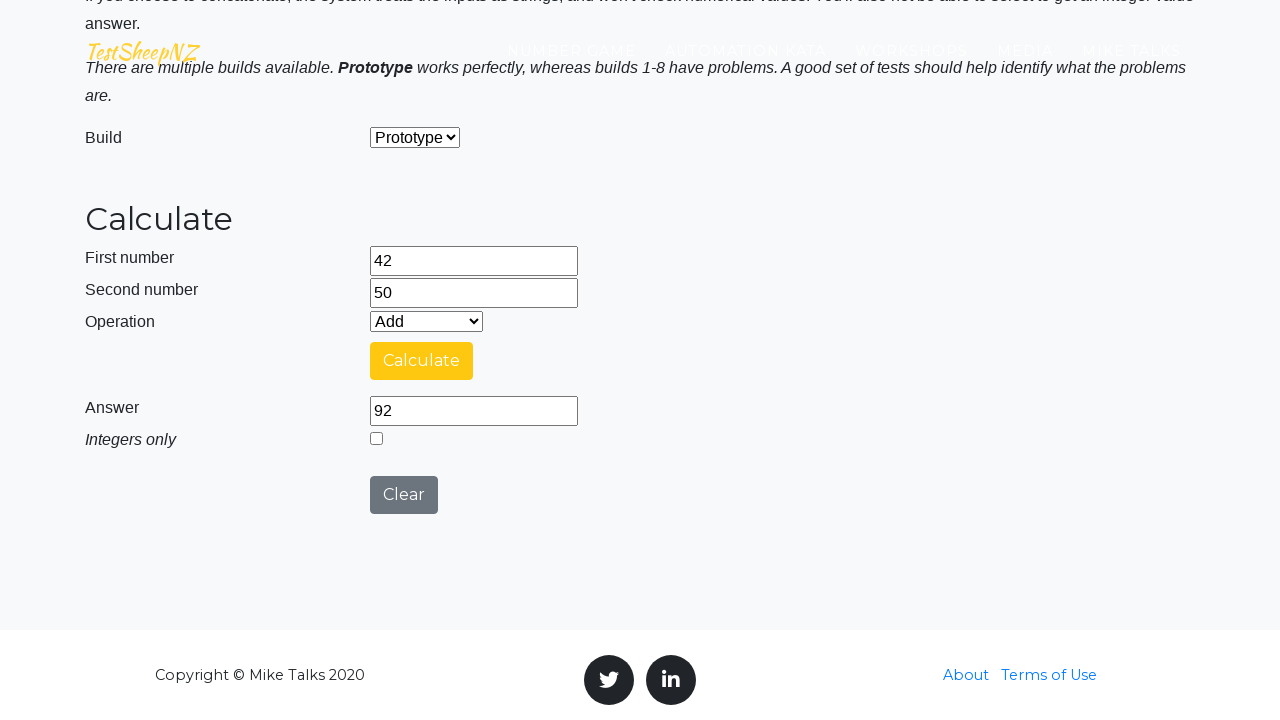

Selected Subtract operation on #selectOperationDropdown
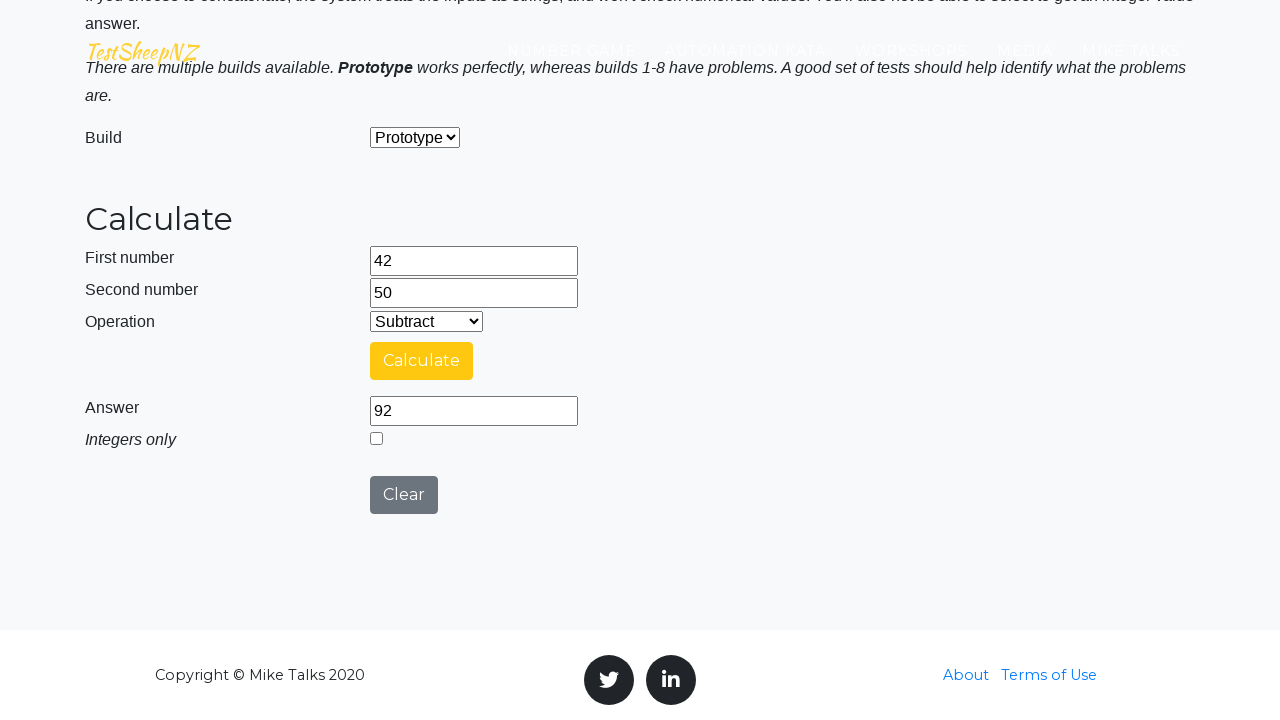

Clicked calculate button at (422, 361) on #calculateButton
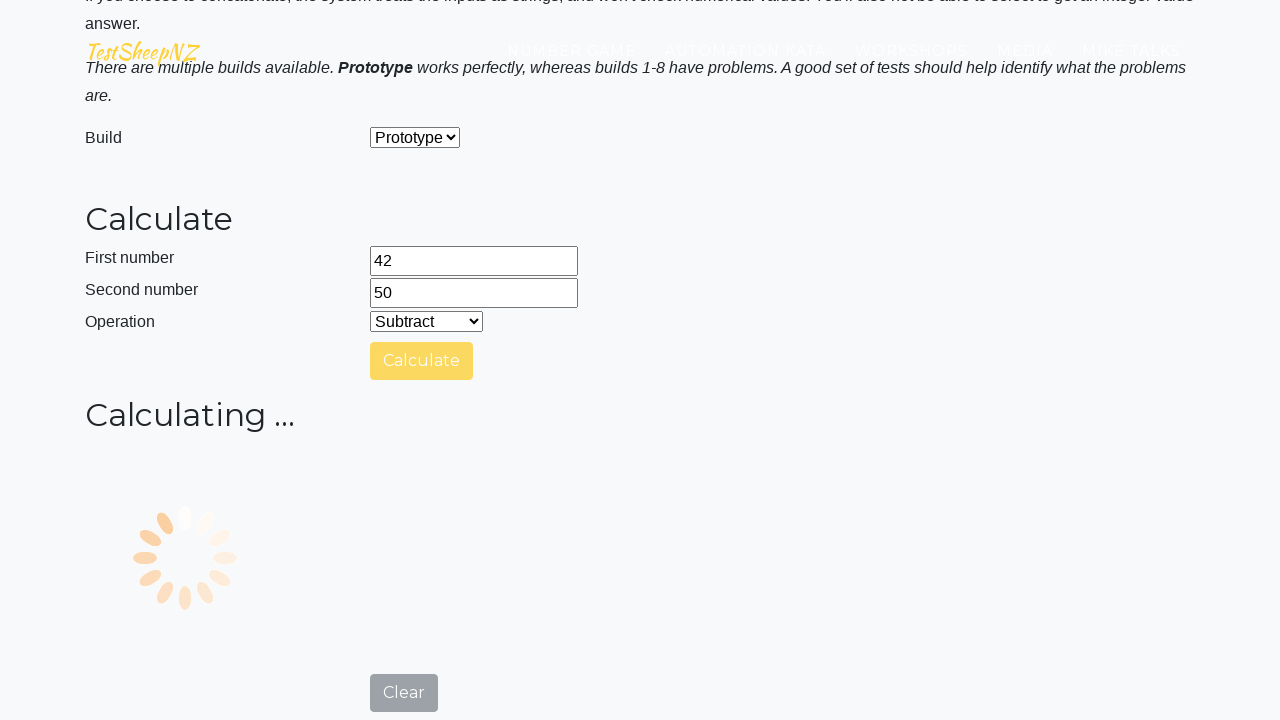

Result field became visible
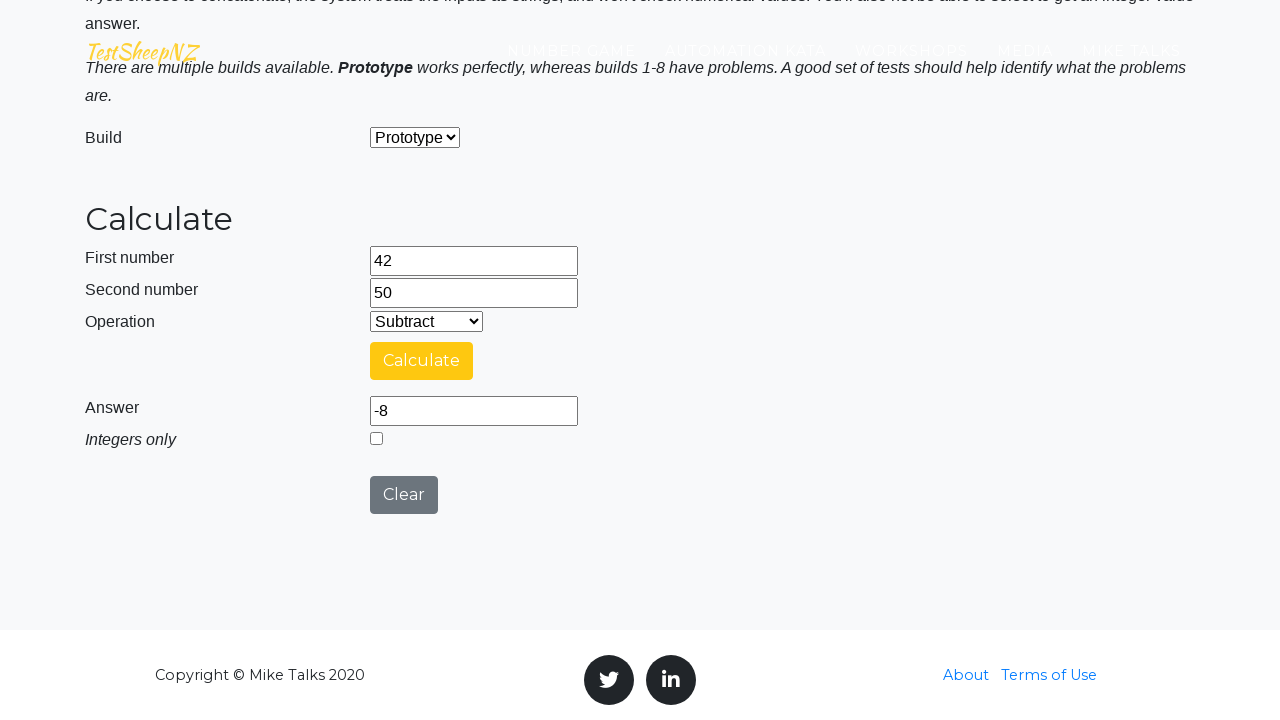

Retrieved result: -8
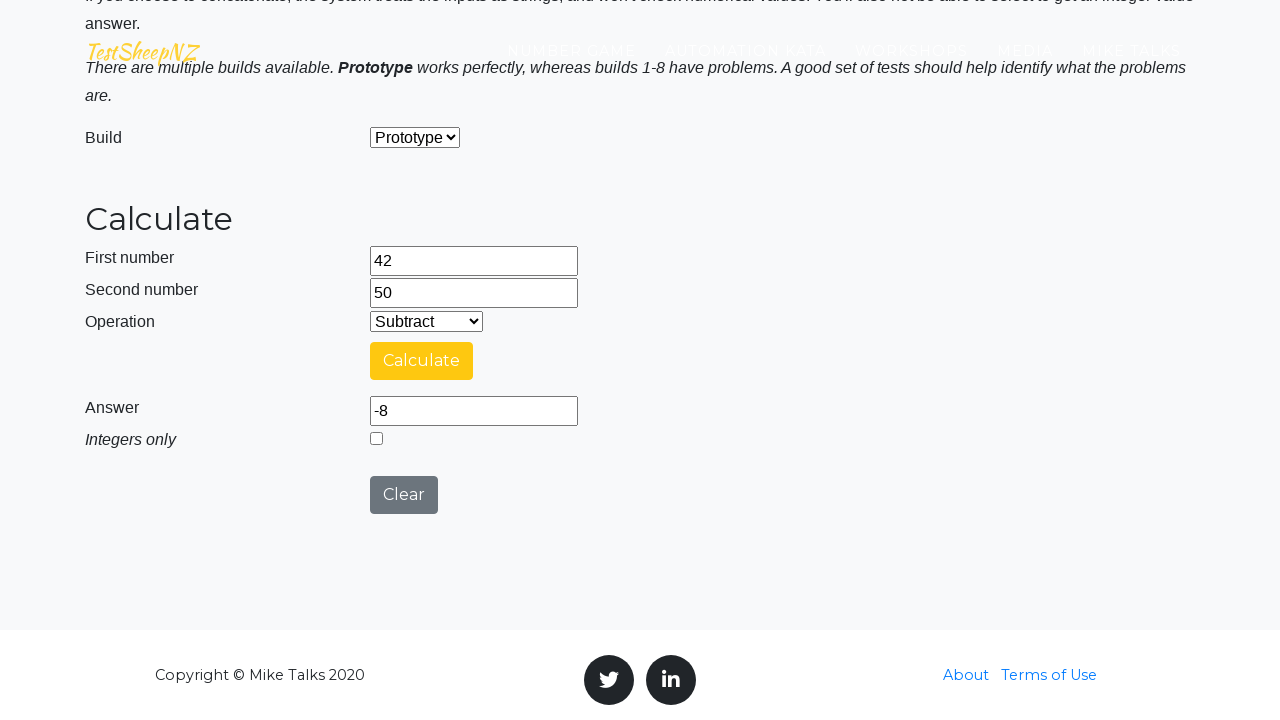

Verified Subtract result: -8 == -8
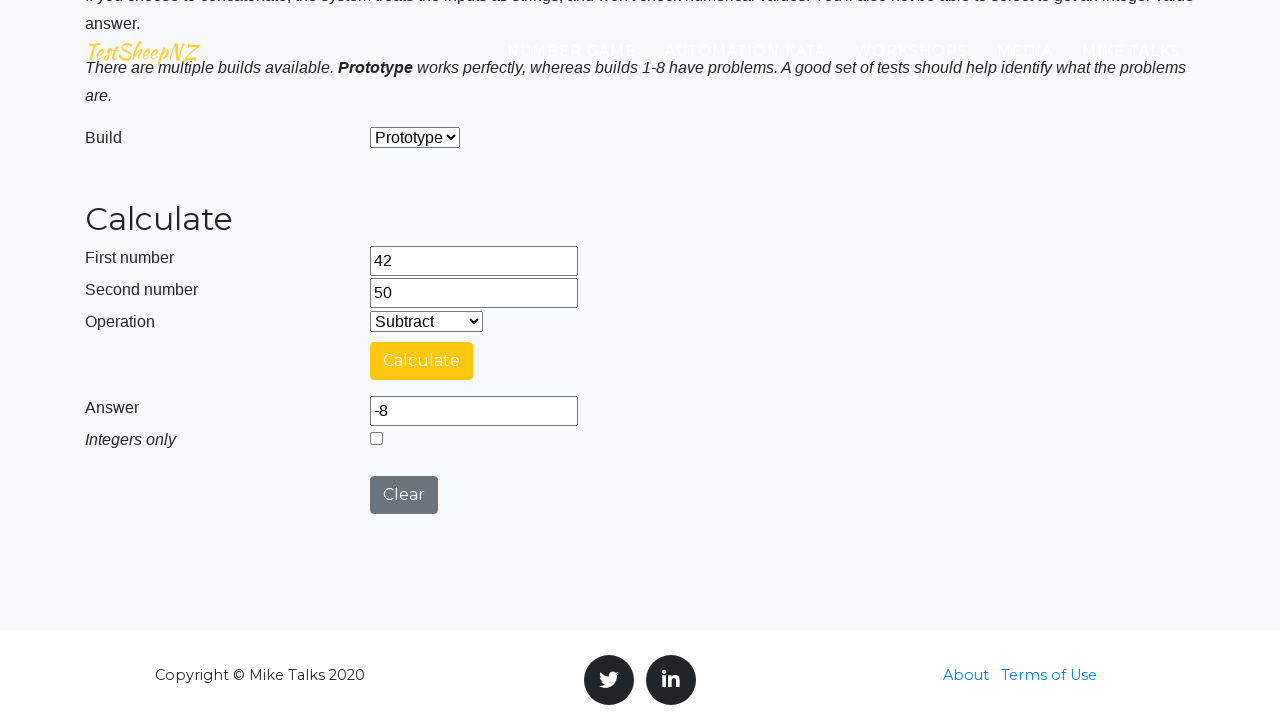

Selected Multiply operation on #selectOperationDropdown
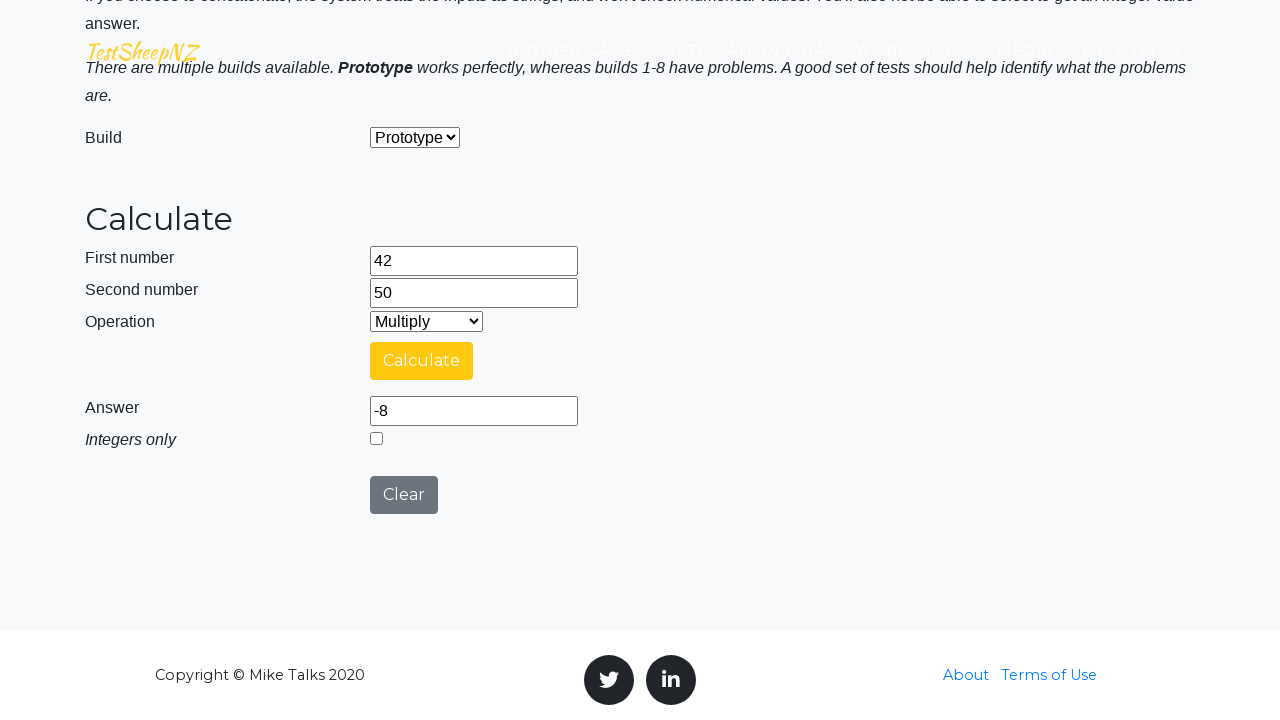

Clicked calculate button at (422, 361) on #calculateButton
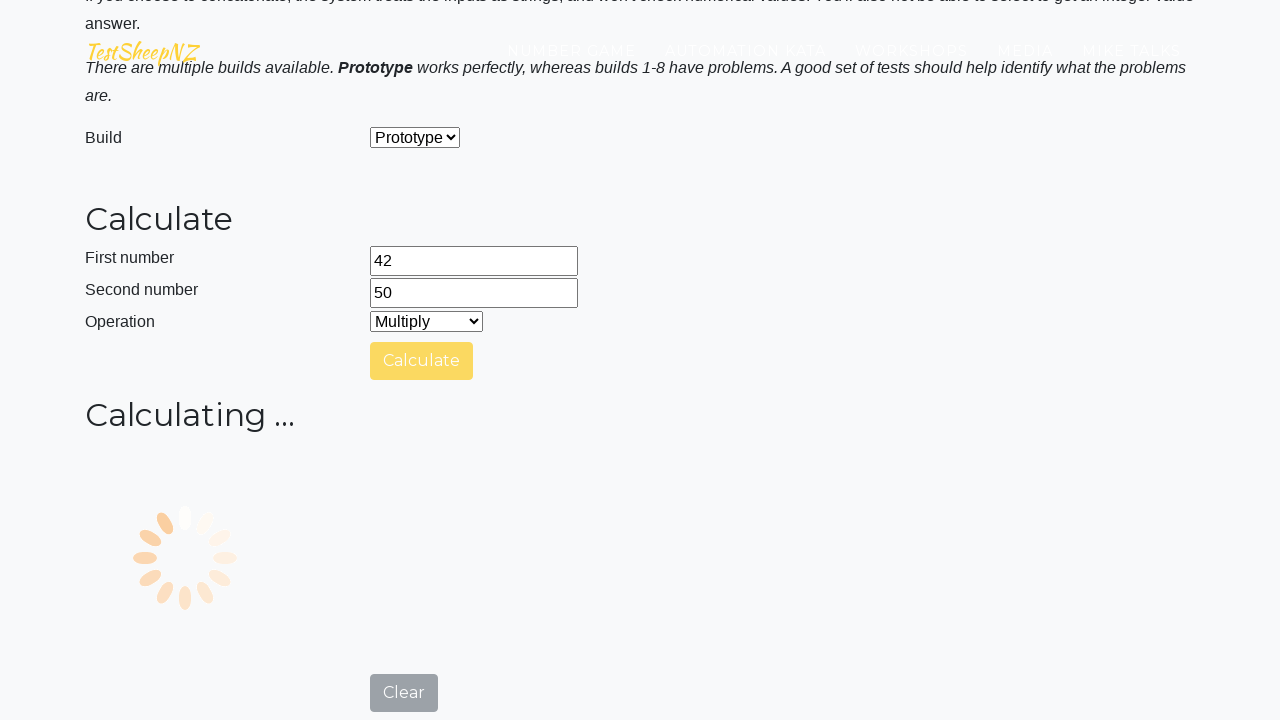

Result field became visible
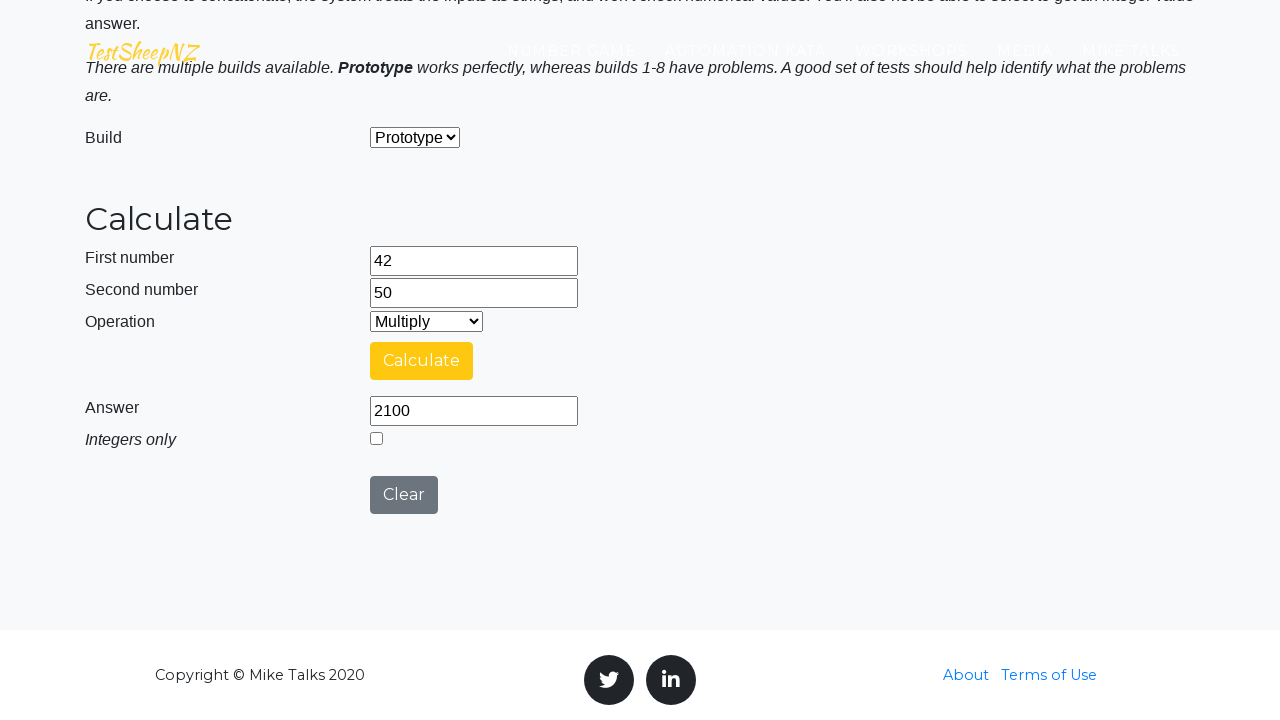

Retrieved result: 2100
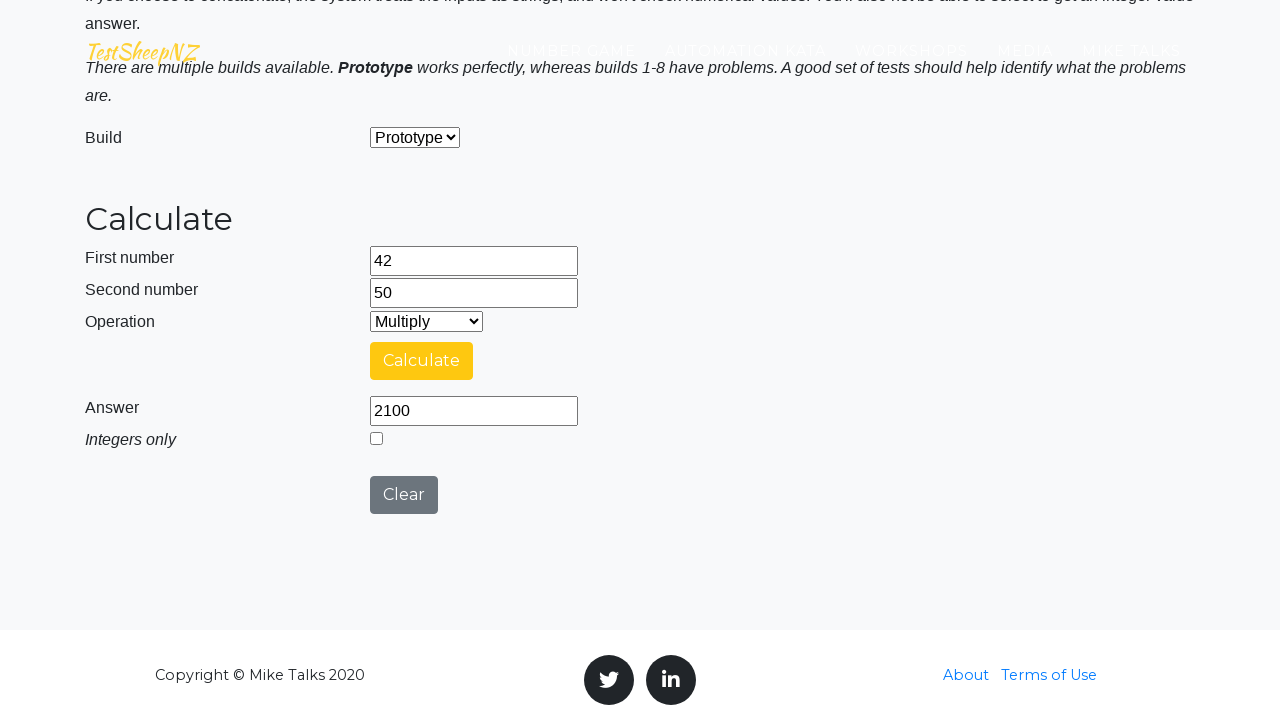

Verified Multiply result: 2100 == 2100
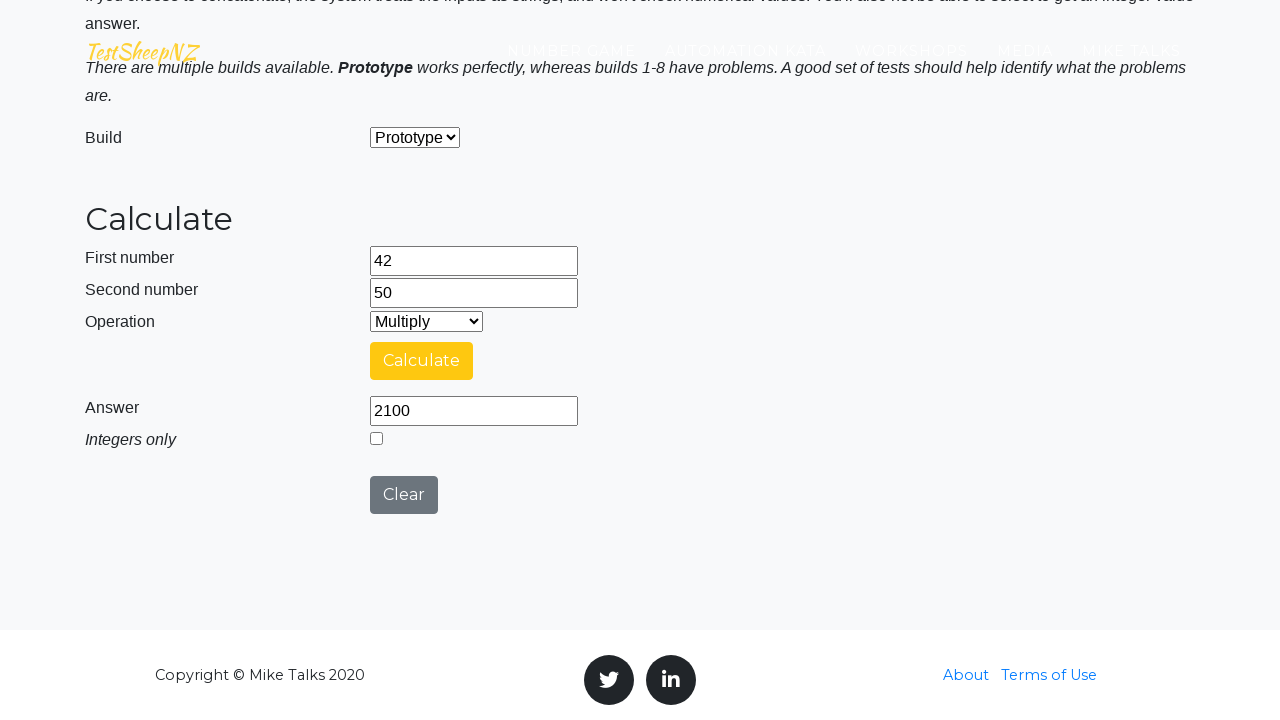

Selected Divide operation on #selectOperationDropdown
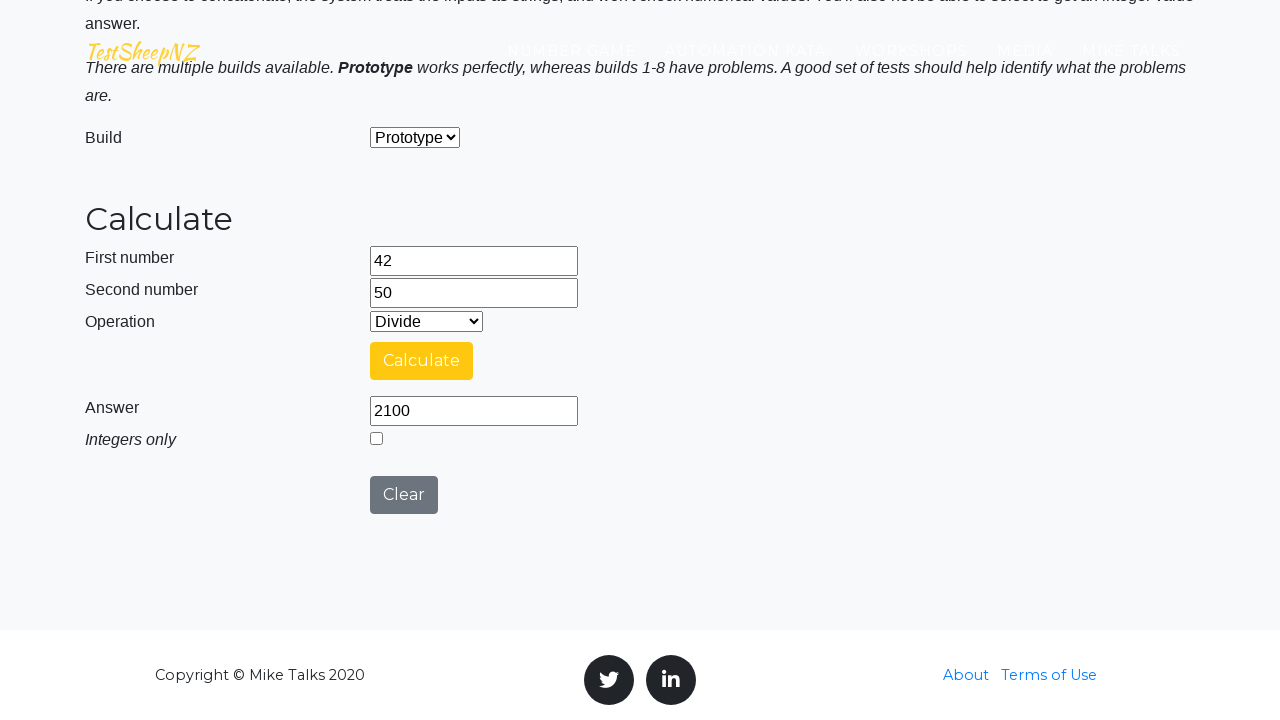

Clicked calculate button at (422, 361) on #calculateButton
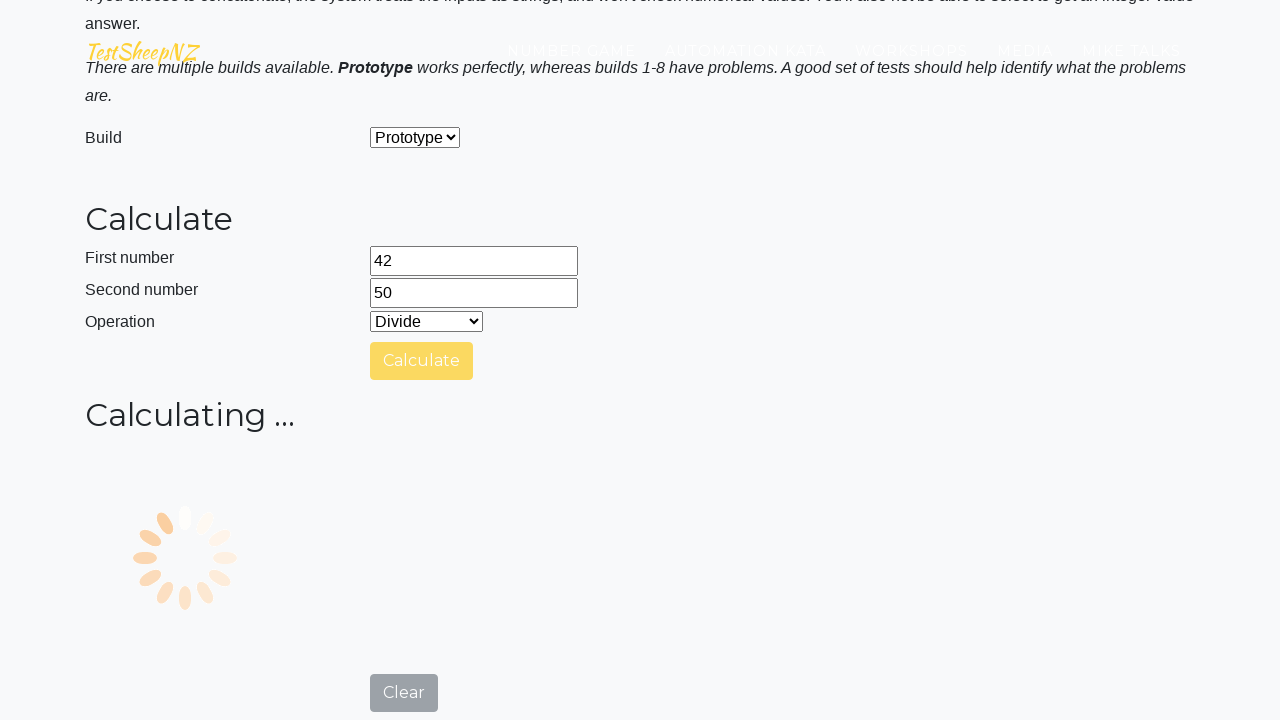

Result field became visible
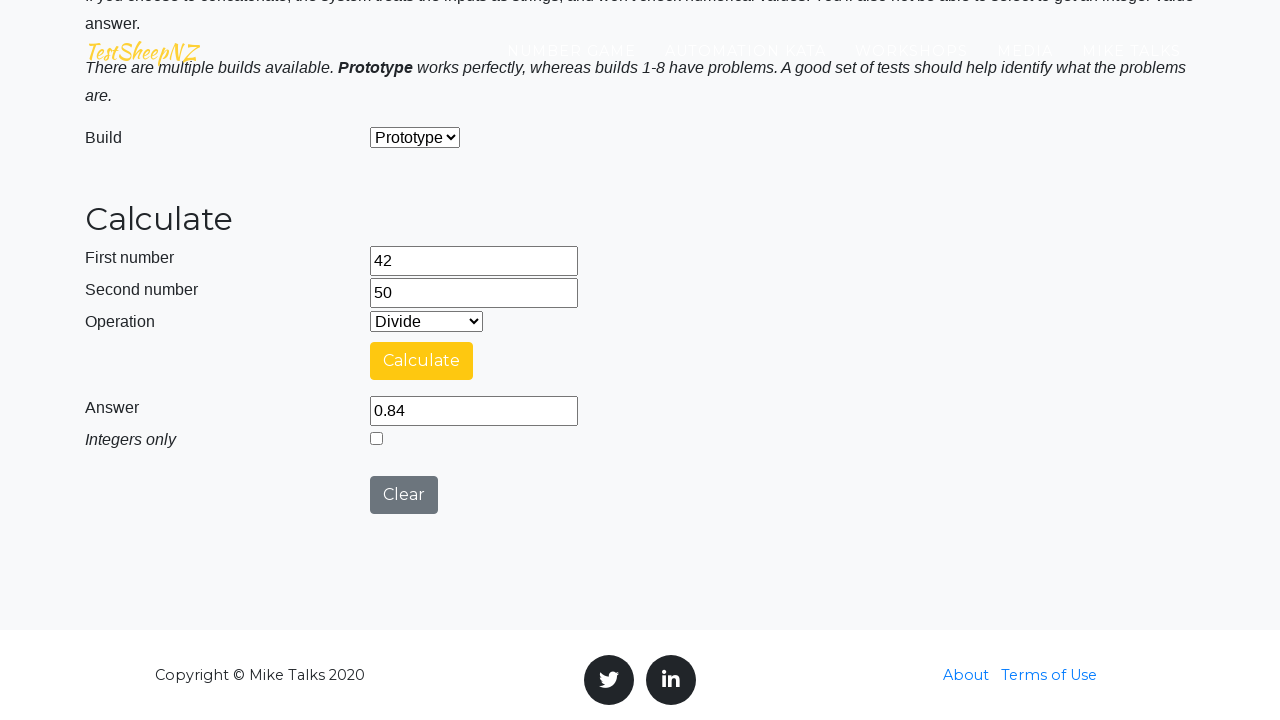

Retrieved result: 0.84
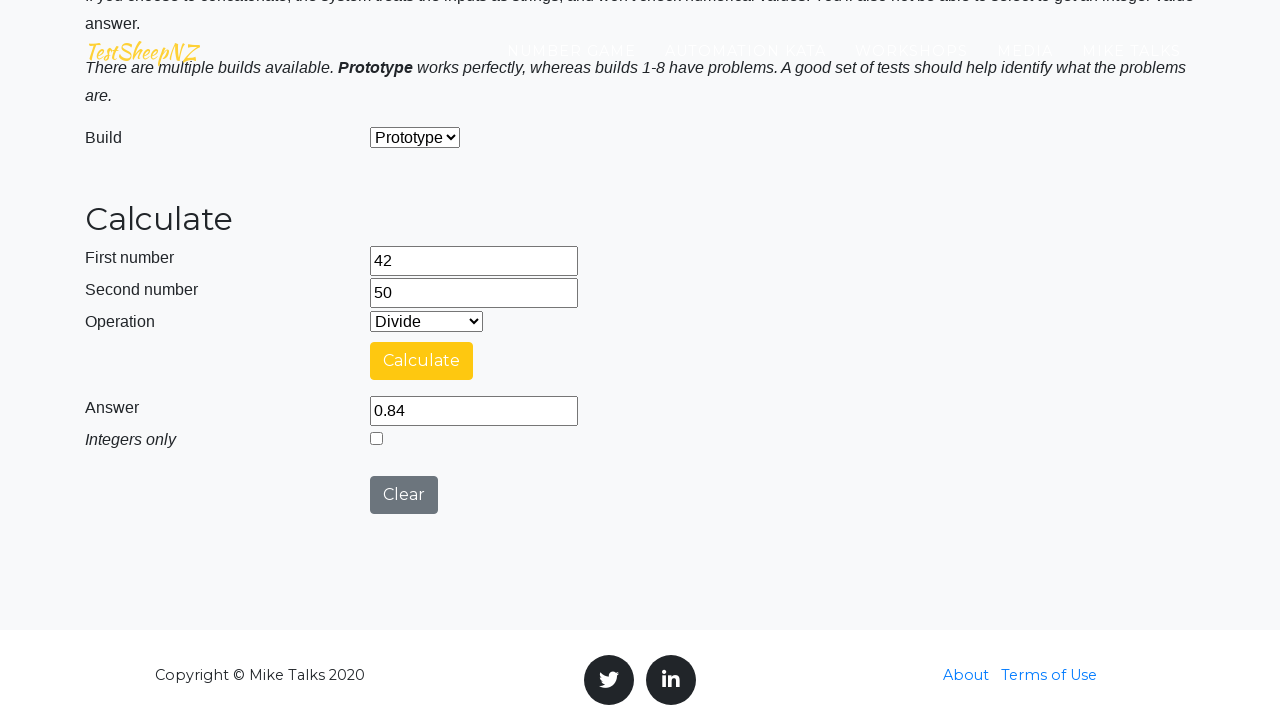

Verified Divide result: 0.84 == 0.84
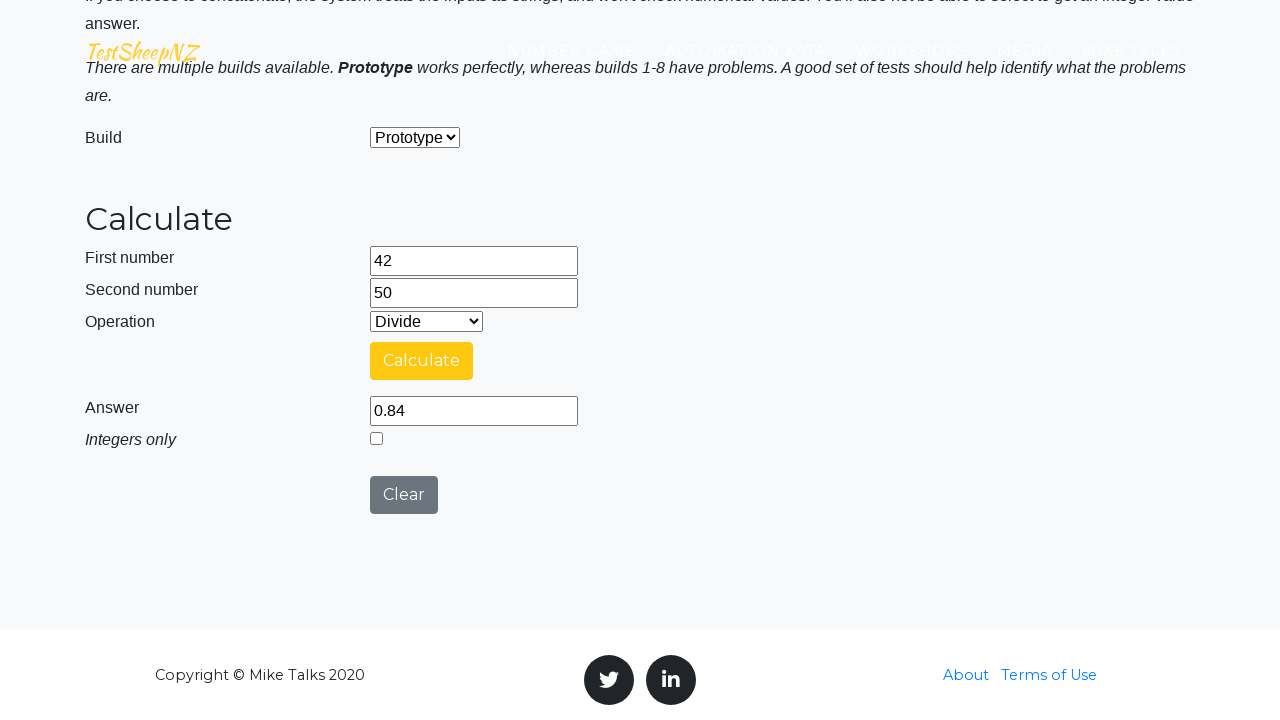

Selected Concatenate operation on #selectOperationDropdown
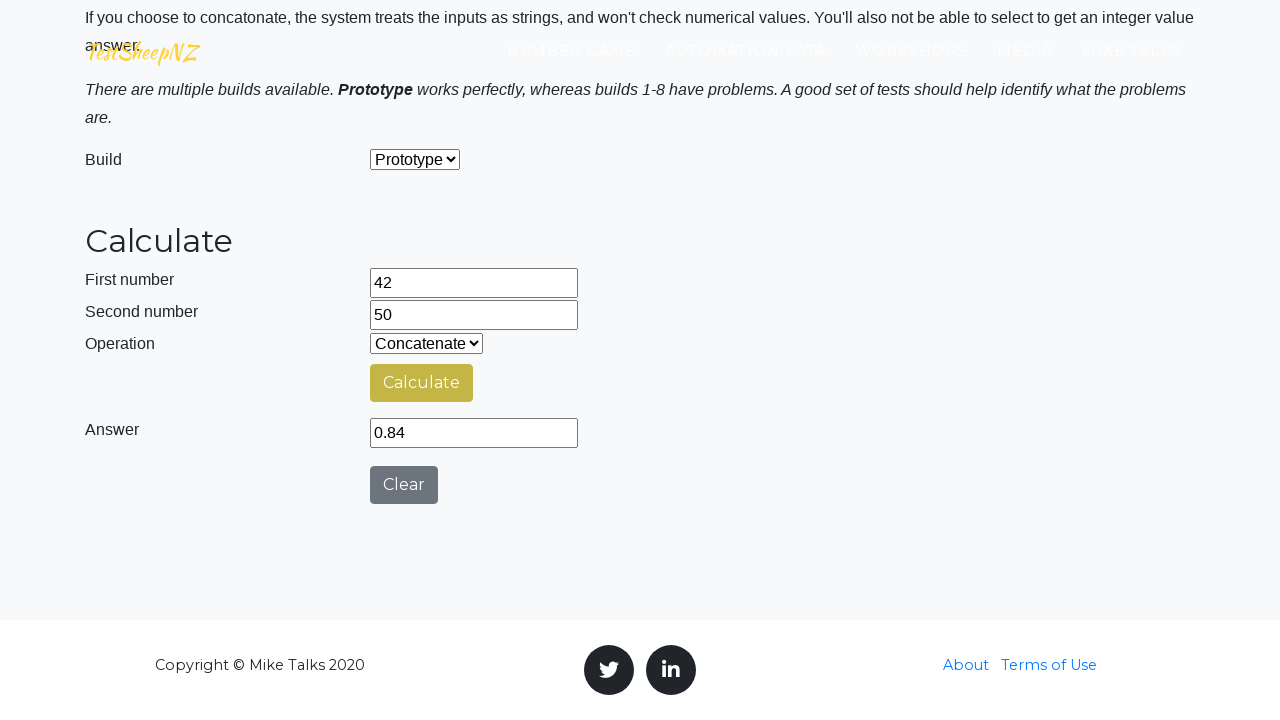

Clicked calculate button at (422, 383) on #calculateButton
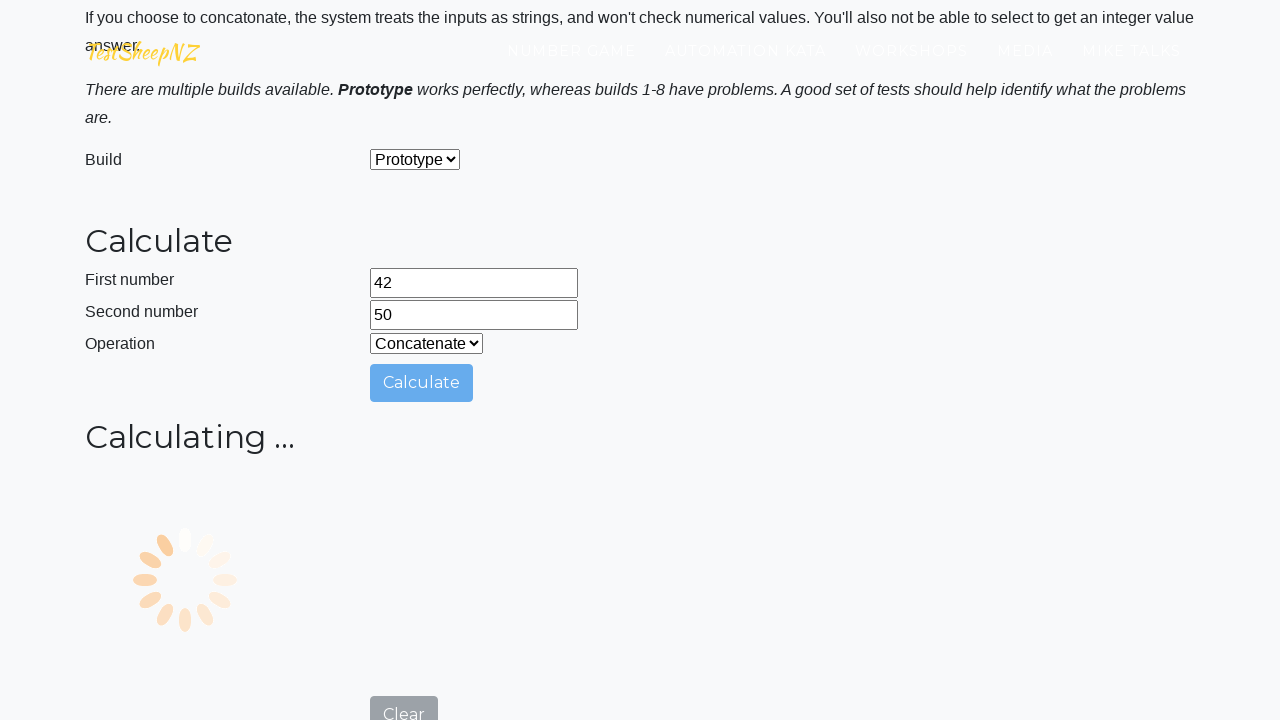

Result field became visible
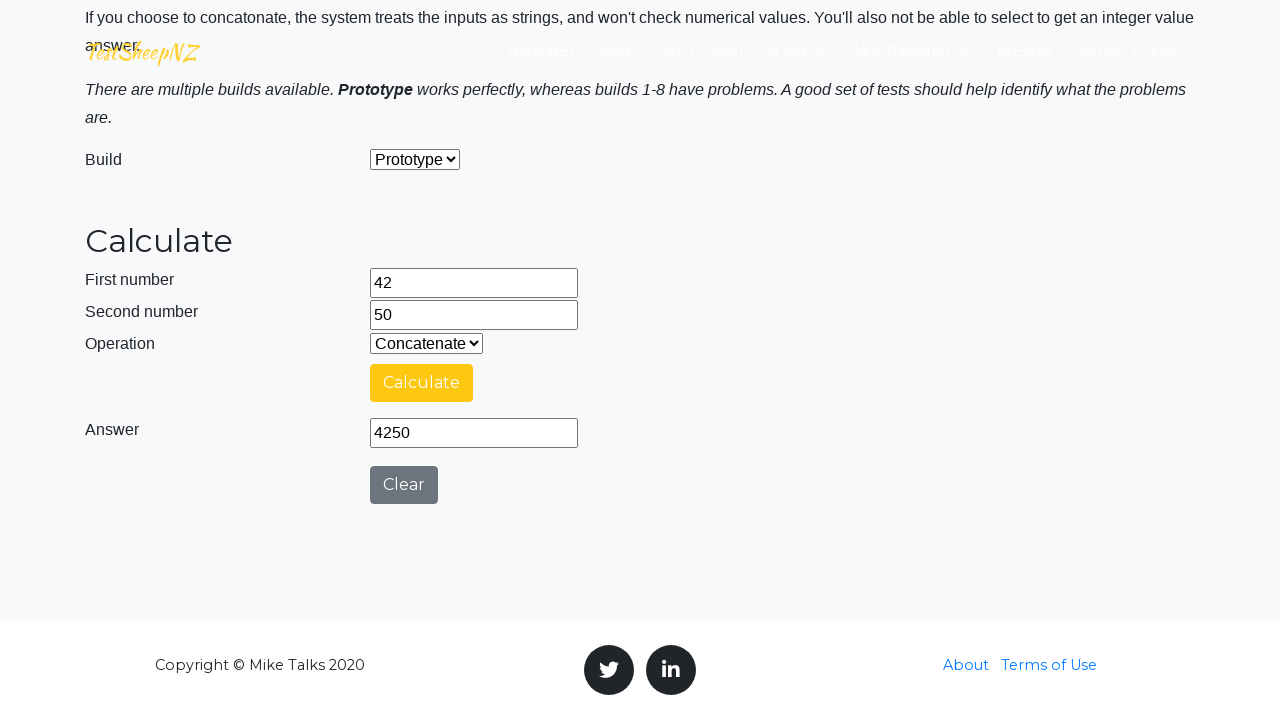

Retrieved result: 4250
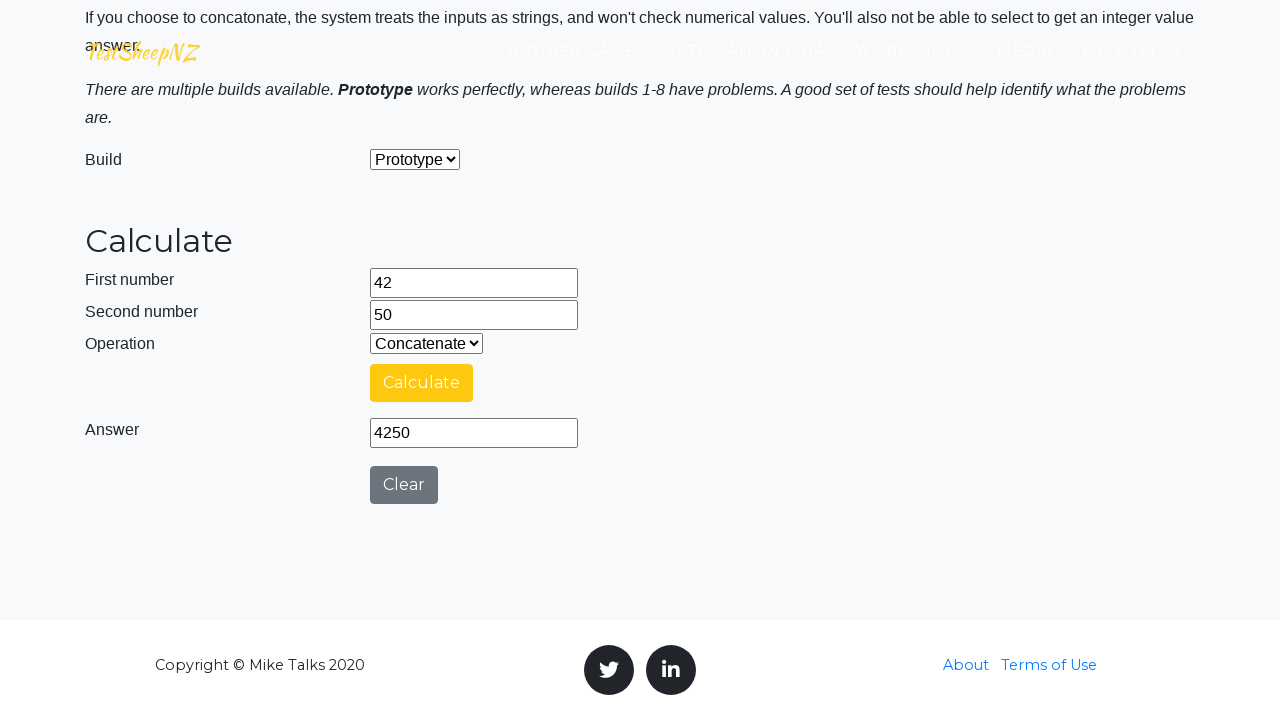

Verified Concatenate result: 4250 == 4250
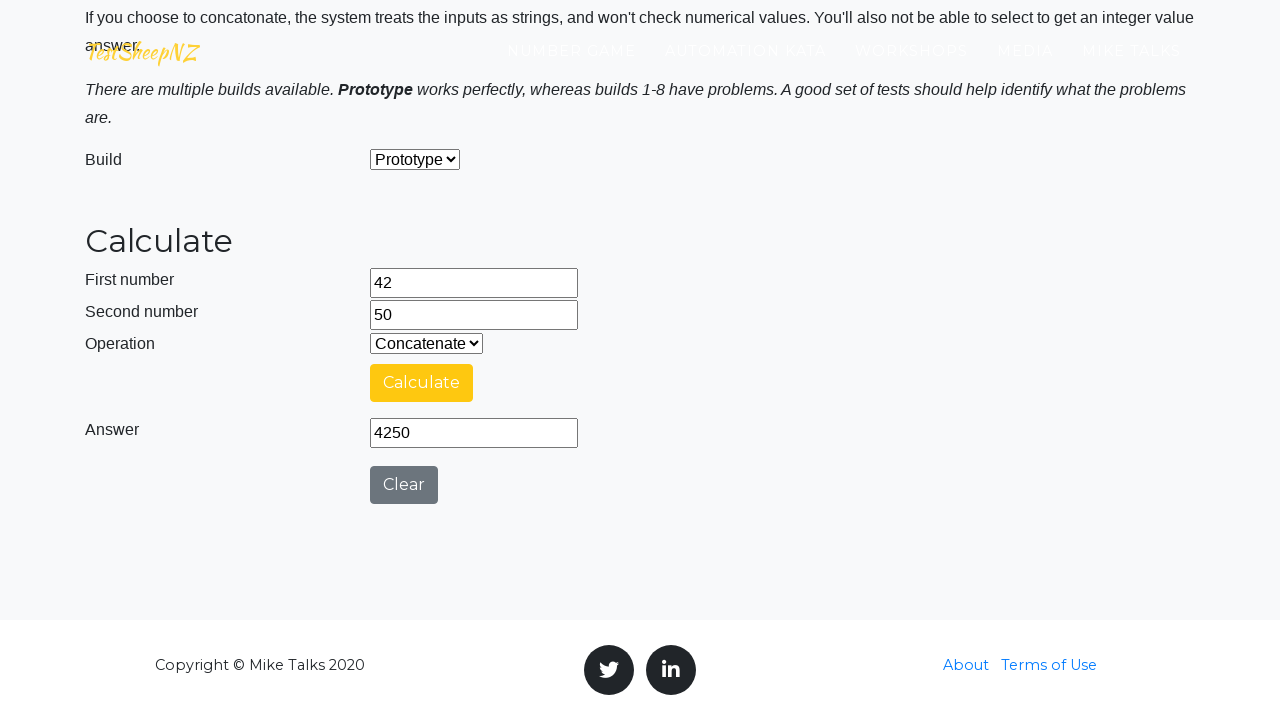

Navigated to calculator for iteration 5
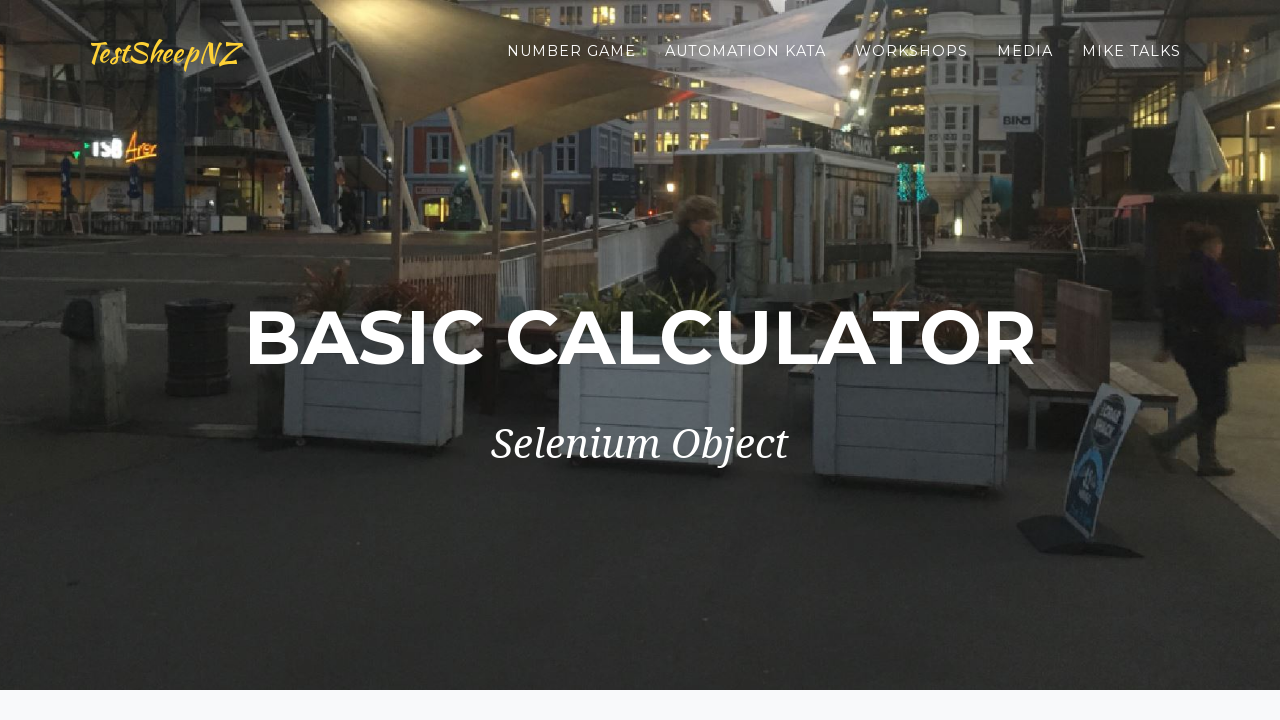

Generated random numbers: 96 and 98
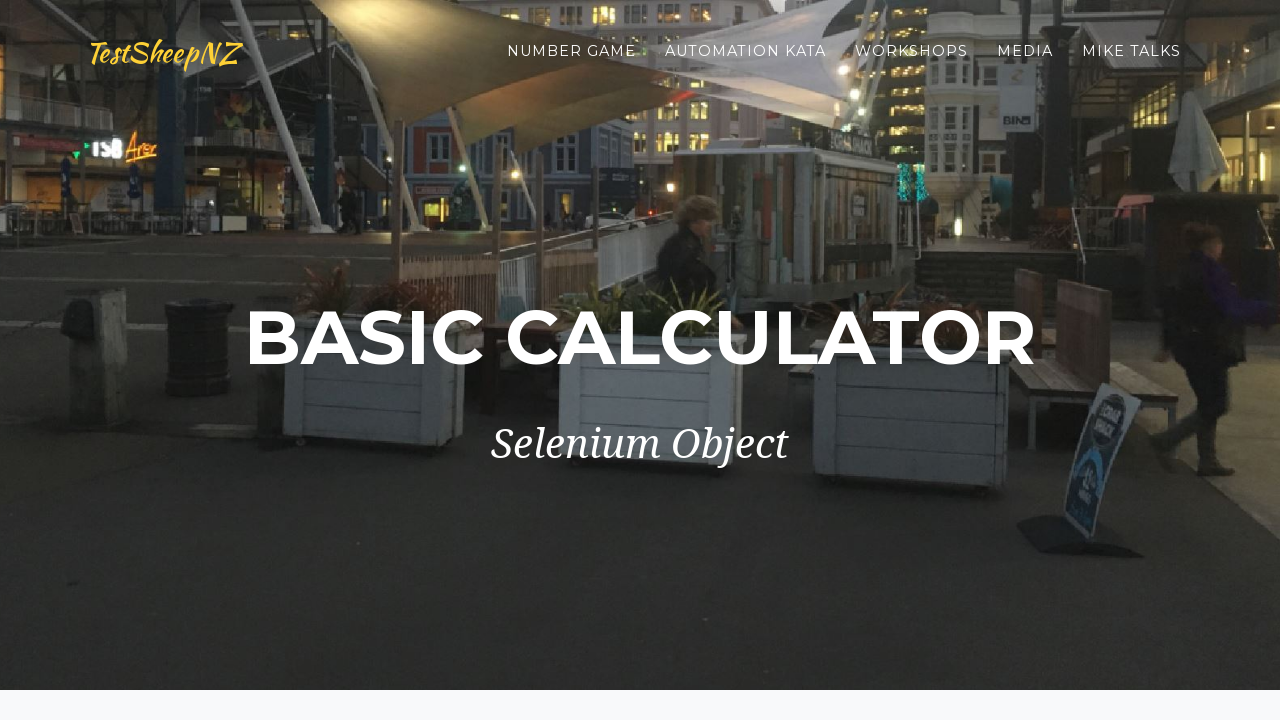

Filled first number field with 96 on #number1Field
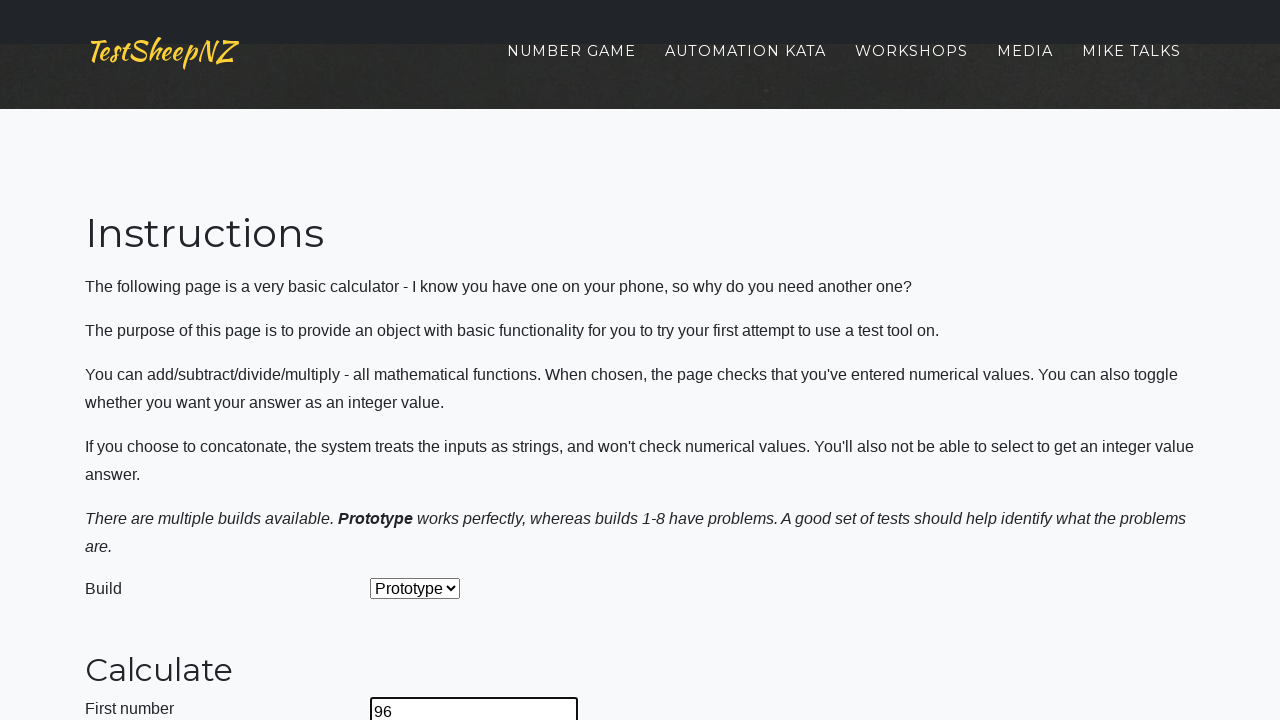

Filled second number field with 98 on #number2Field
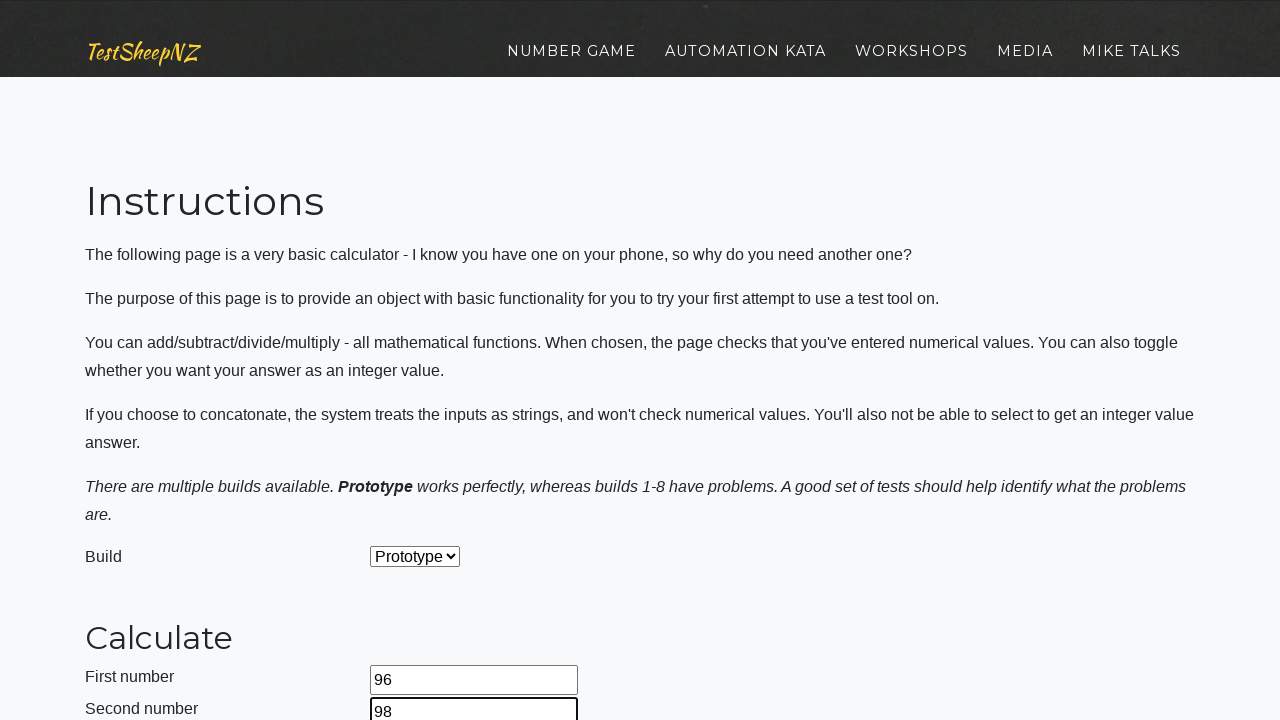

Selected Add operation on #selectOperationDropdown
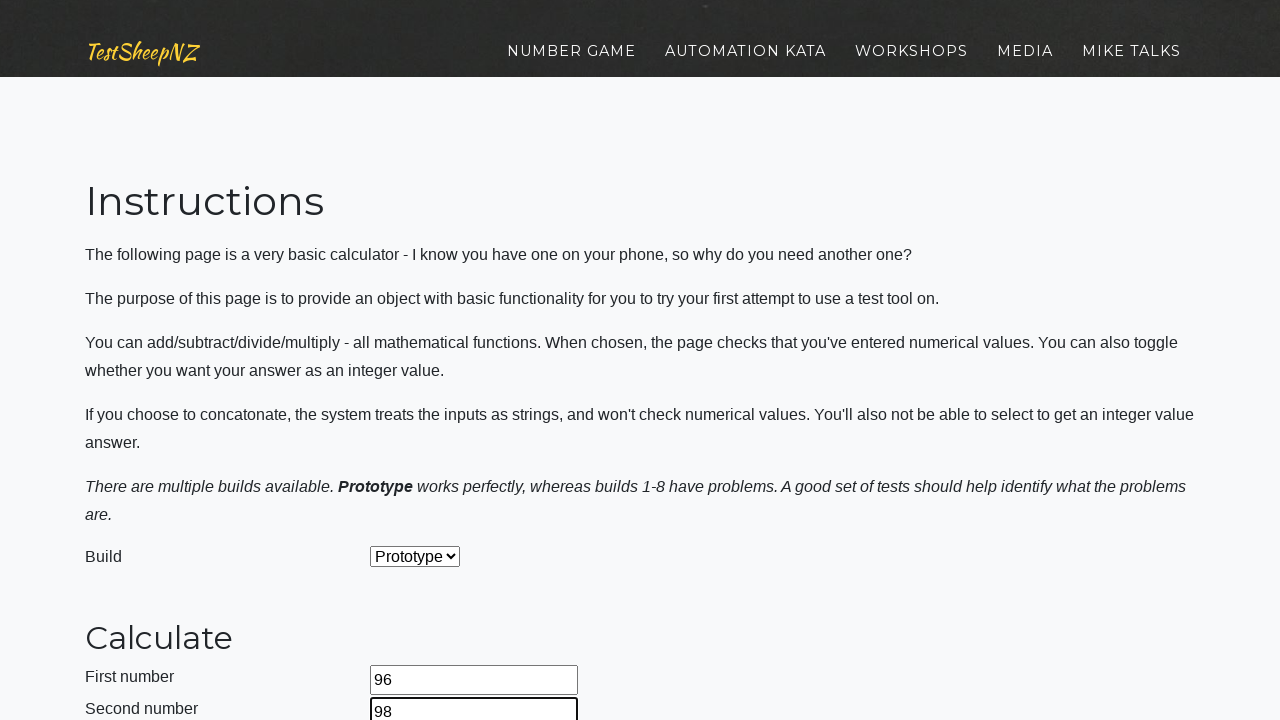

Clicked calculate button at (422, 361) on #calculateButton
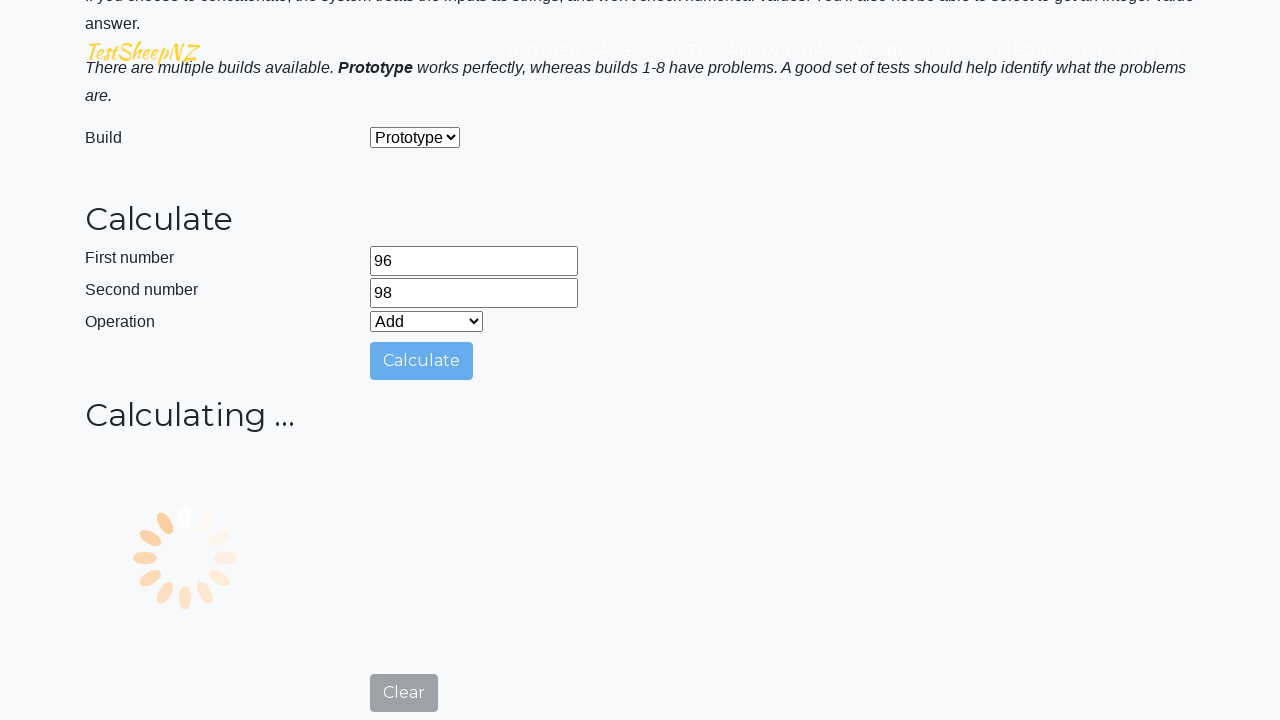

Result field became visible
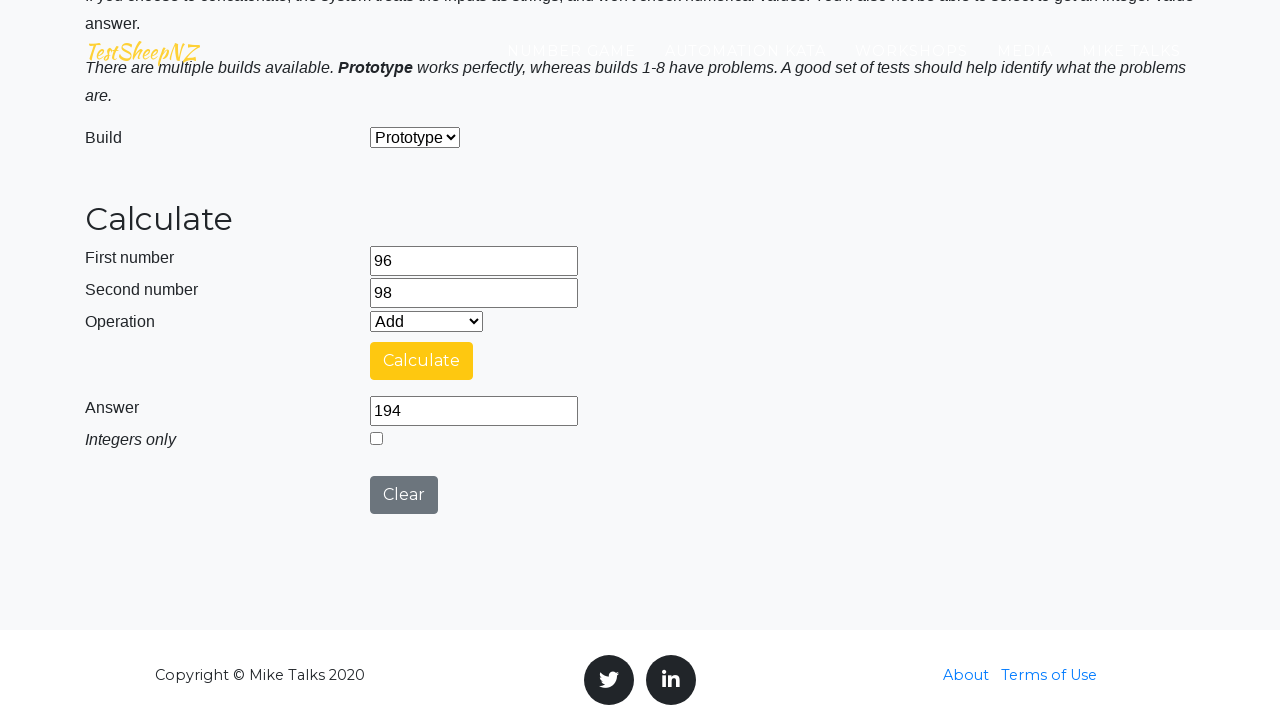

Retrieved result: 194
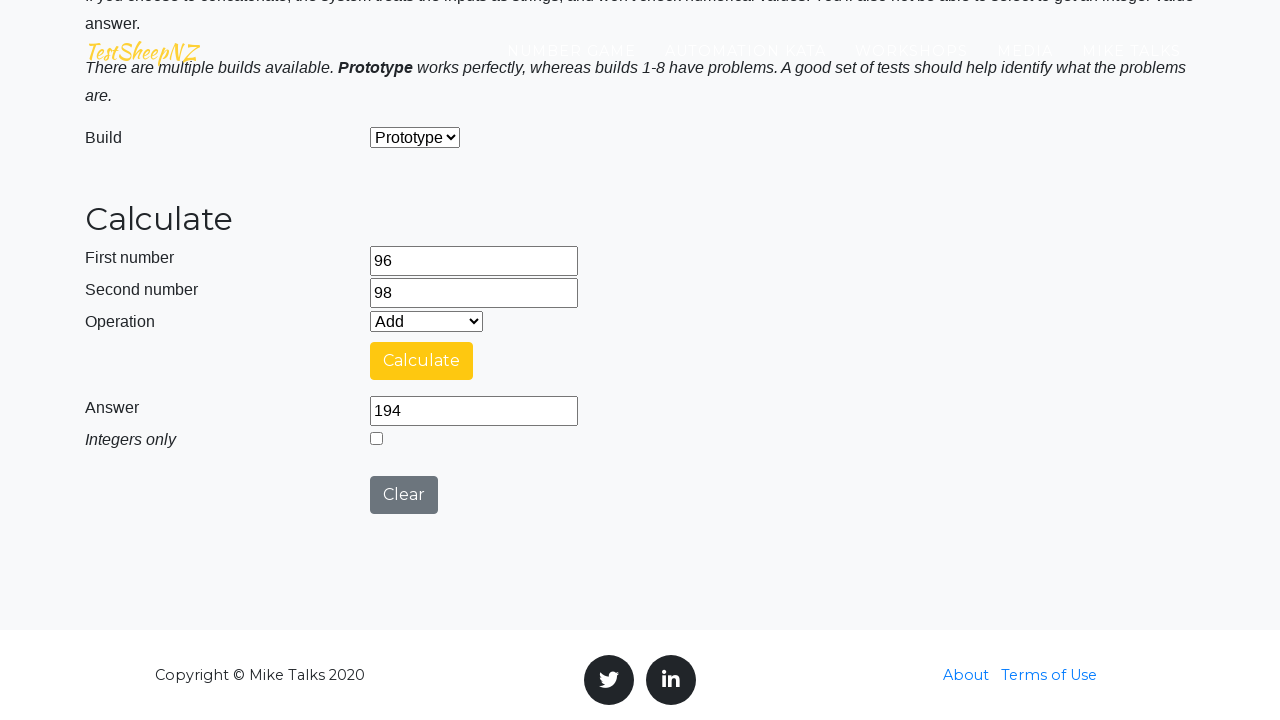

Verified Add result: 194 == 194
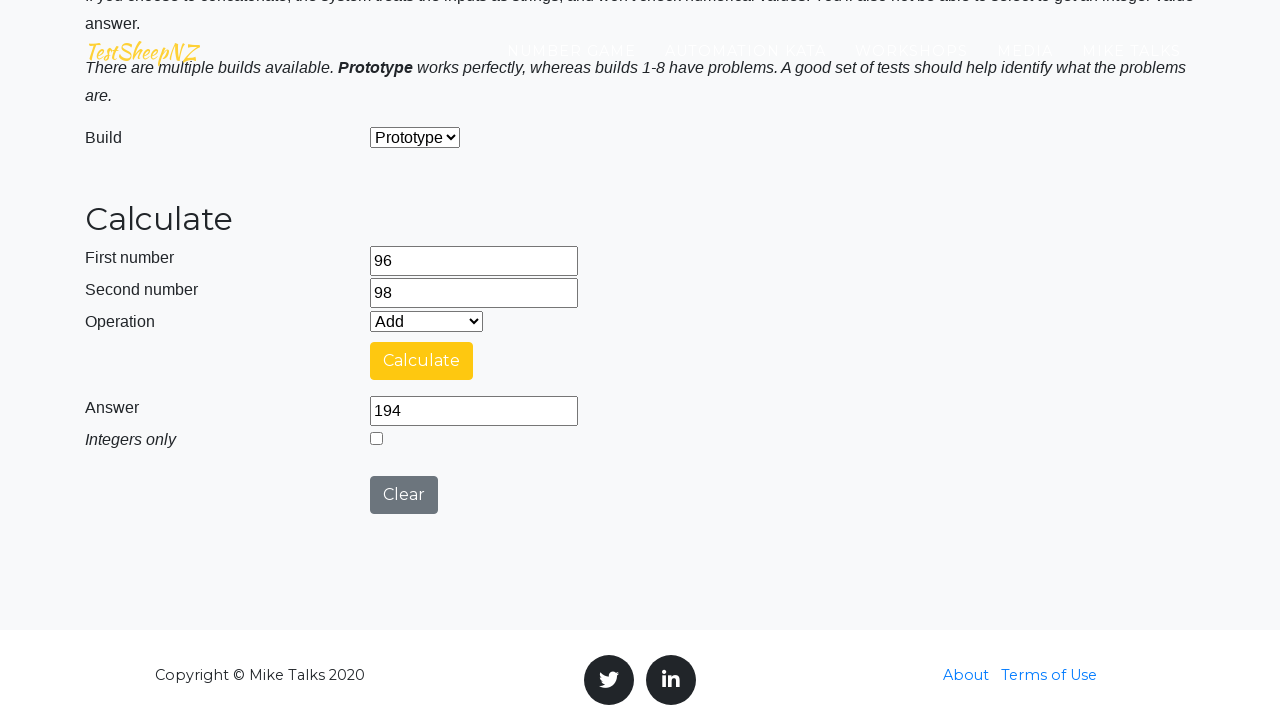

Selected Subtract operation on #selectOperationDropdown
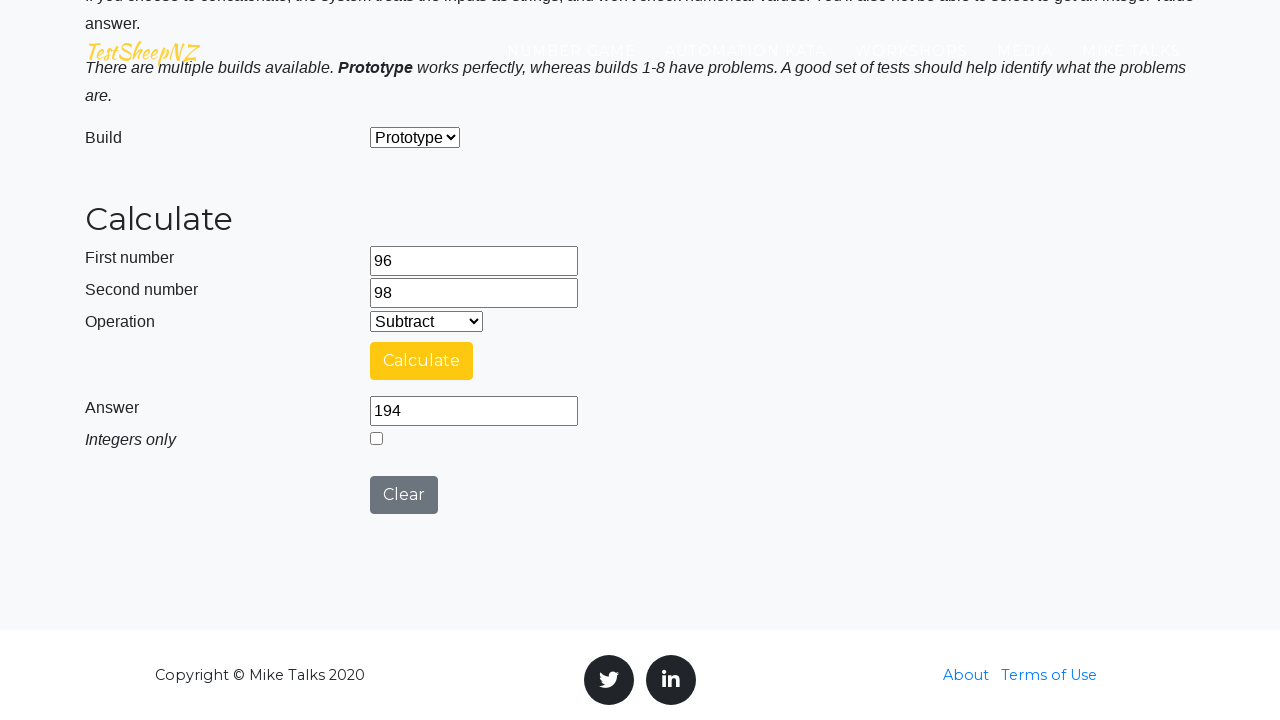

Clicked calculate button at (422, 361) on #calculateButton
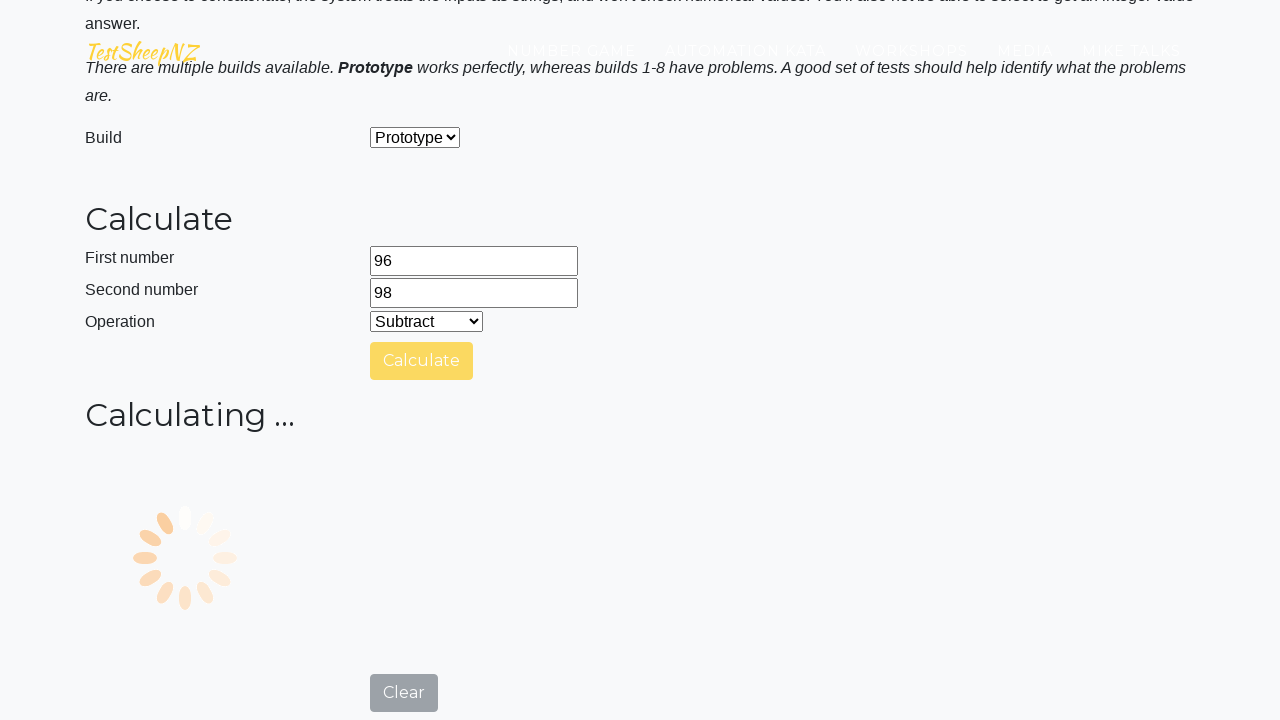

Result field became visible
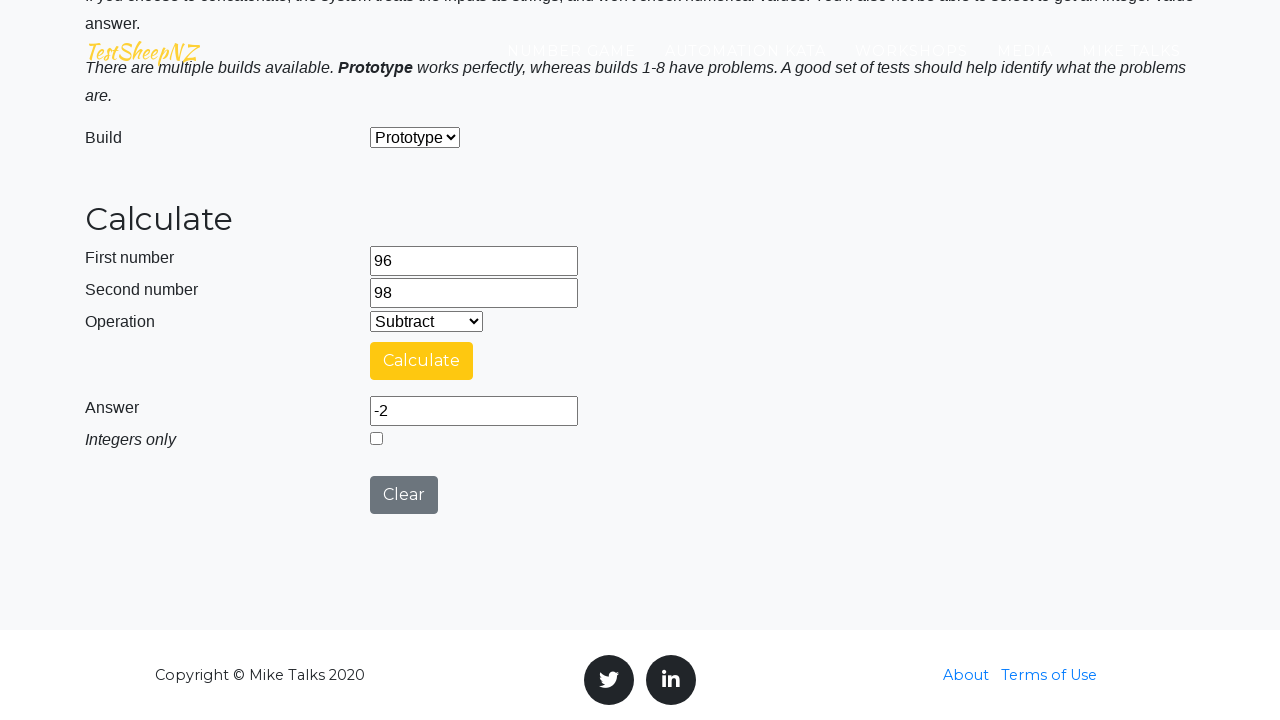

Retrieved result: -2
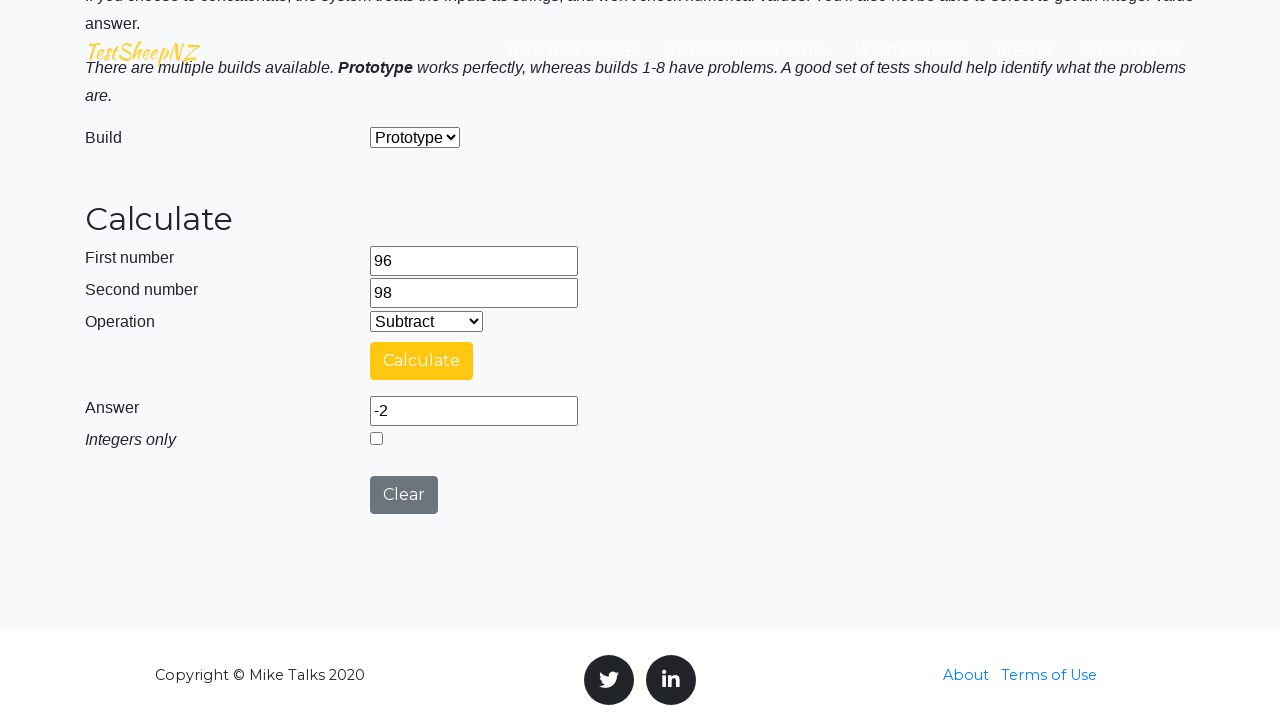

Verified Subtract result: -2 == -2
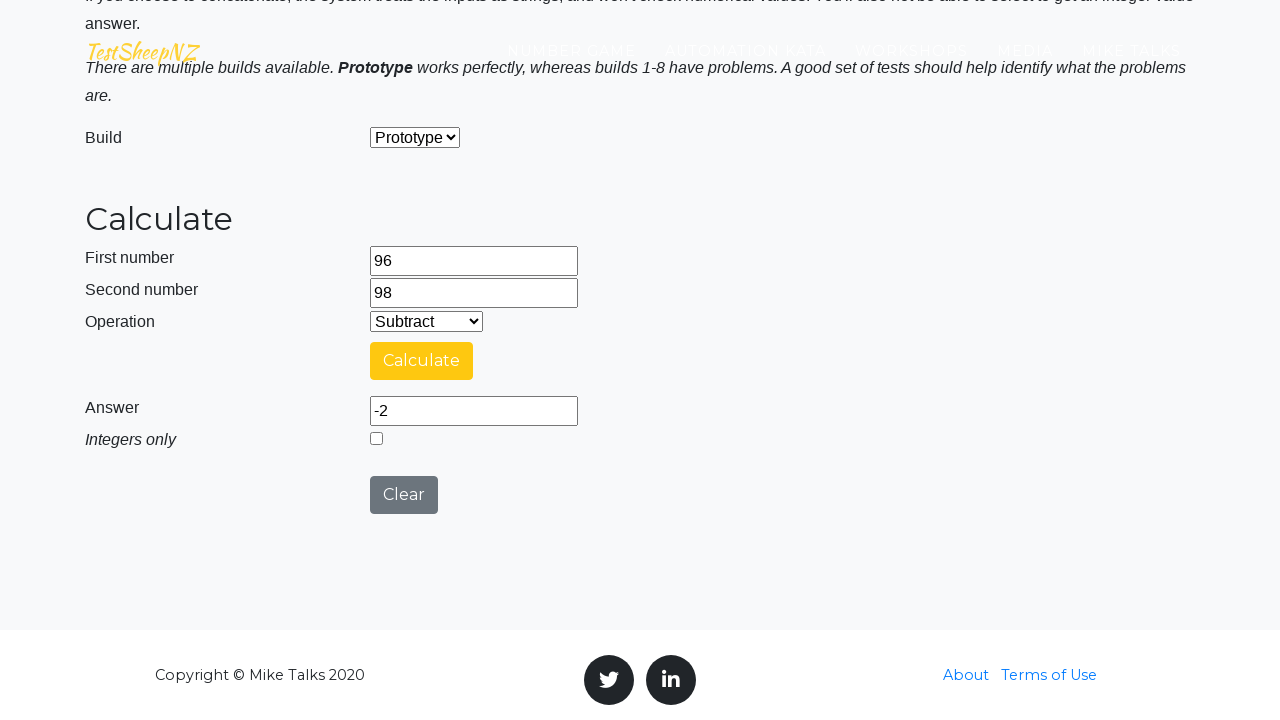

Selected Multiply operation on #selectOperationDropdown
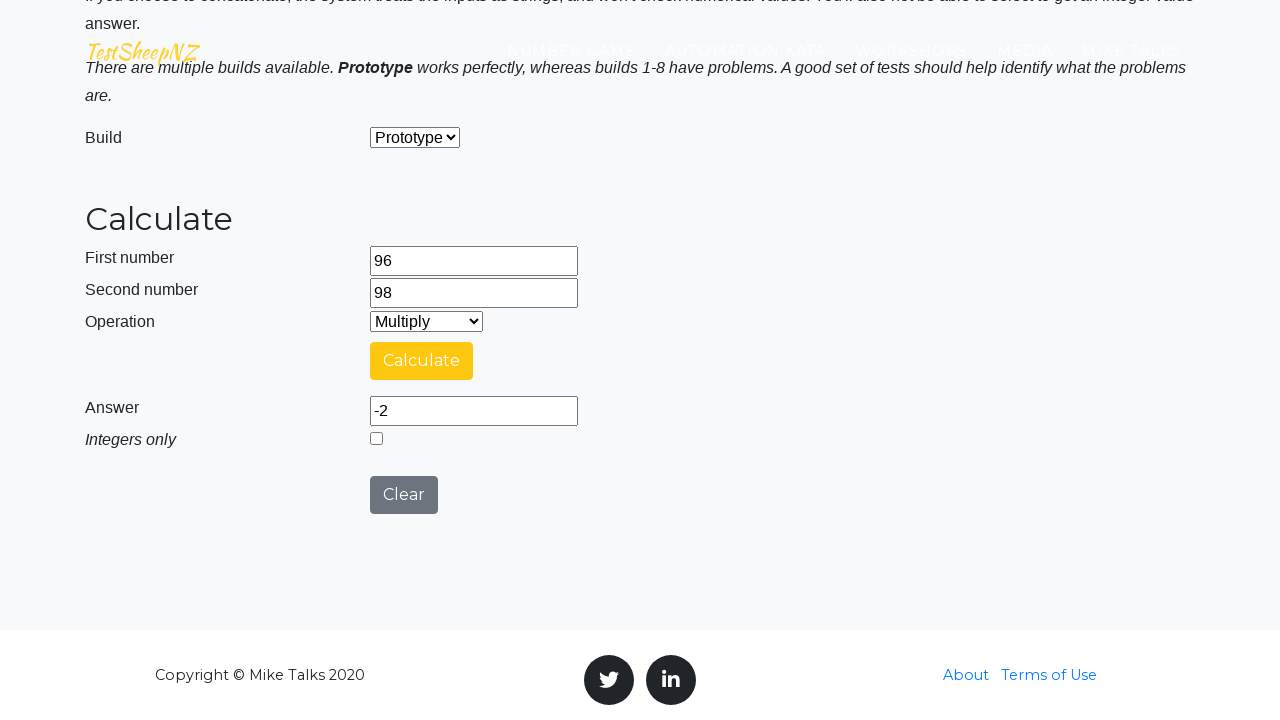

Clicked calculate button at (422, 361) on #calculateButton
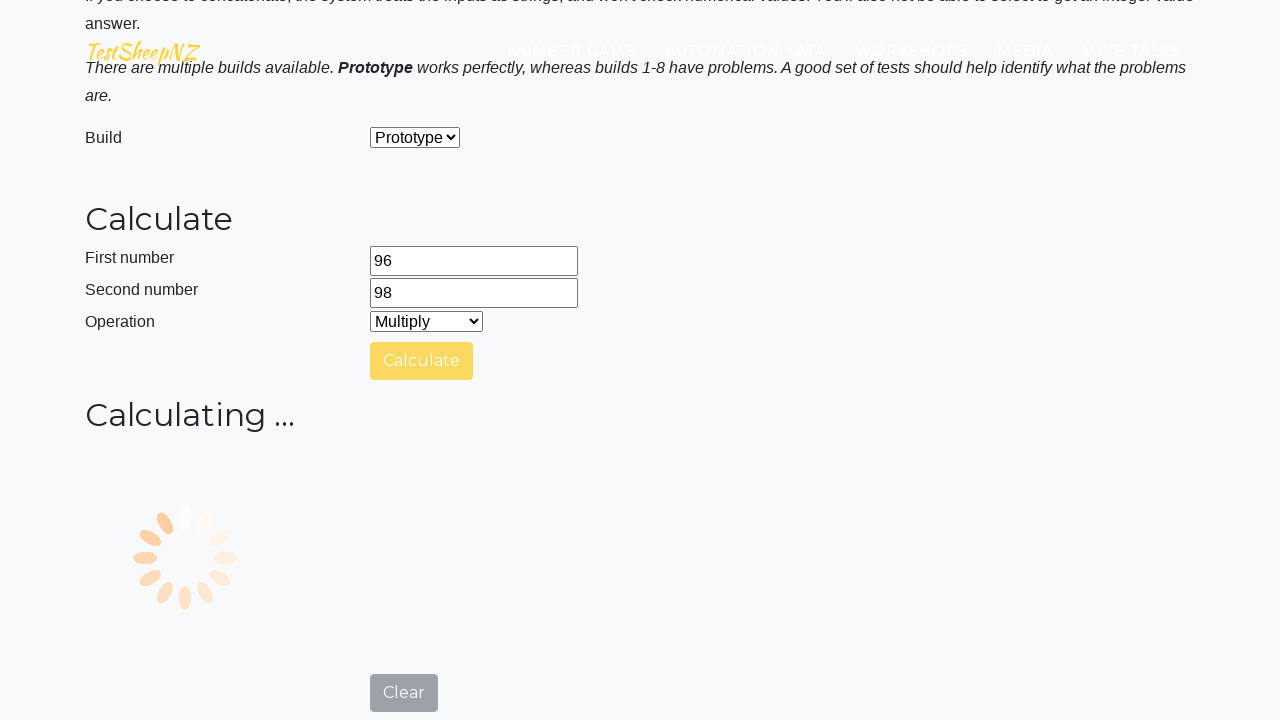

Result field became visible
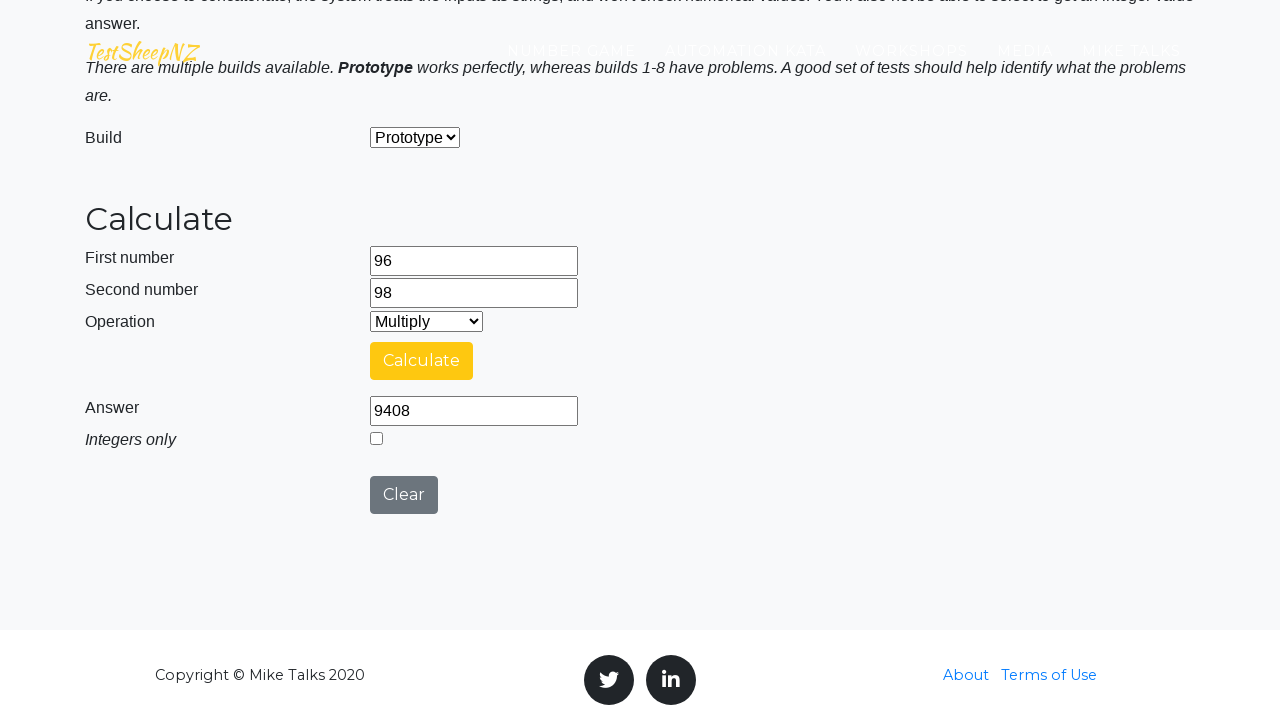

Retrieved result: 9408
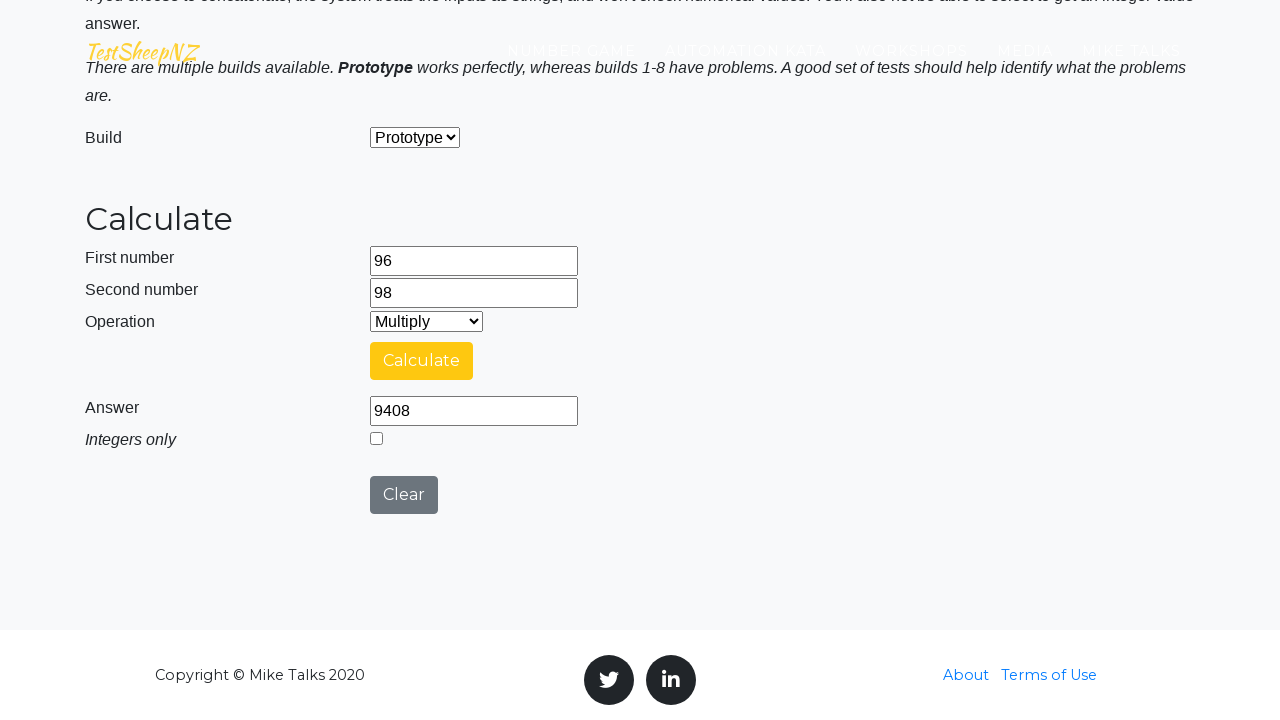

Verified Multiply result: 9408 == 9408
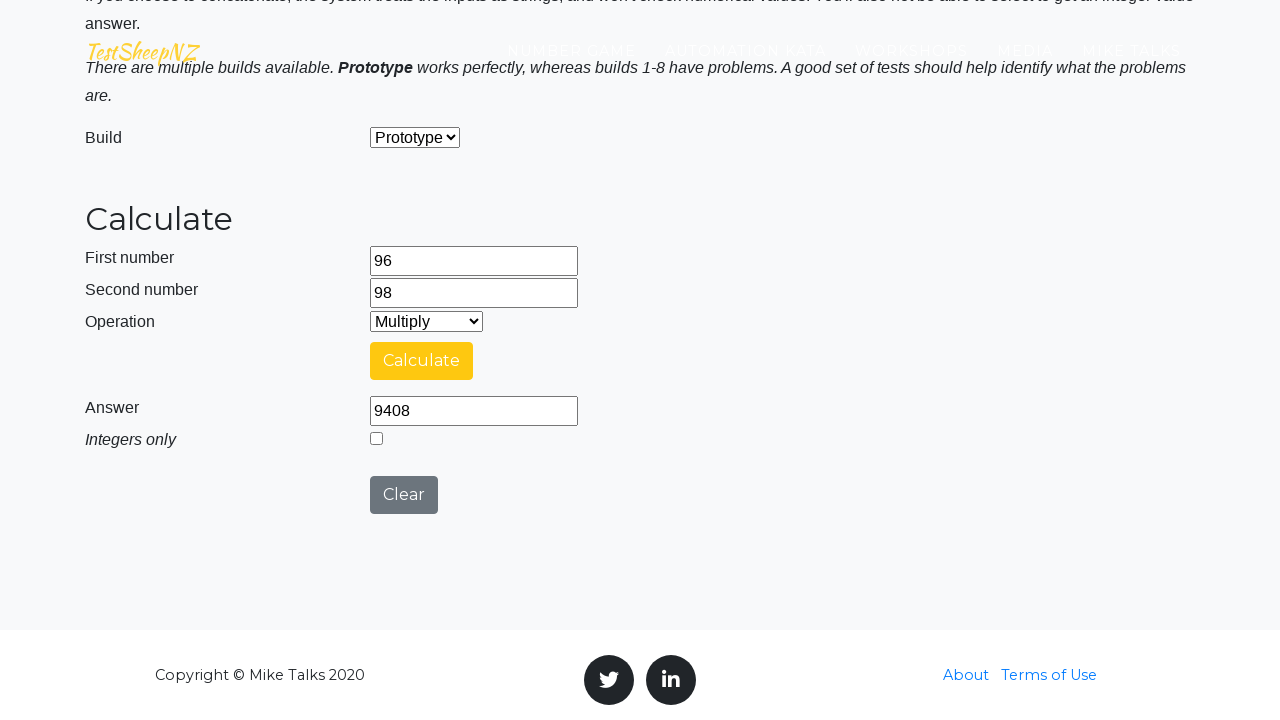

Selected Divide operation on #selectOperationDropdown
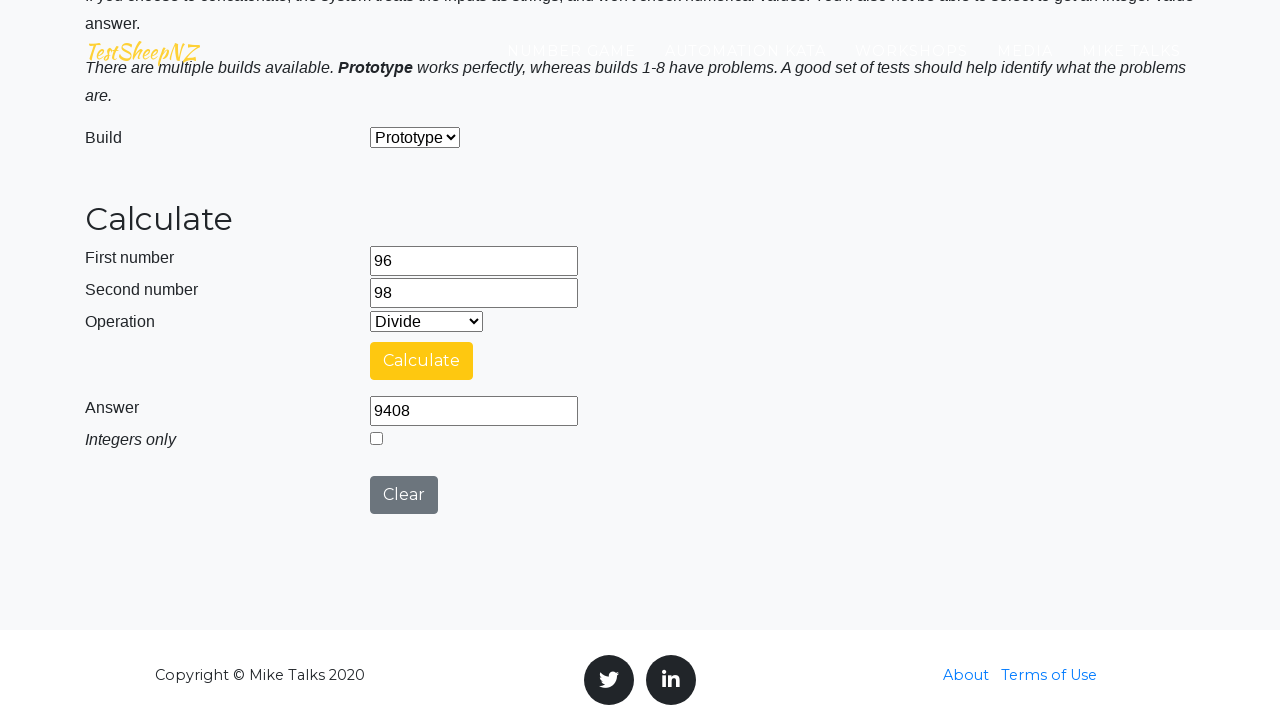

Clicked calculate button at (422, 361) on #calculateButton
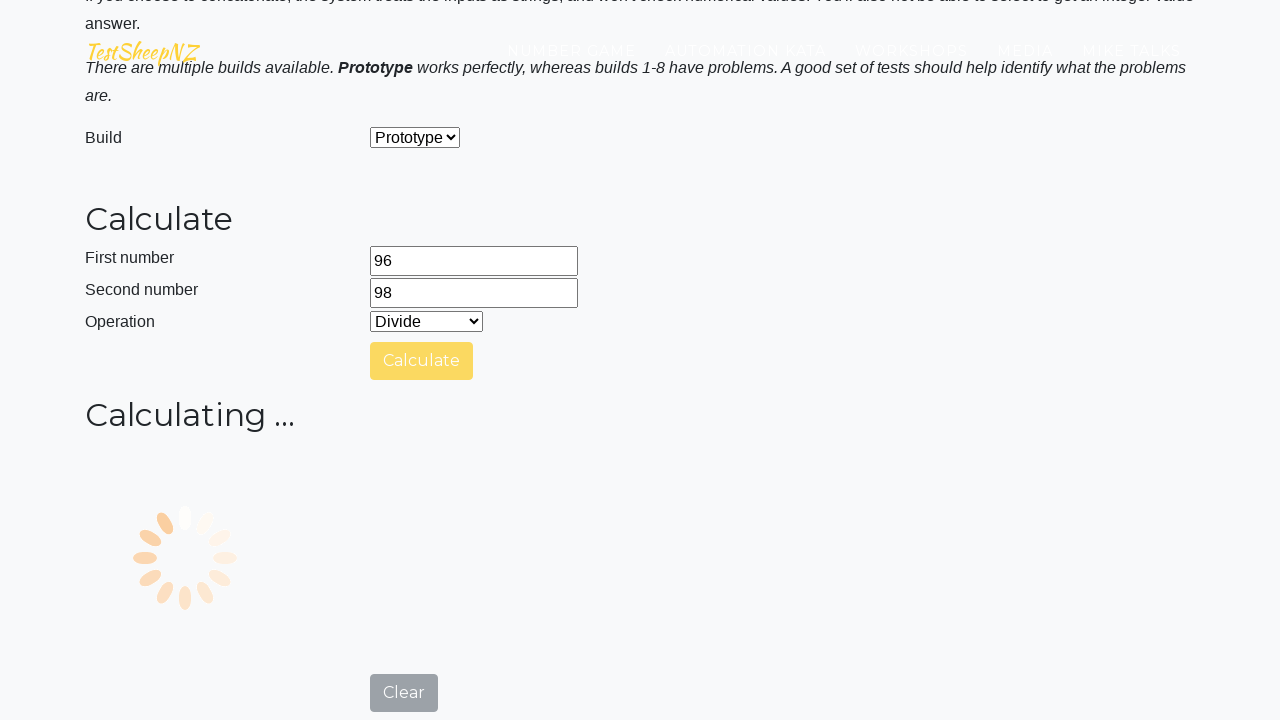

Result field became visible
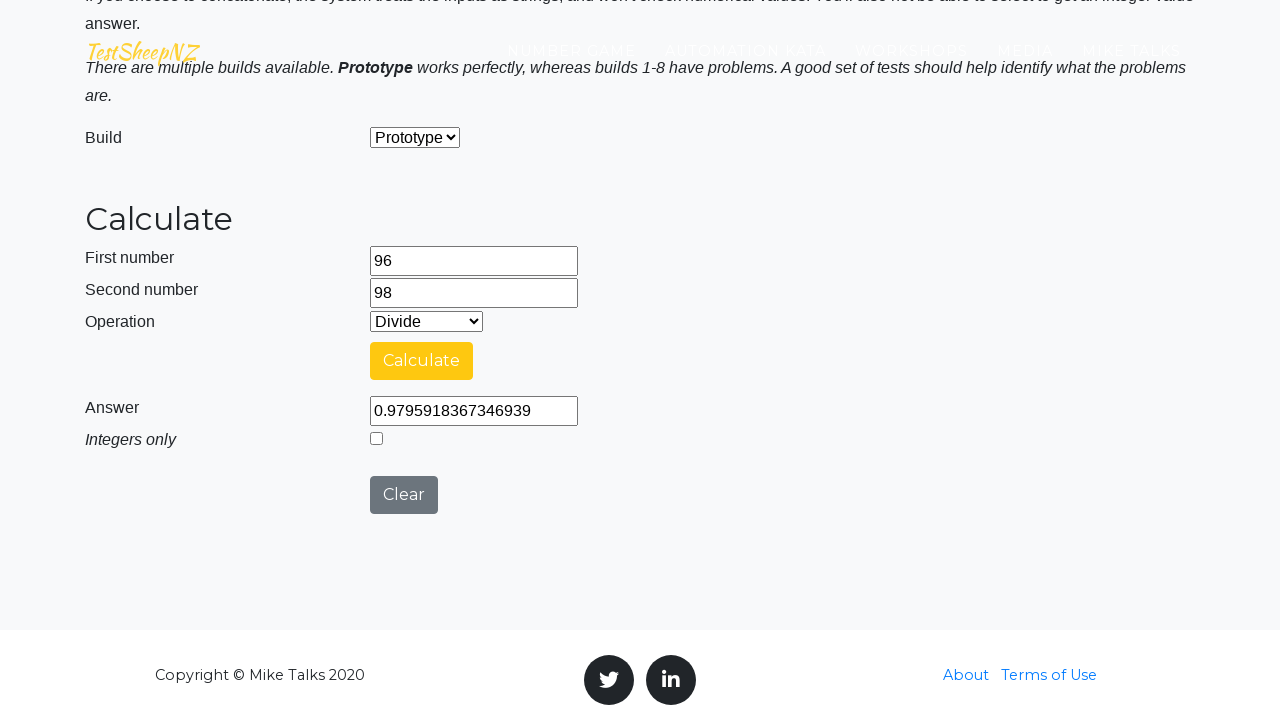

Retrieved result: 0.9795918367346939
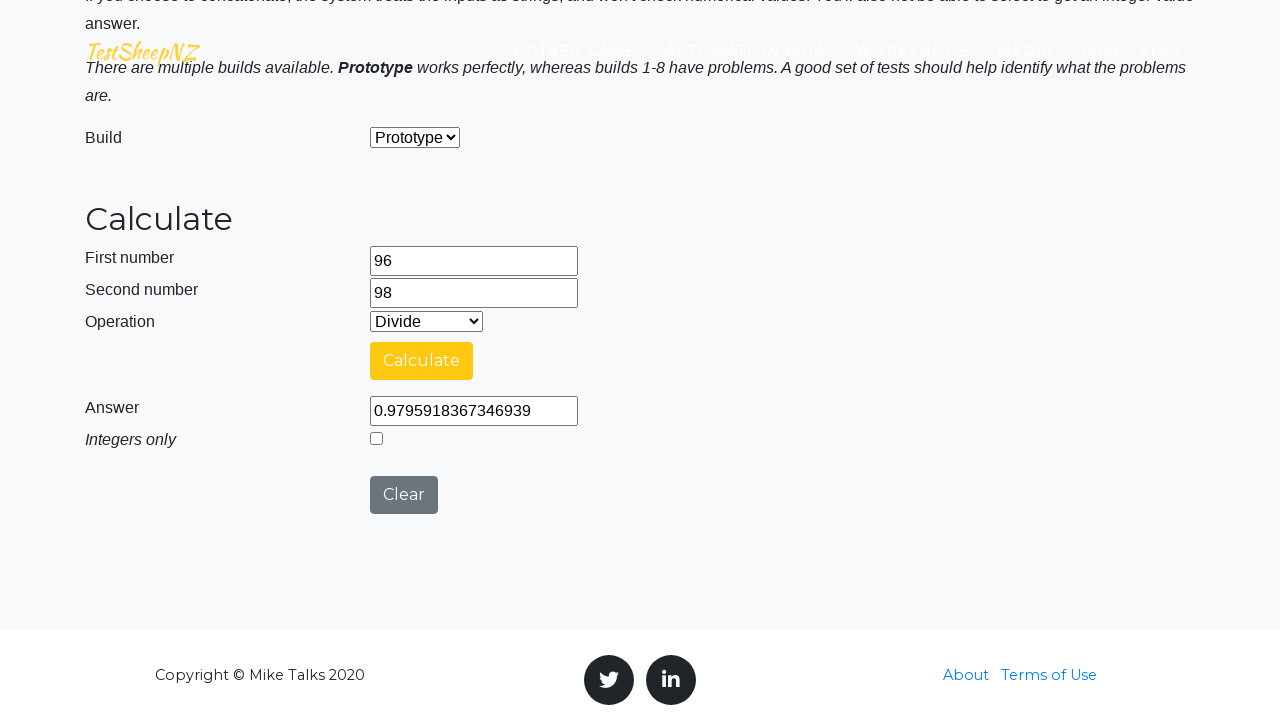

Verified Divide result: 0.9795918367346939 == 0.9795918367346939
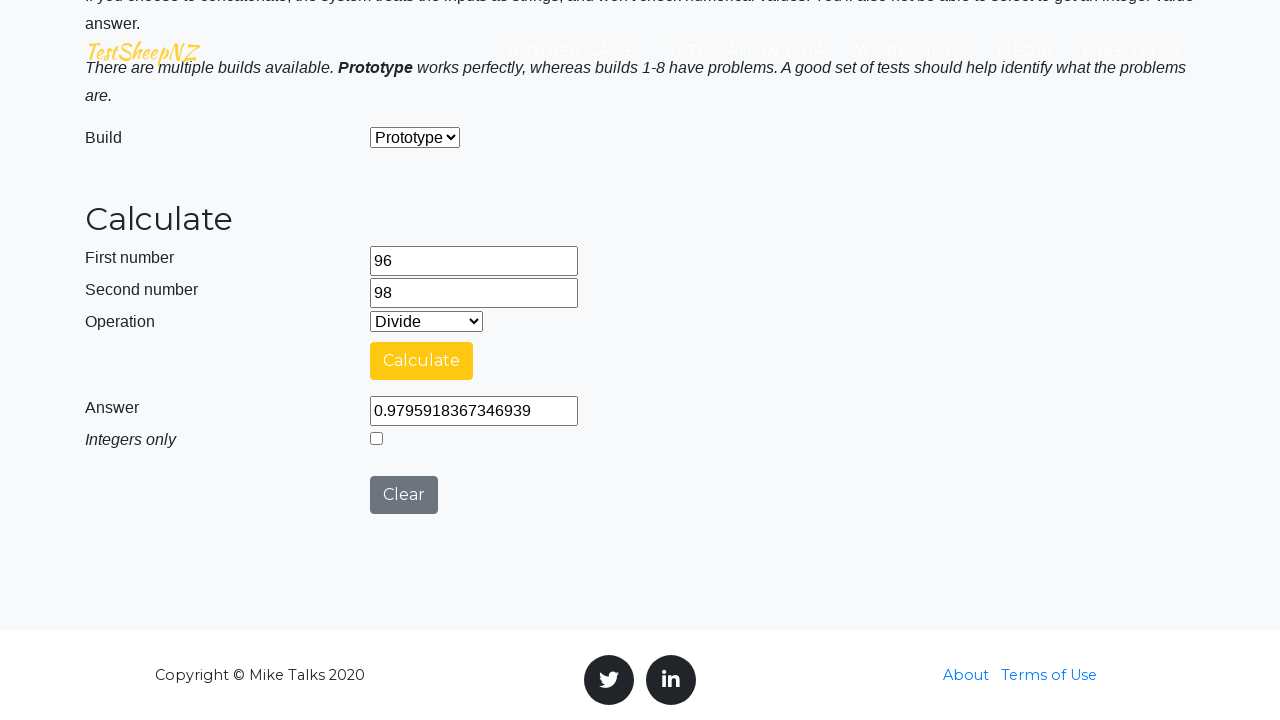

Selected Concatenate operation on #selectOperationDropdown
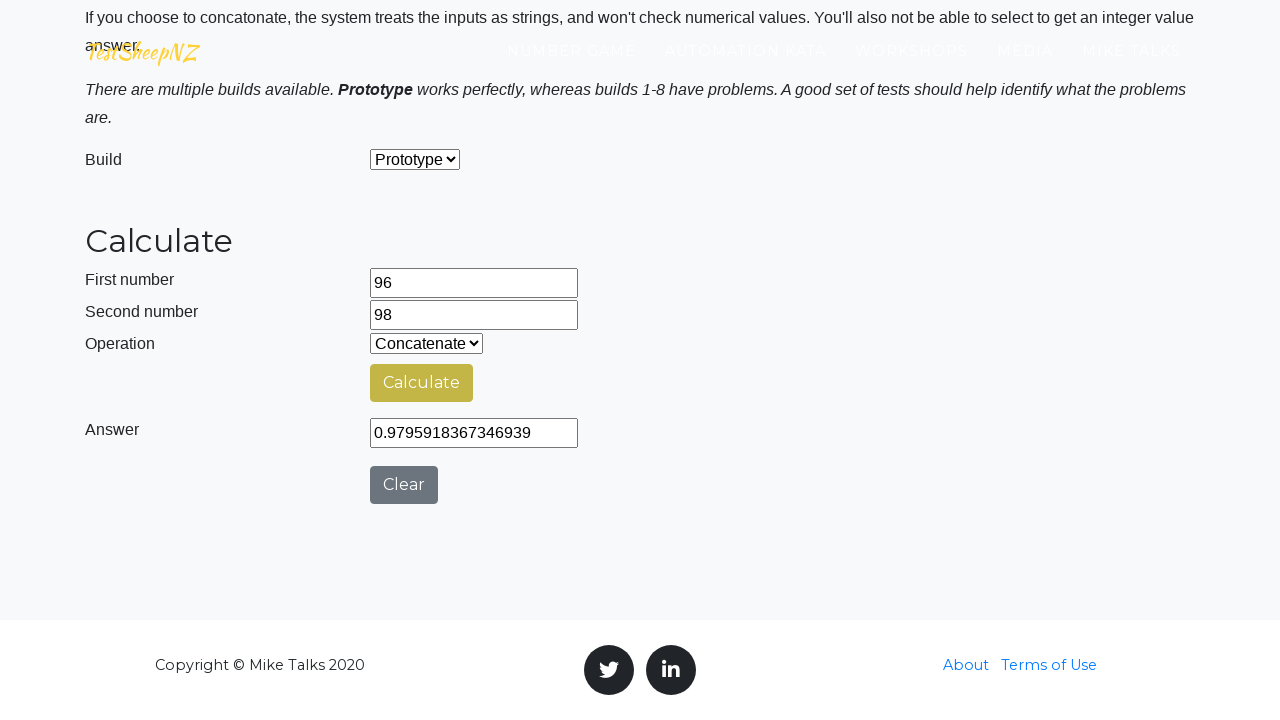

Clicked calculate button at (422, 383) on #calculateButton
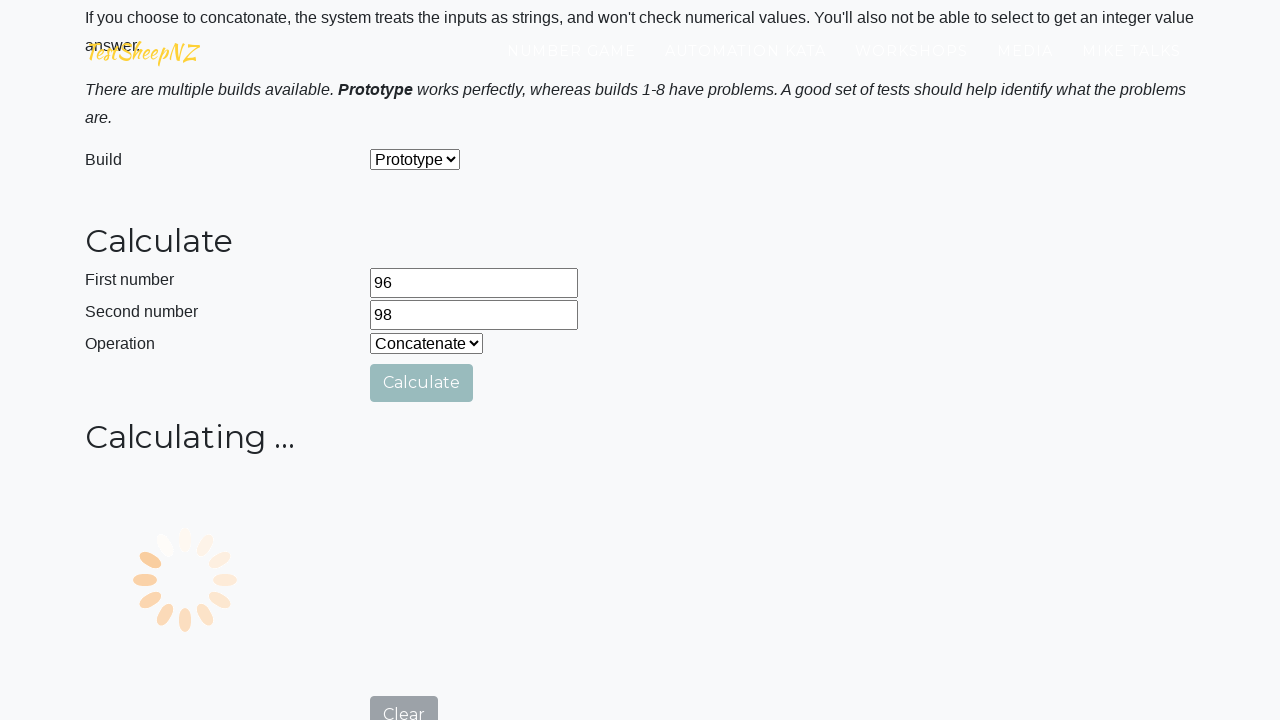

Result field became visible
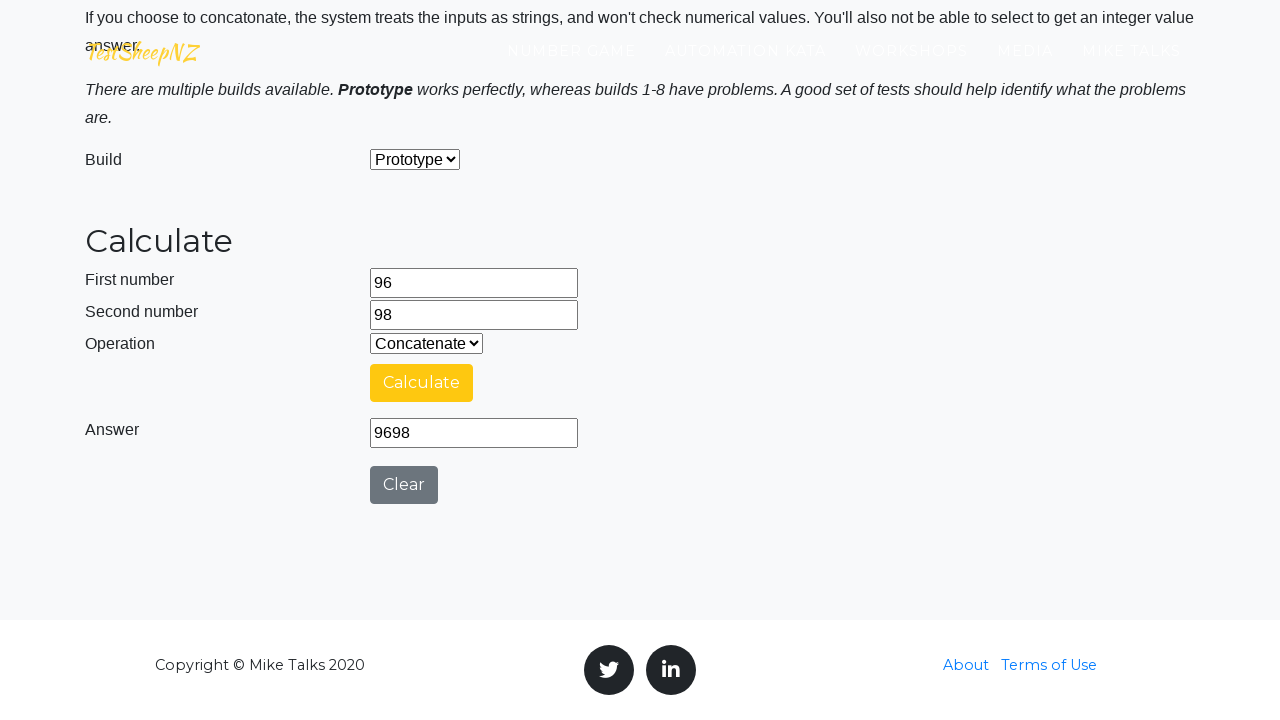

Retrieved result: 9698
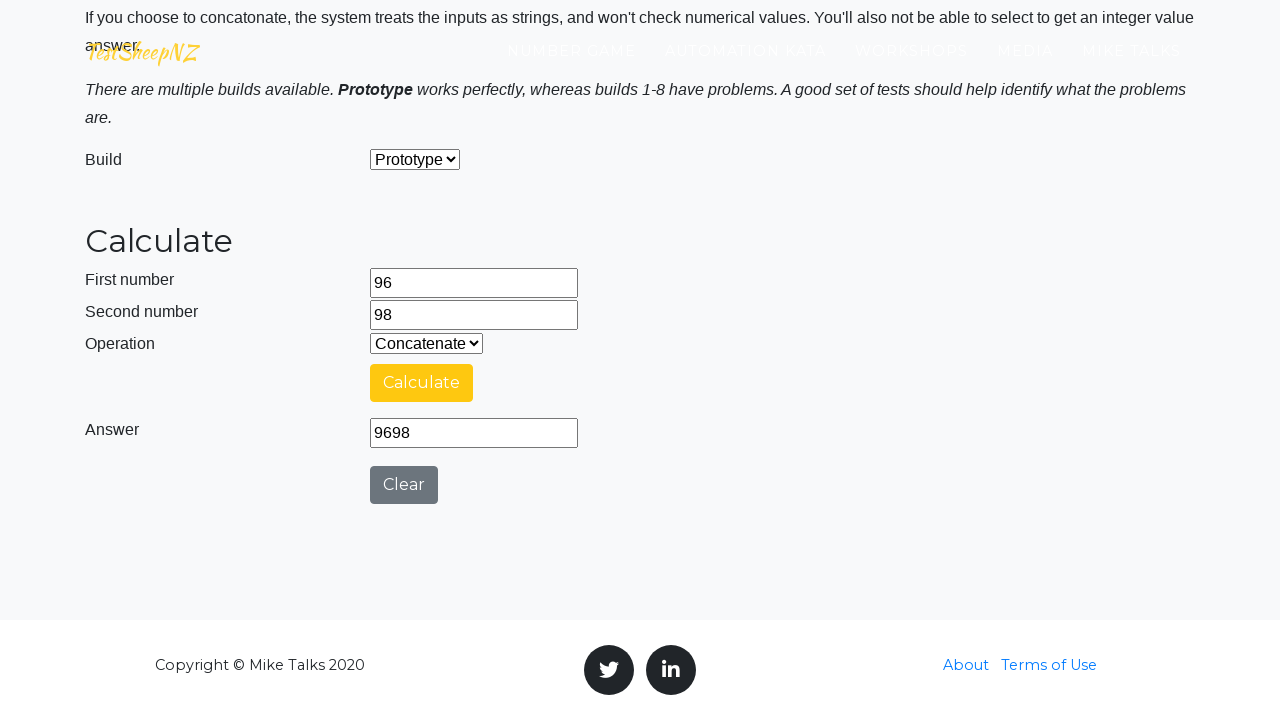

Verified Concatenate result: 9698 == 9698
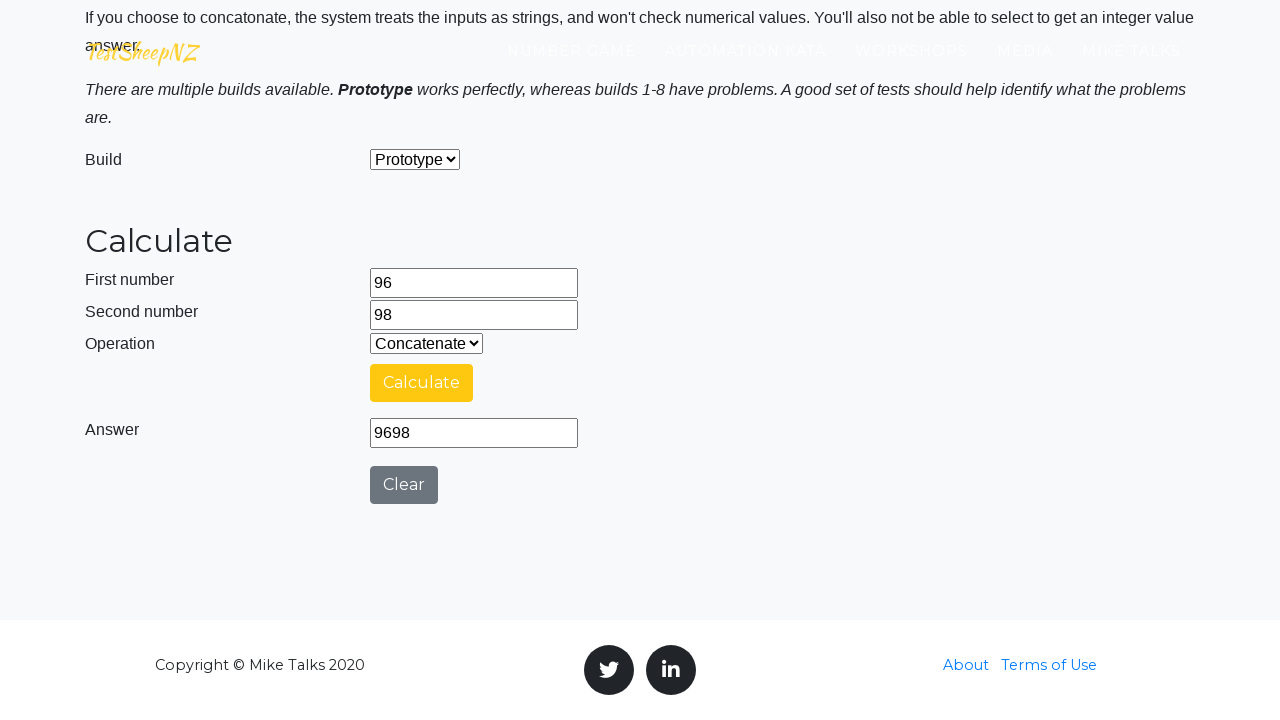

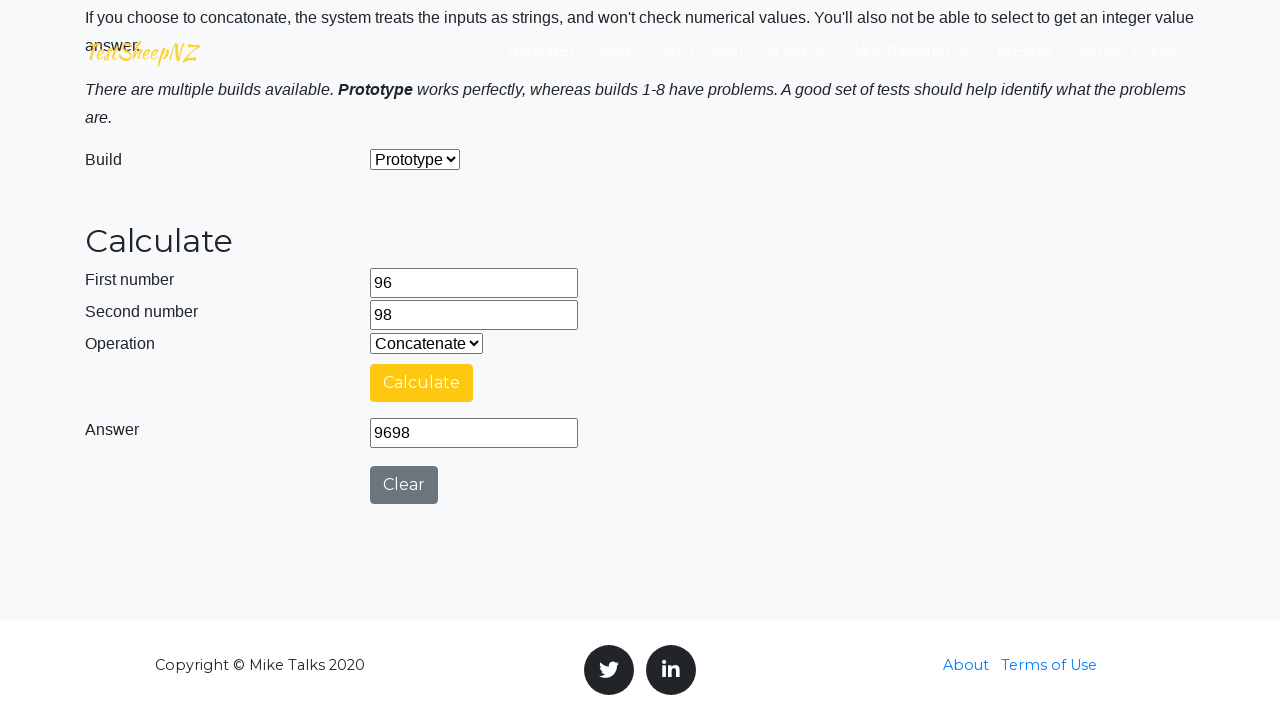